Tests filling out a large form by entering text into all text input fields and submitting the form

Starting URL: http://suninjuly.github.io/huge_form.html

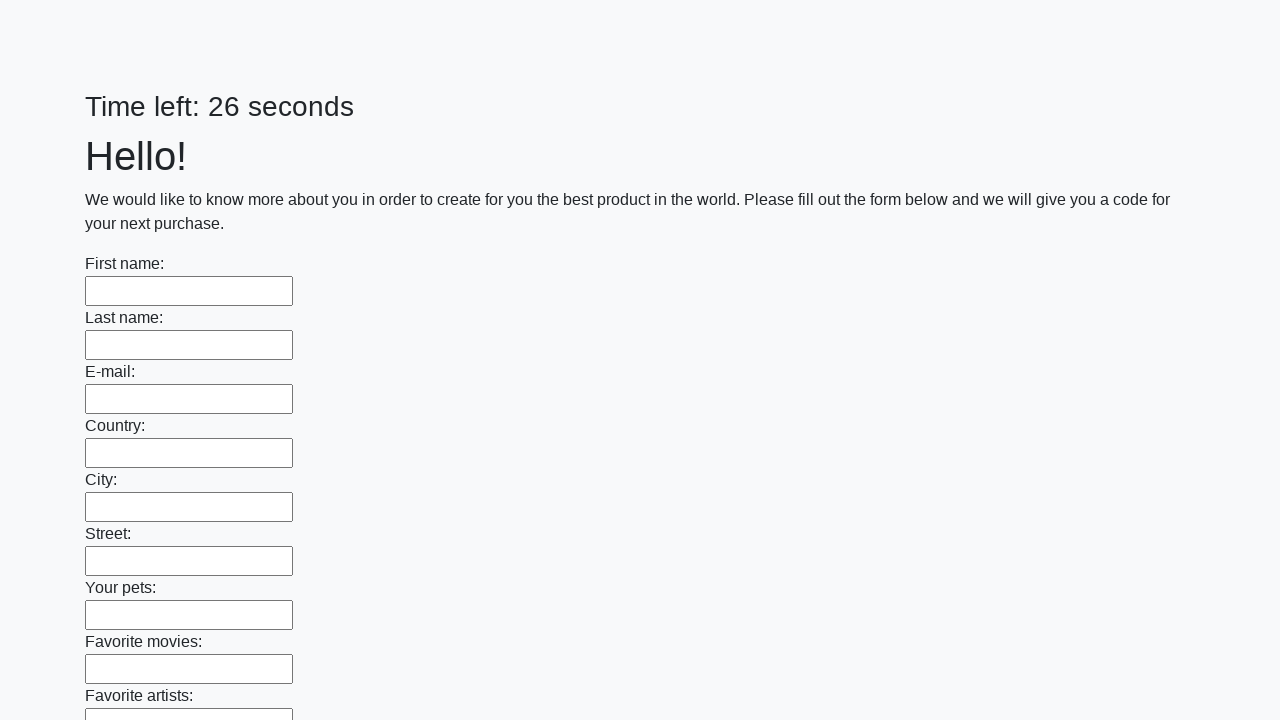

Located all text input fields on the huge form
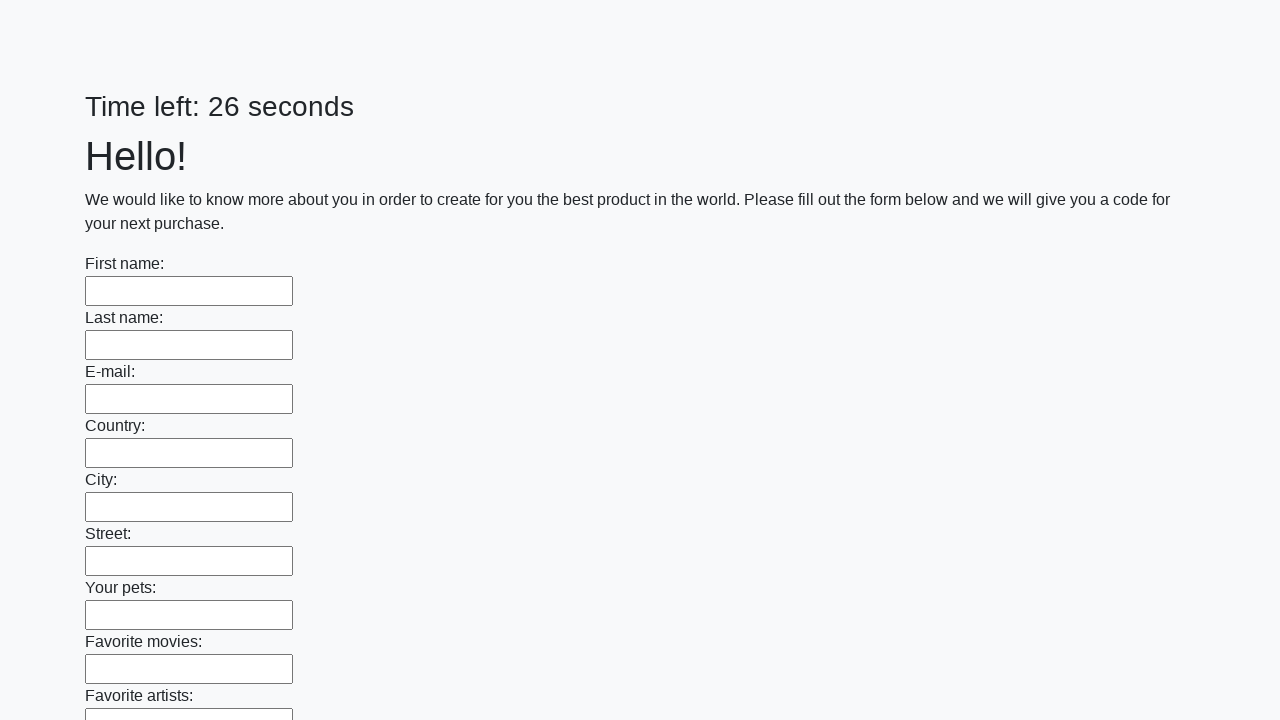

Filled a text input field with 'Мой ответ' on input[type='text'] >> nth=0
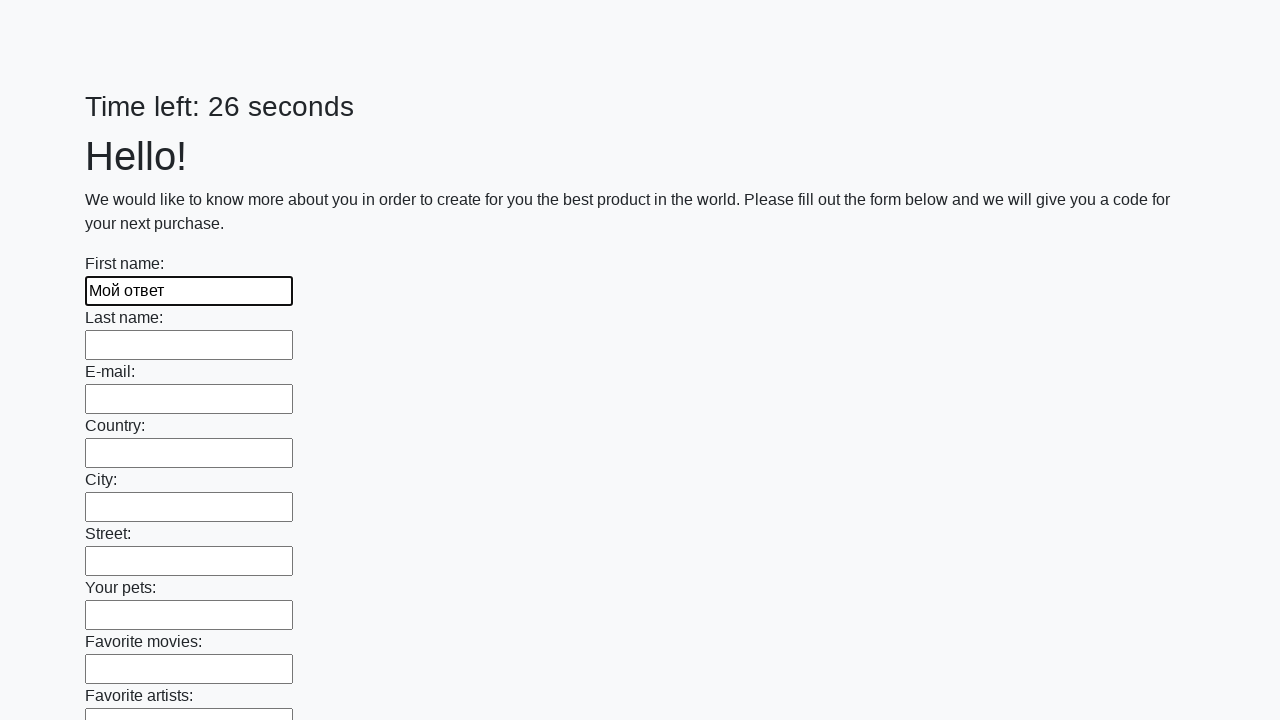

Filled a text input field with 'Мой ответ' on input[type='text'] >> nth=1
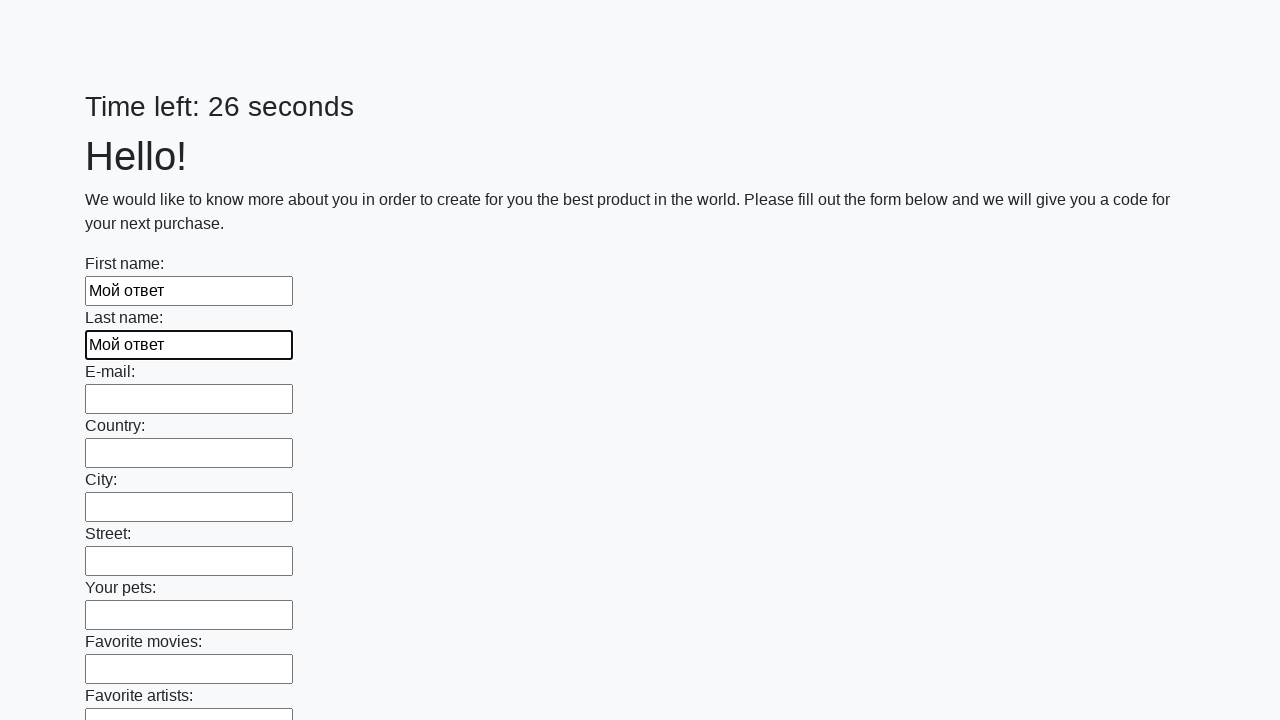

Filled a text input field with 'Мой ответ' on input[type='text'] >> nth=2
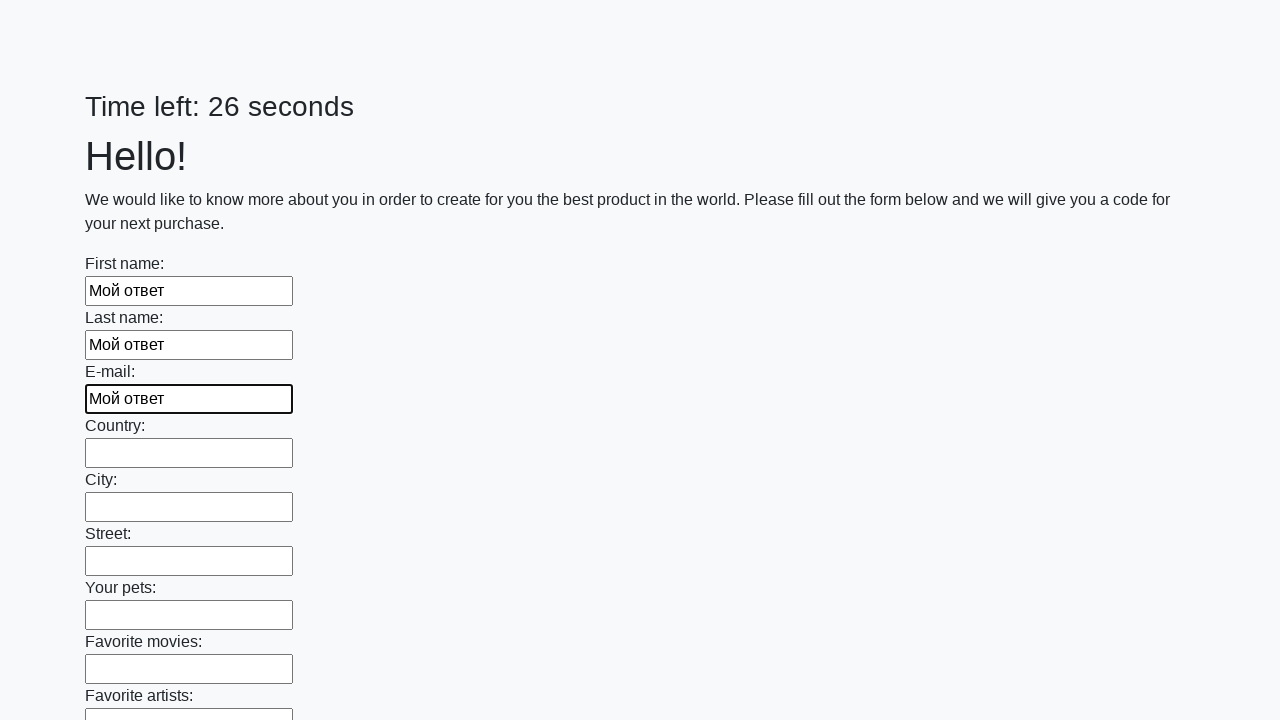

Filled a text input field with 'Мой ответ' on input[type='text'] >> nth=3
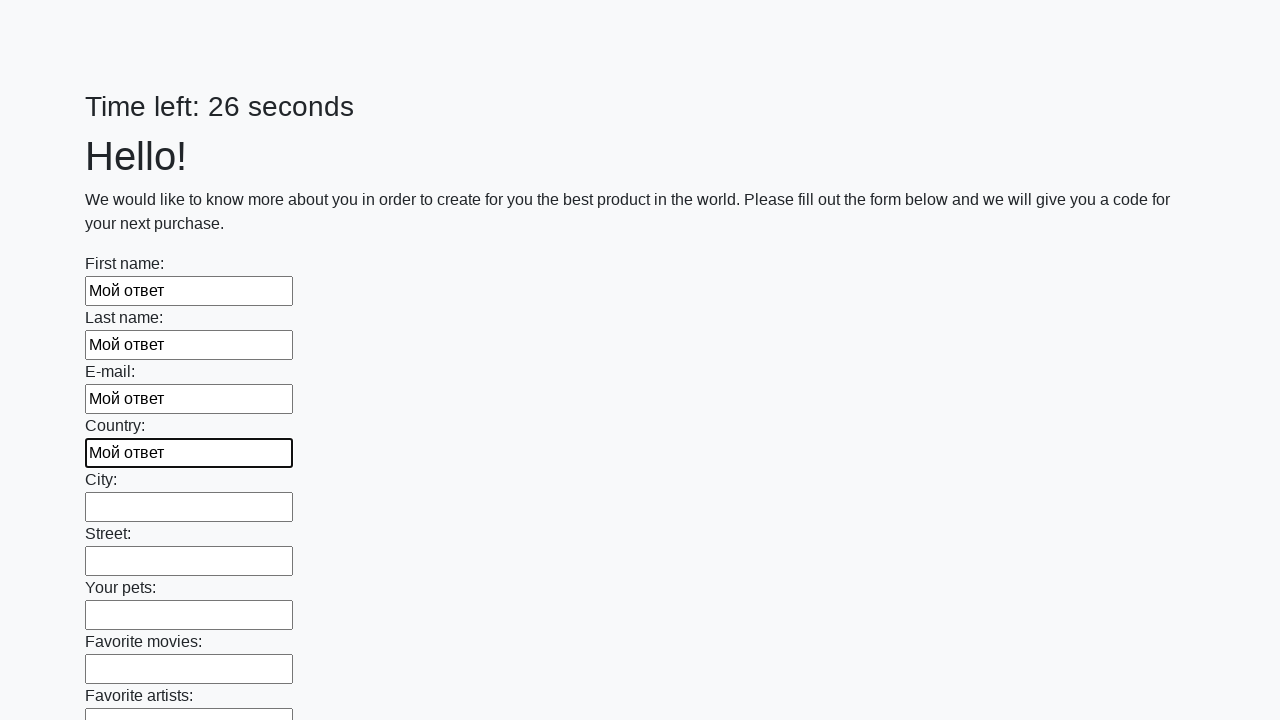

Filled a text input field with 'Мой ответ' on input[type='text'] >> nth=4
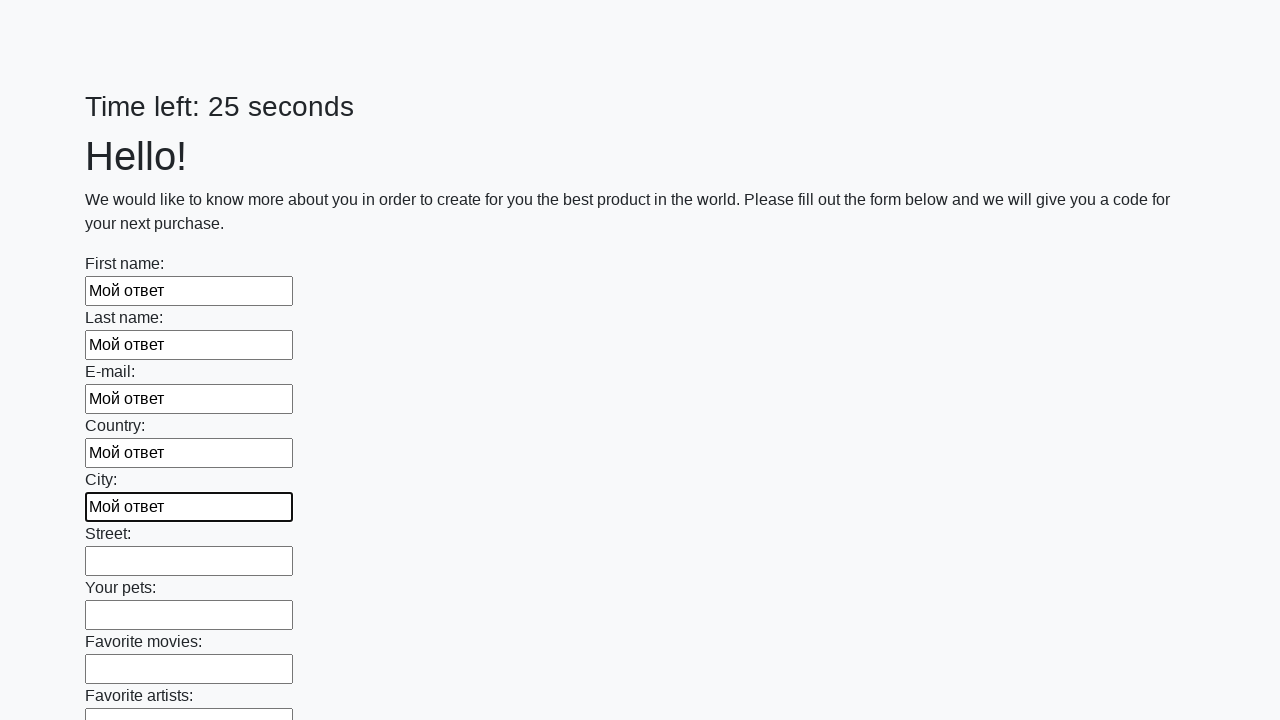

Filled a text input field with 'Мой ответ' on input[type='text'] >> nth=5
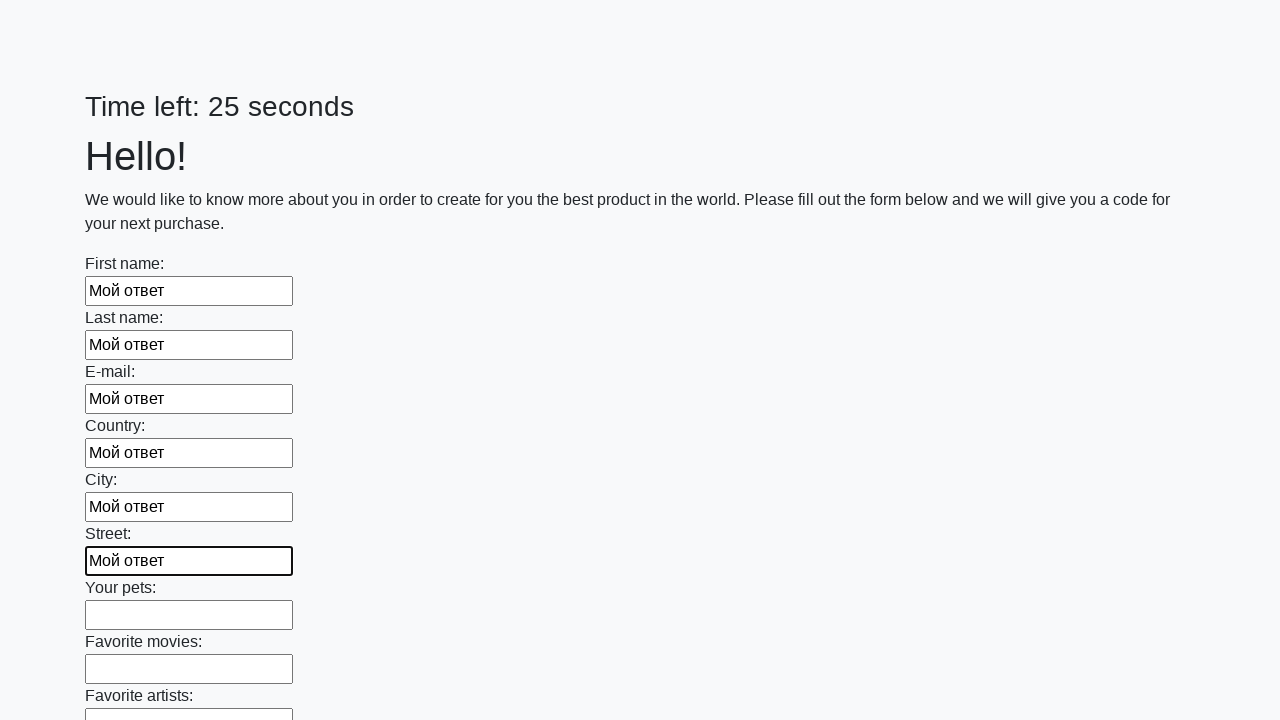

Filled a text input field with 'Мой ответ' on input[type='text'] >> nth=6
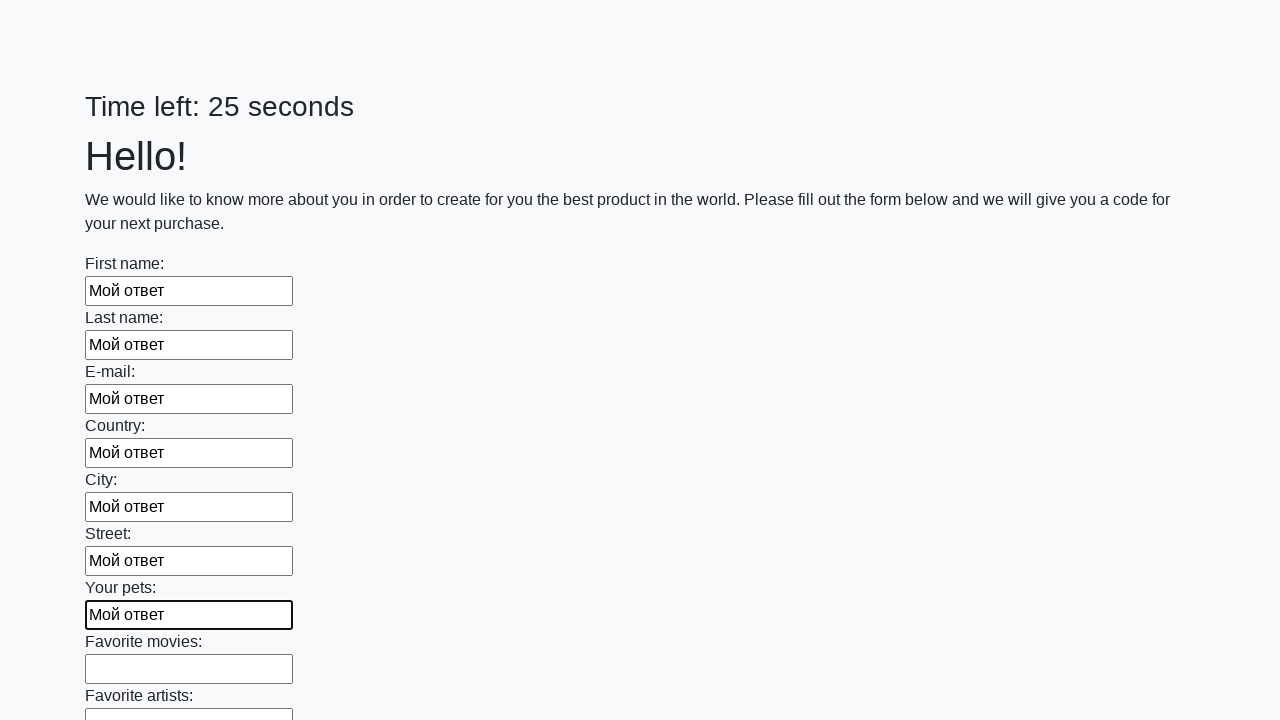

Filled a text input field with 'Мой ответ' on input[type='text'] >> nth=7
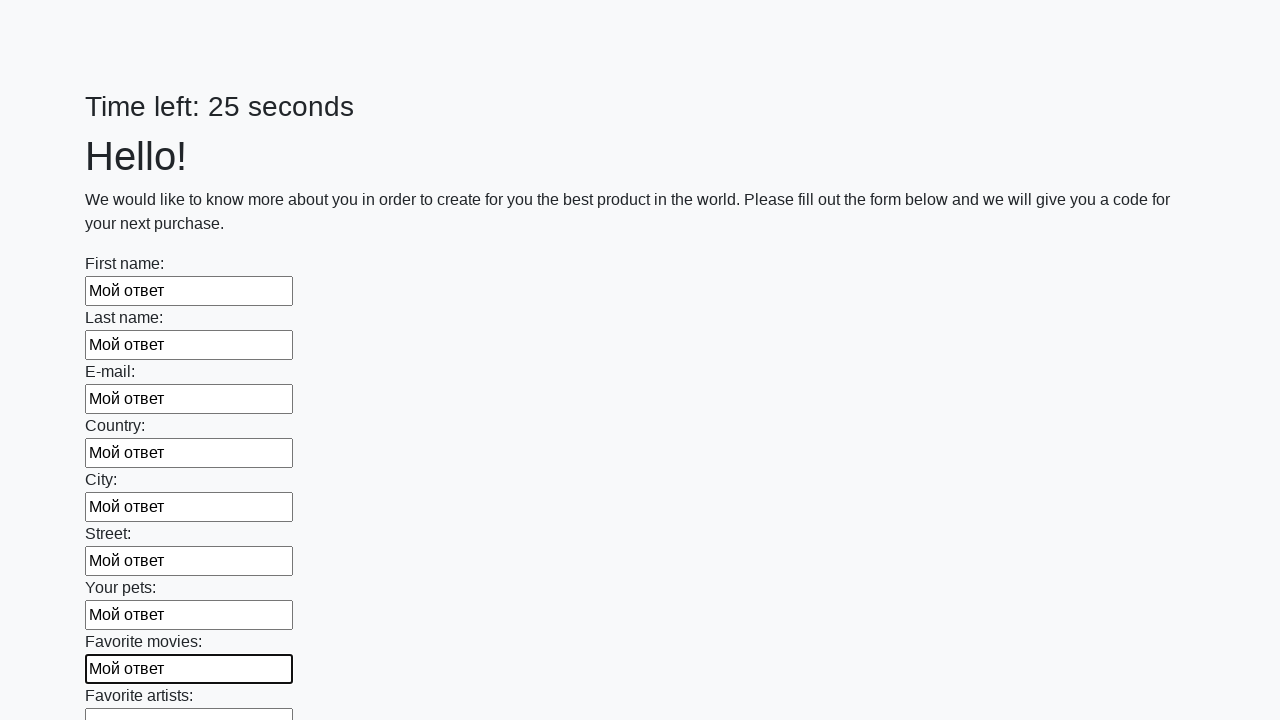

Filled a text input field with 'Мой ответ' on input[type='text'] >> nth=8
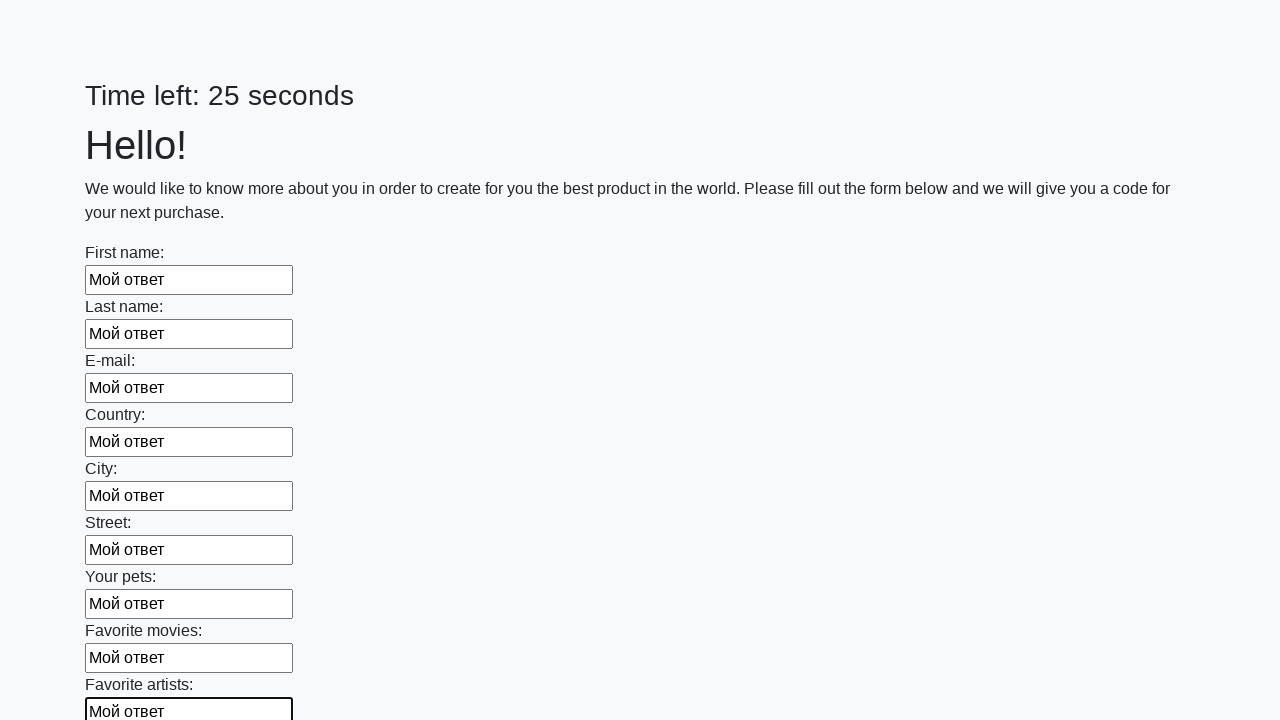

Filled a text input field with 'Мой ответ' on input[type='text'] >> nth=9
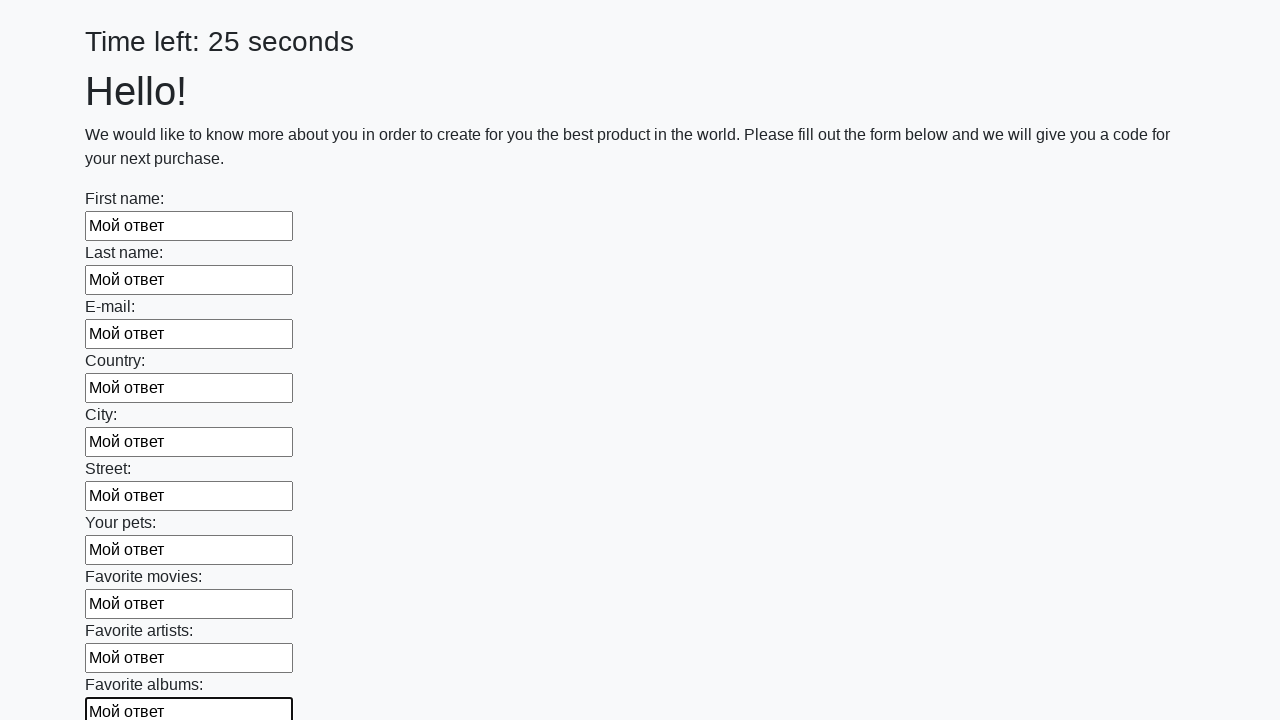

Filled a text input field with 'Мой ответ' on input[type='text'] >> nth=10
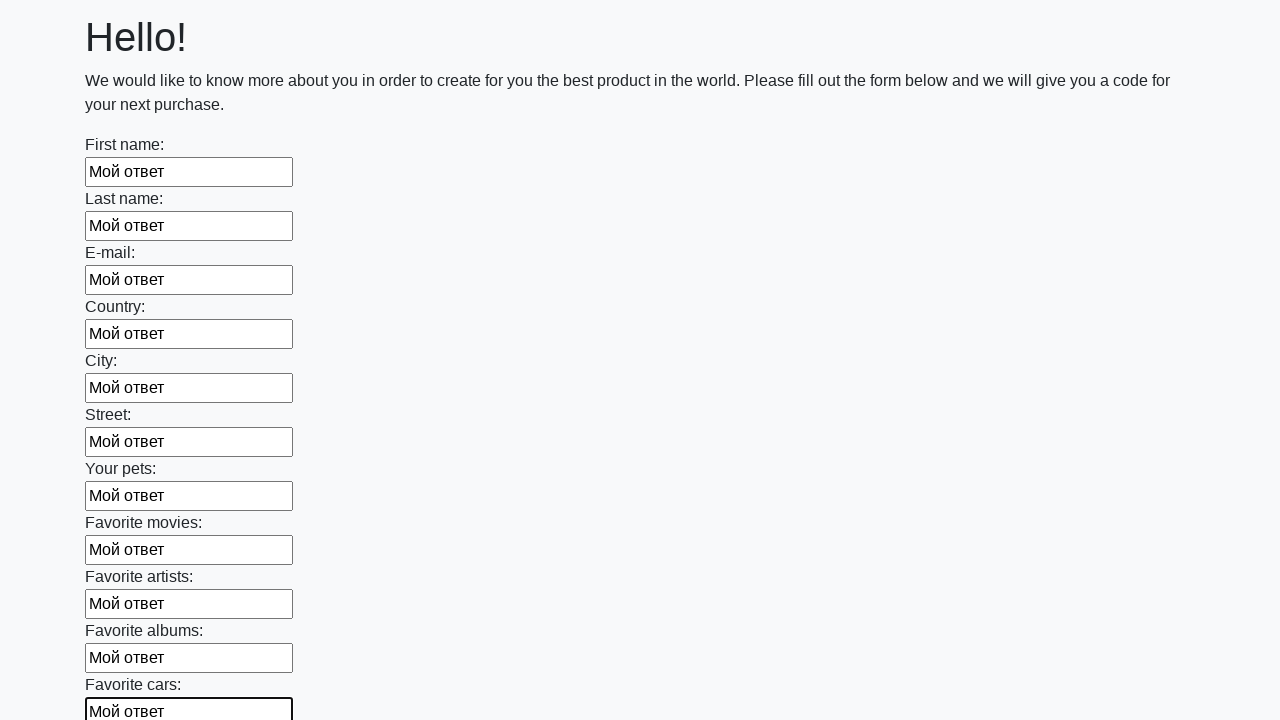

Filled a text input field with 'Мой ответ' on input[type='text'] >> nth=11
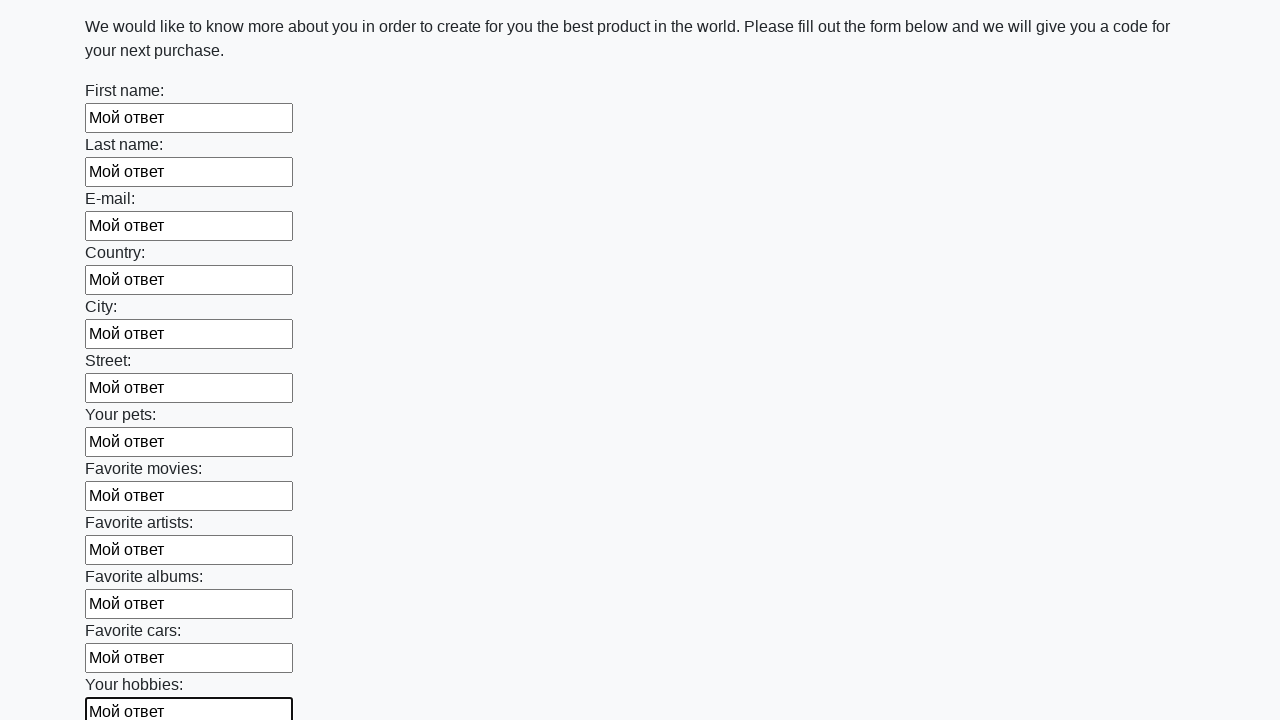

Filled a text input field with 'Мой ответ' on input[type='text'] >> nth=12
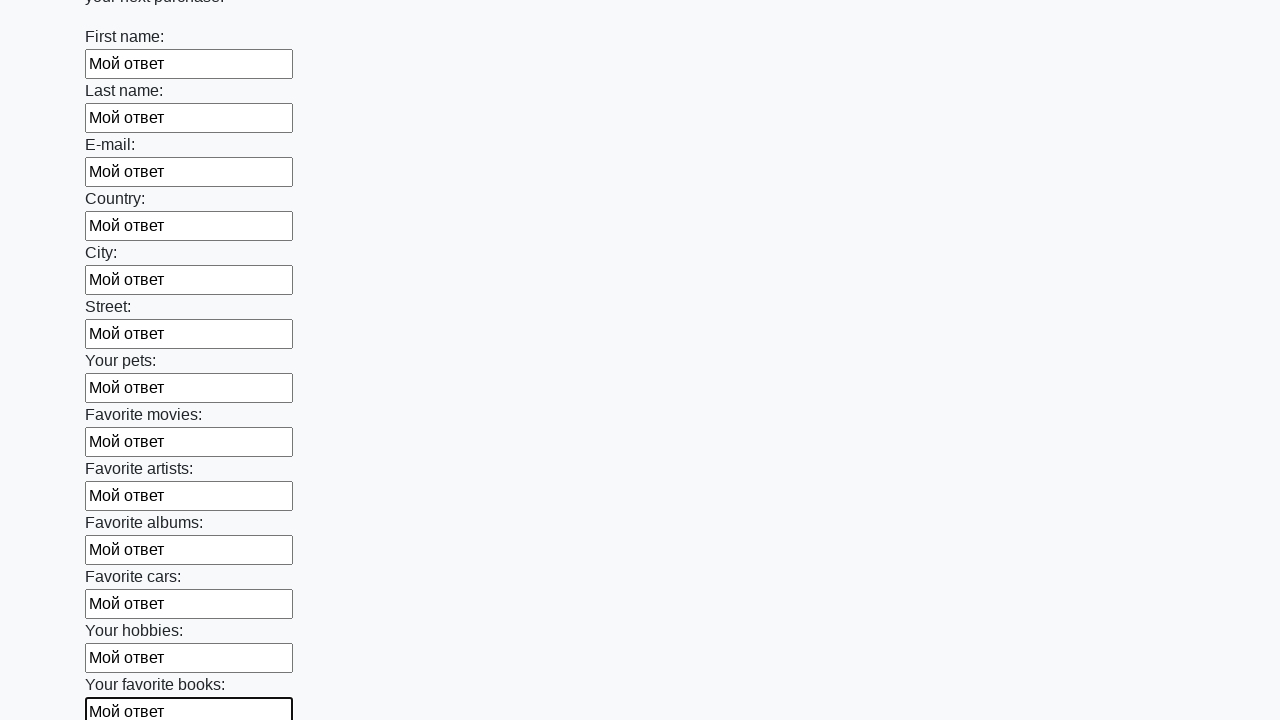

Filled a text input field with 'Мой ответ' on input[type='text'] >> nth=13
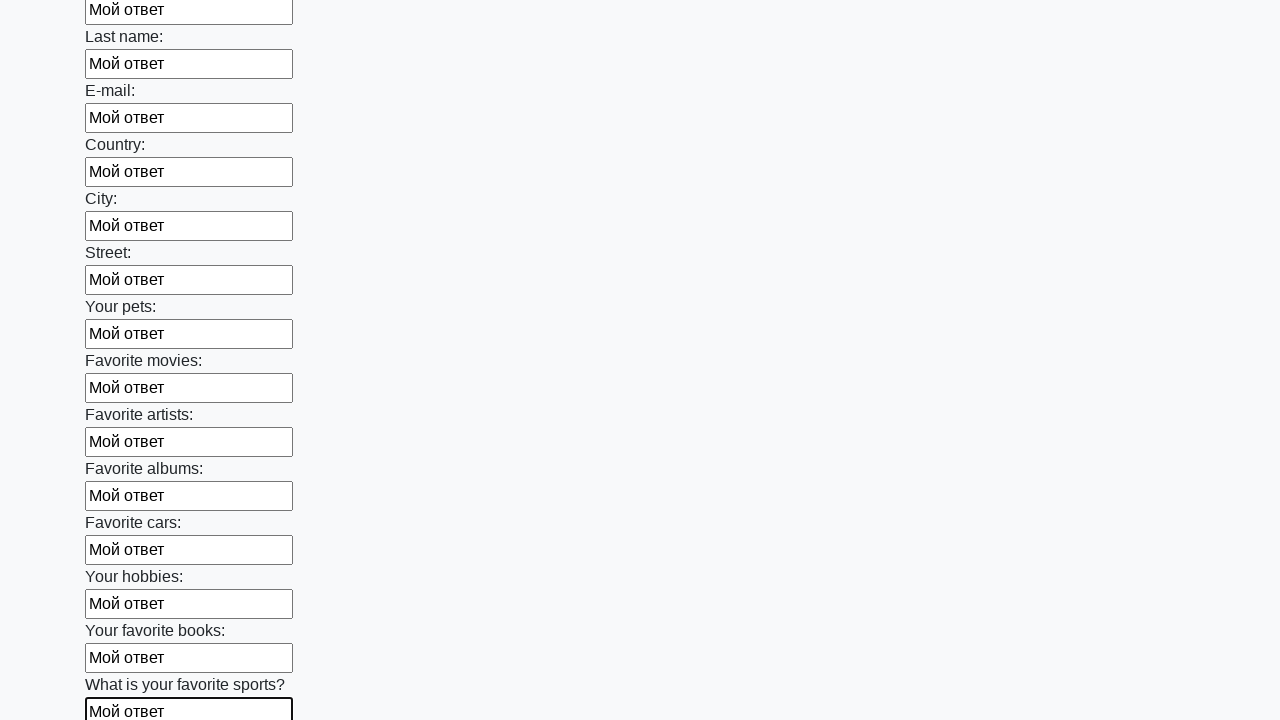

Filled a text input field with 'Мой ответ' on input[type='text'] >> nth=14
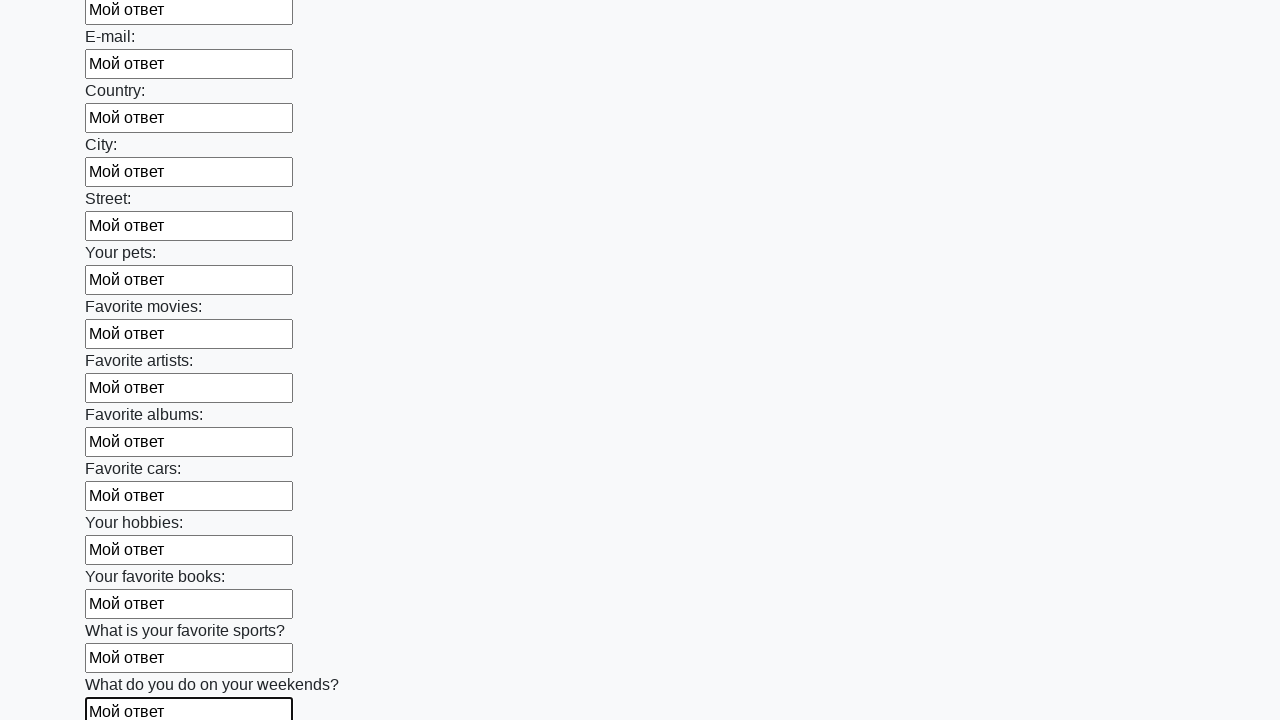

Filled a text input field with 'Мой ответ' on input[type='text'] >> nth=15
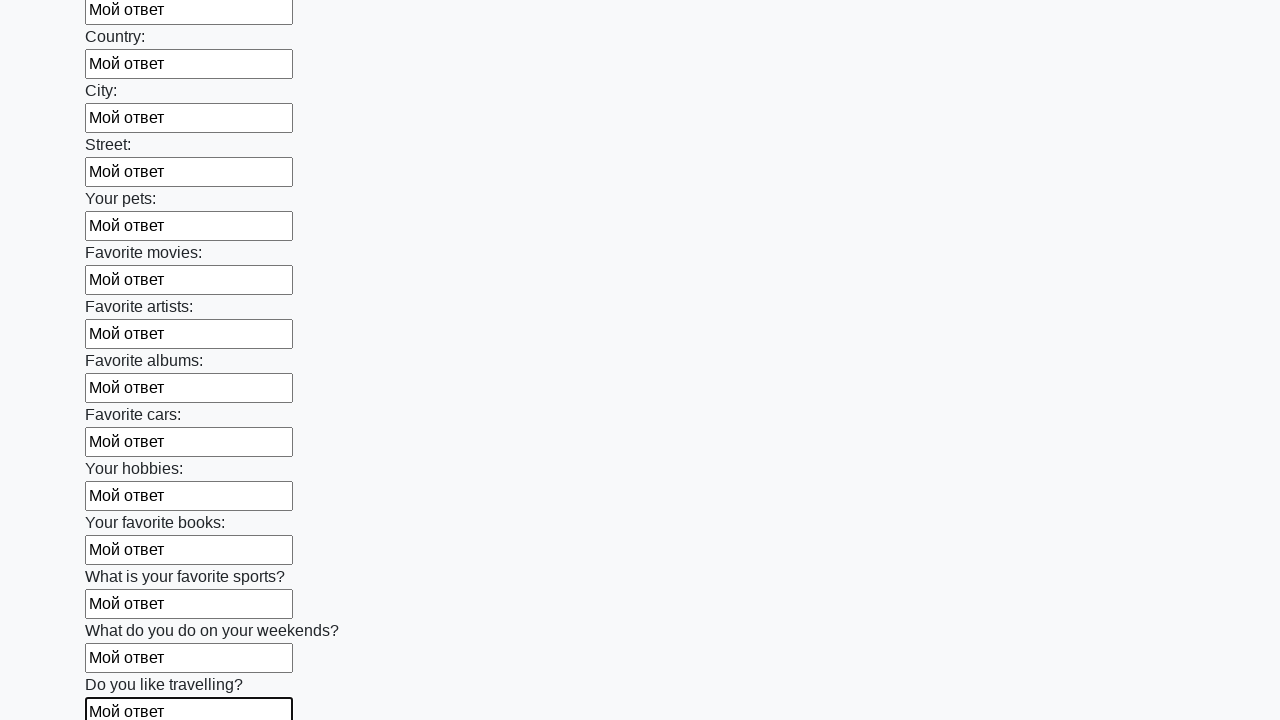

Filled a text input field with 'Мой ответ' on input[type='text'] >> nth=16
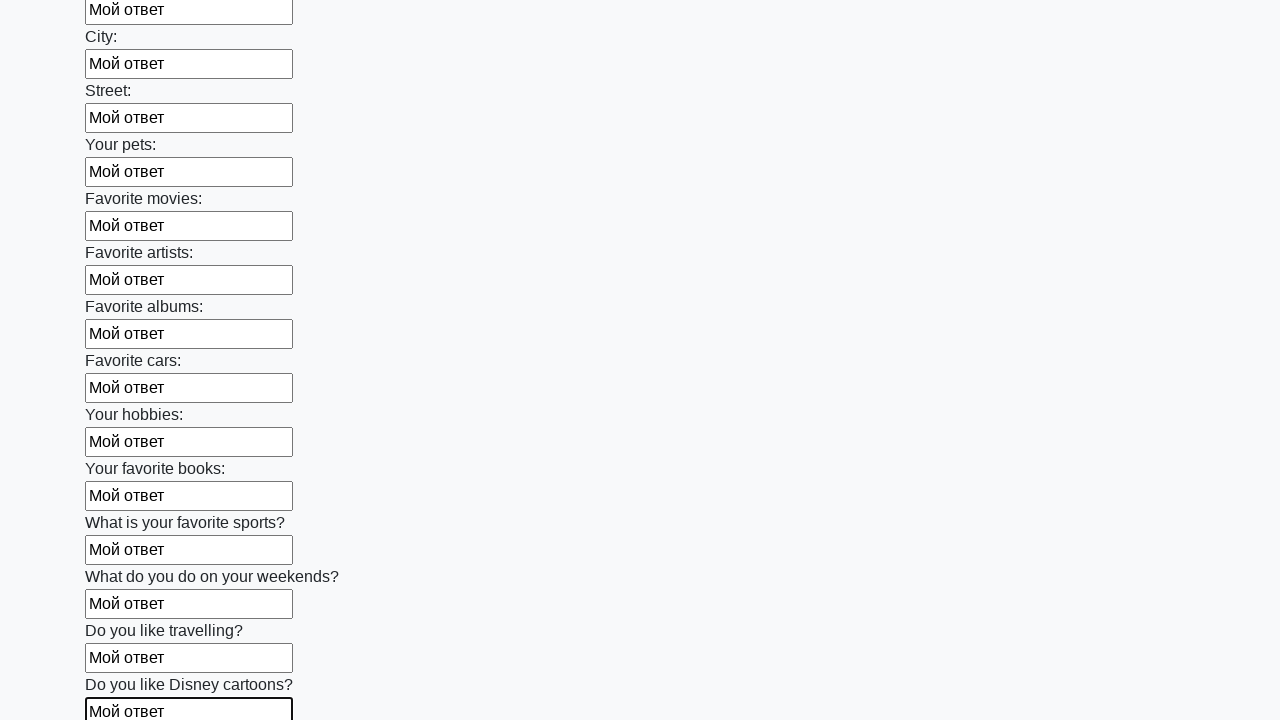

Filled a text input field with 'Мой ответ' on input[type='text'] >> nth=17
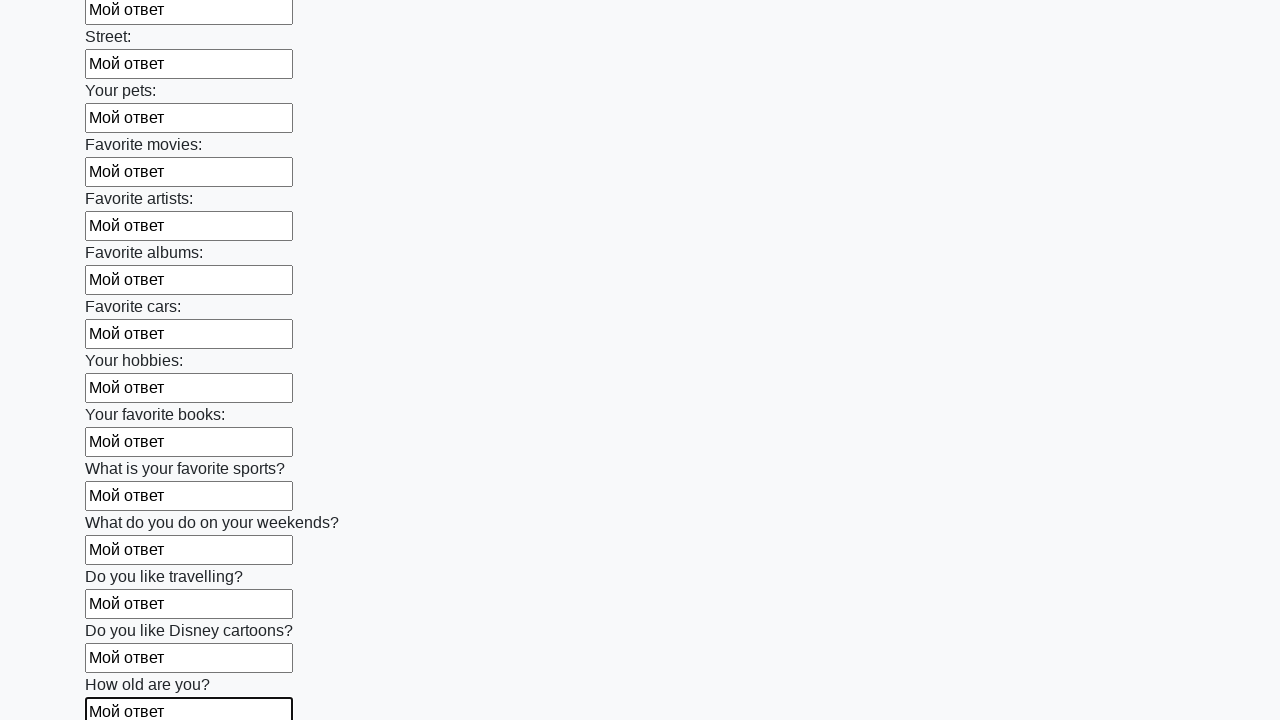

Filled a text input field with 'Мой ответ' on input[type='text'] >> nth=18
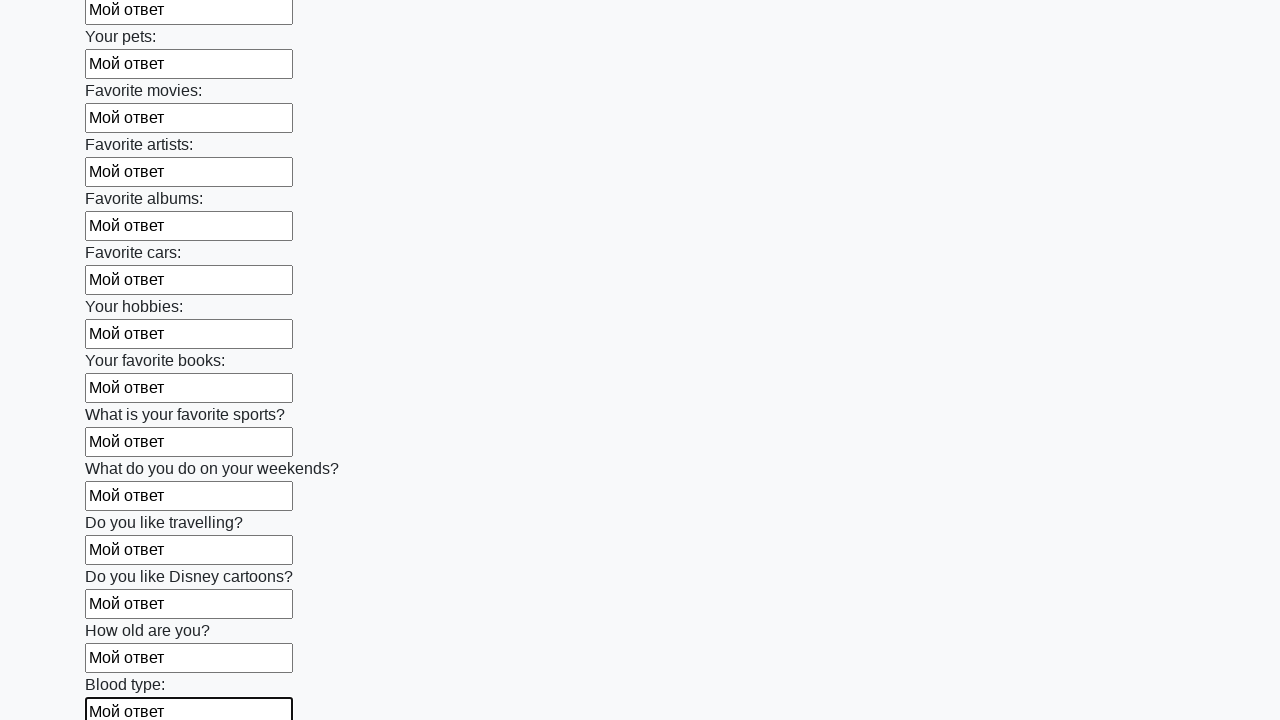

Filled a text input field with 'Мой ответ' on input[type='text'] >> nth=19
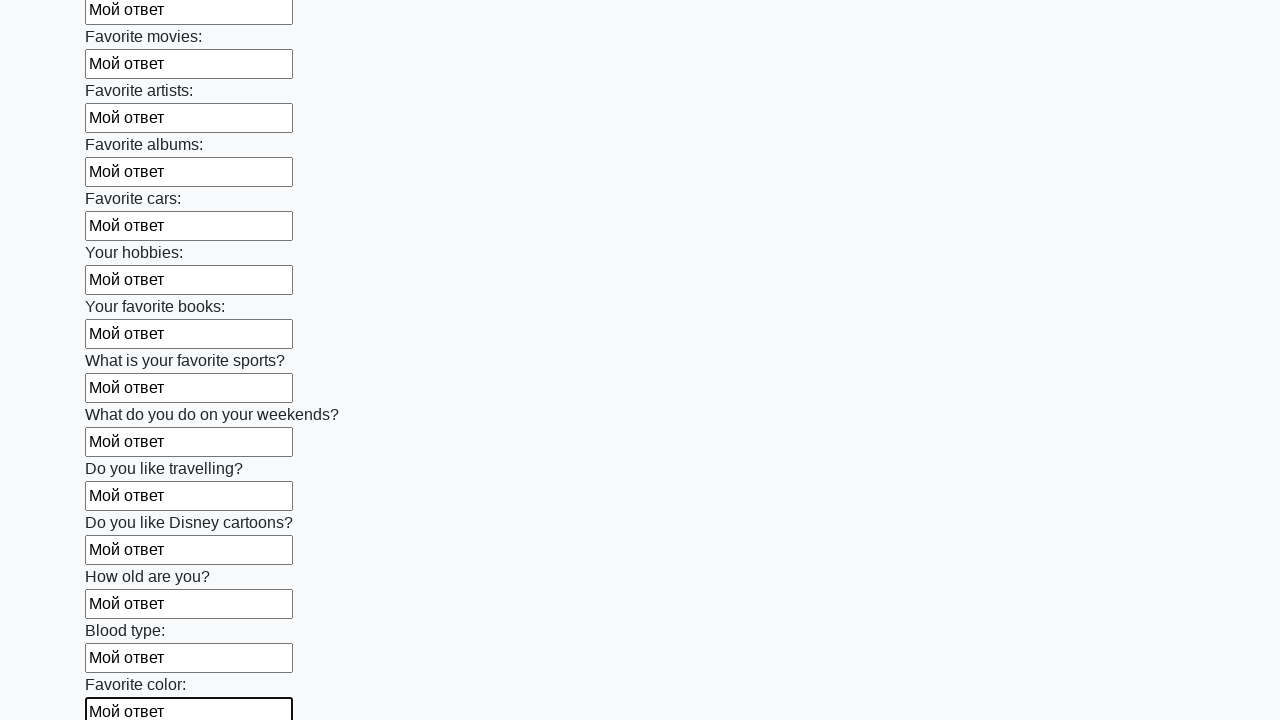

Filled a text input field with 'Мой ответ' on input[type='text'] >> nth=20
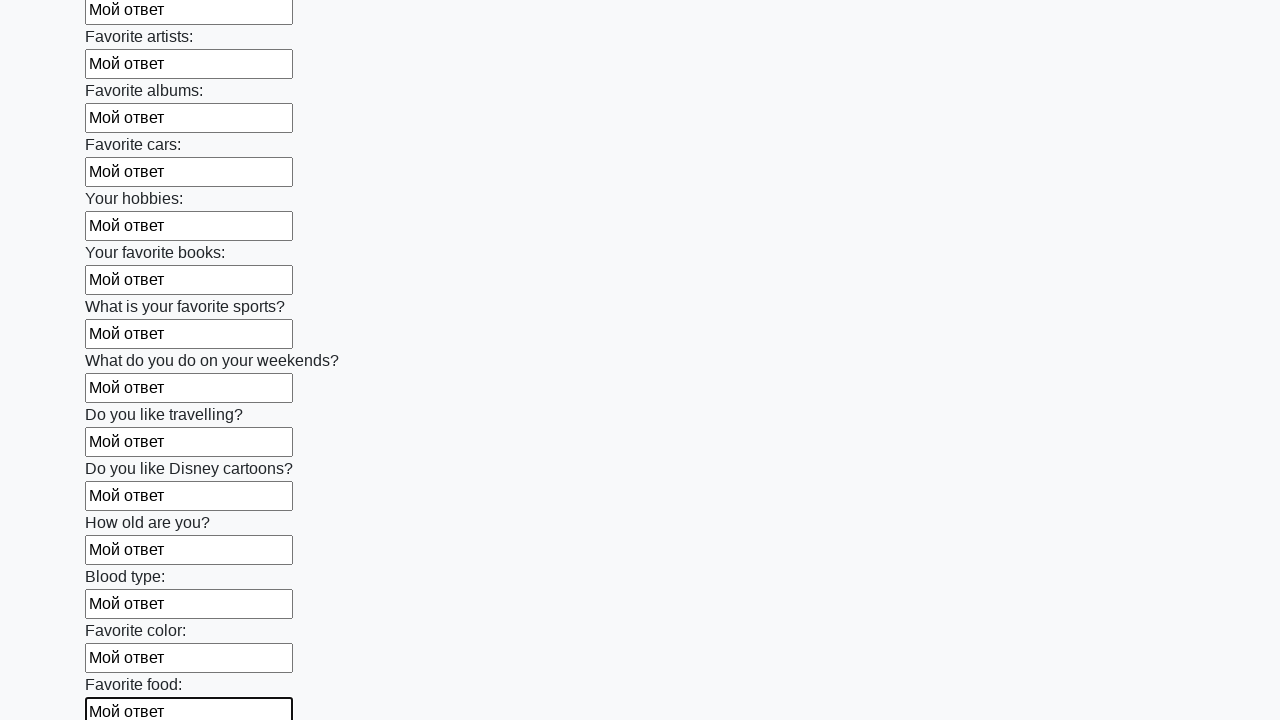

Filled a text input field with 'Мой ответ' on input[type='text'] >> nth=21
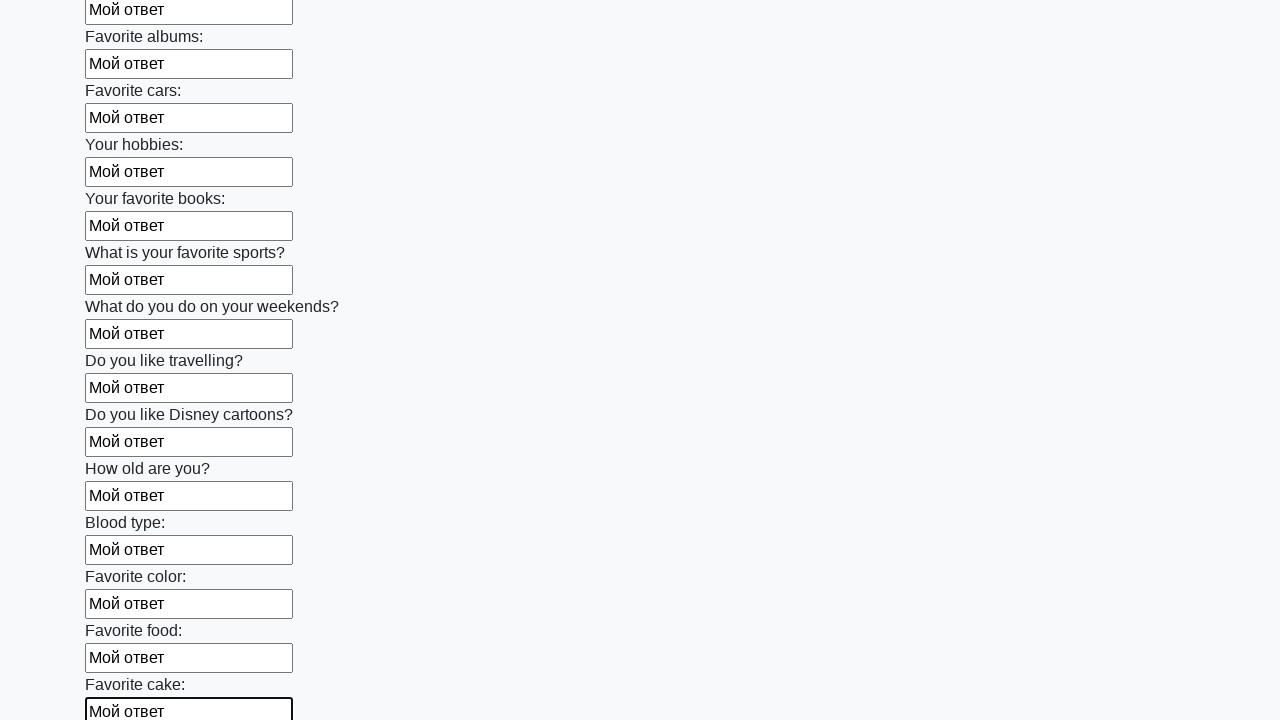

Filled a text input field with 'Мой ответ' on input[type='text'] >> nth=22
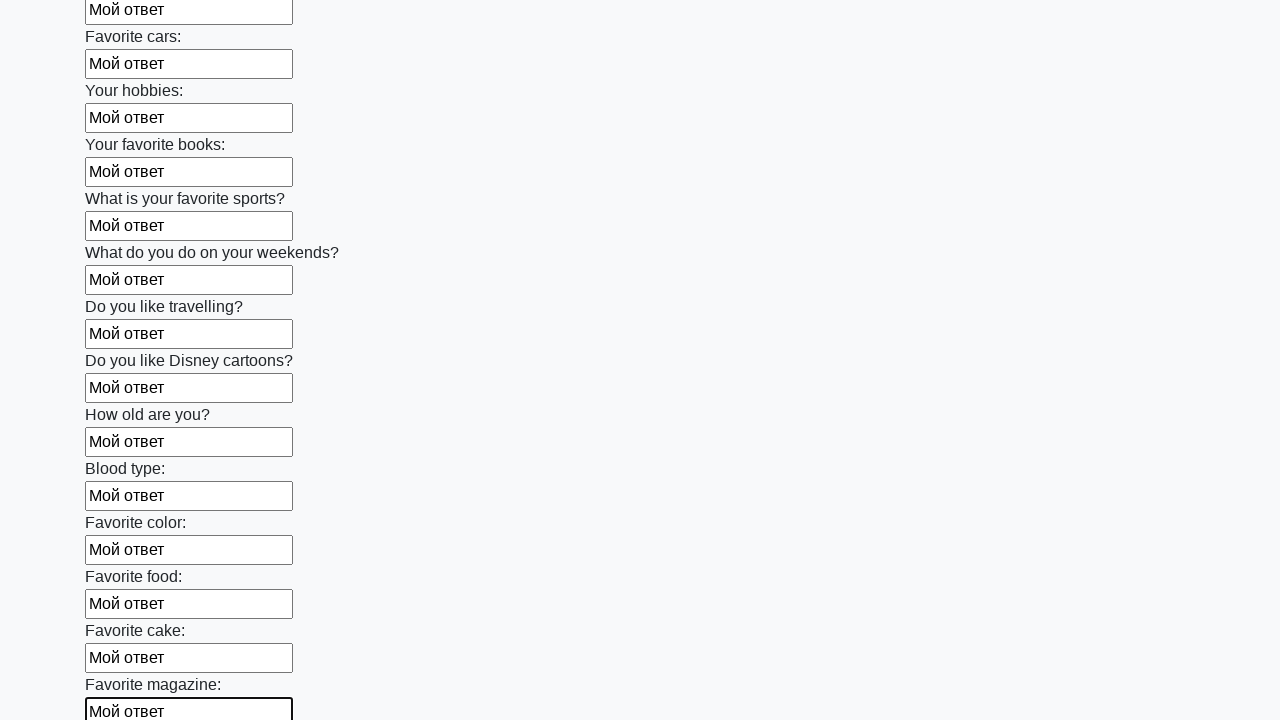

Filled a text input field with 'Мой ответ' on input[type='text'] >> nth=23
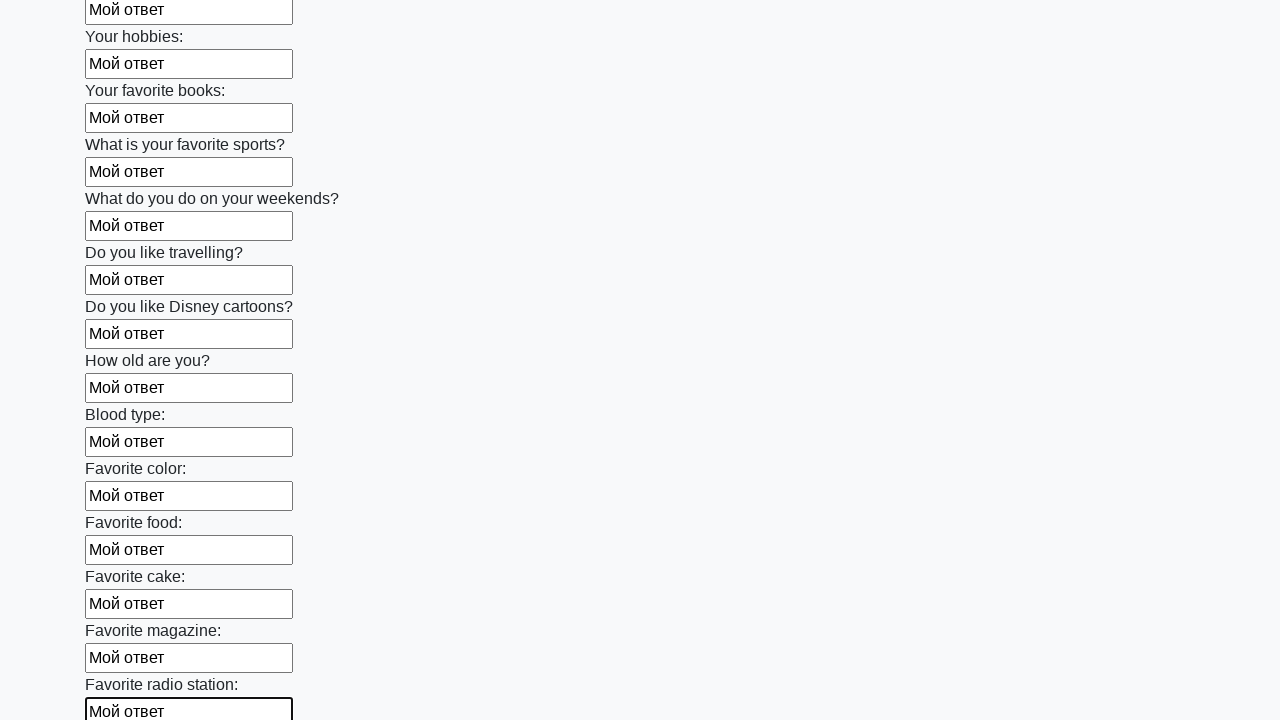

Filled a text input field with 'Мой ответ' on input[type='text'] >> nth=24
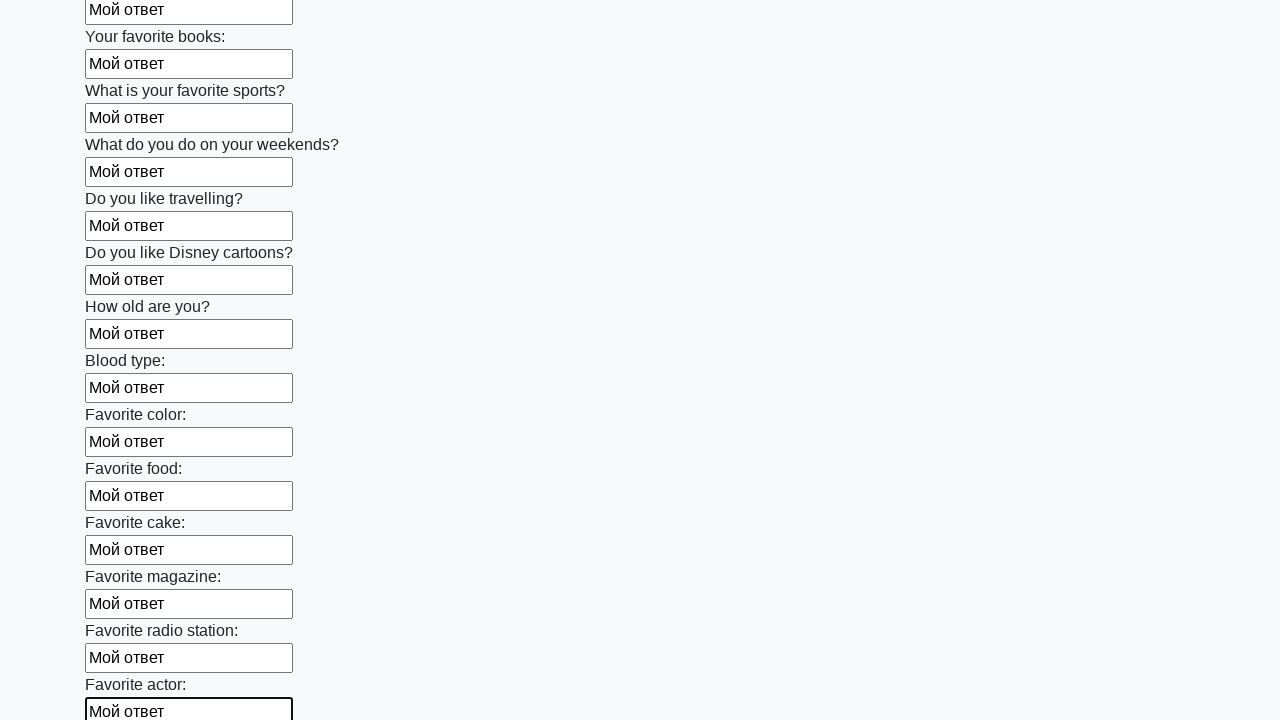

Filled a text input field with 'Мой ответ' on input[type='text'] >> nth=25
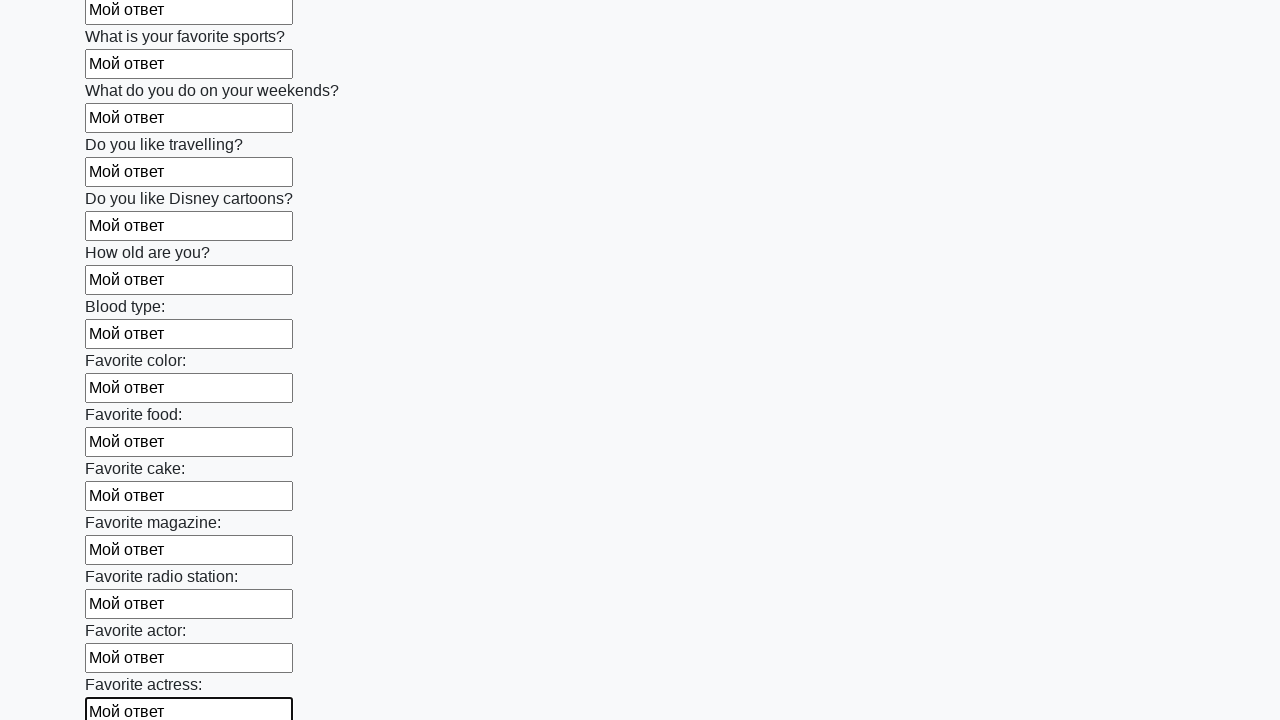

Filled a text input field with 'Мой ответ' on input[type='text'] >> nth=26
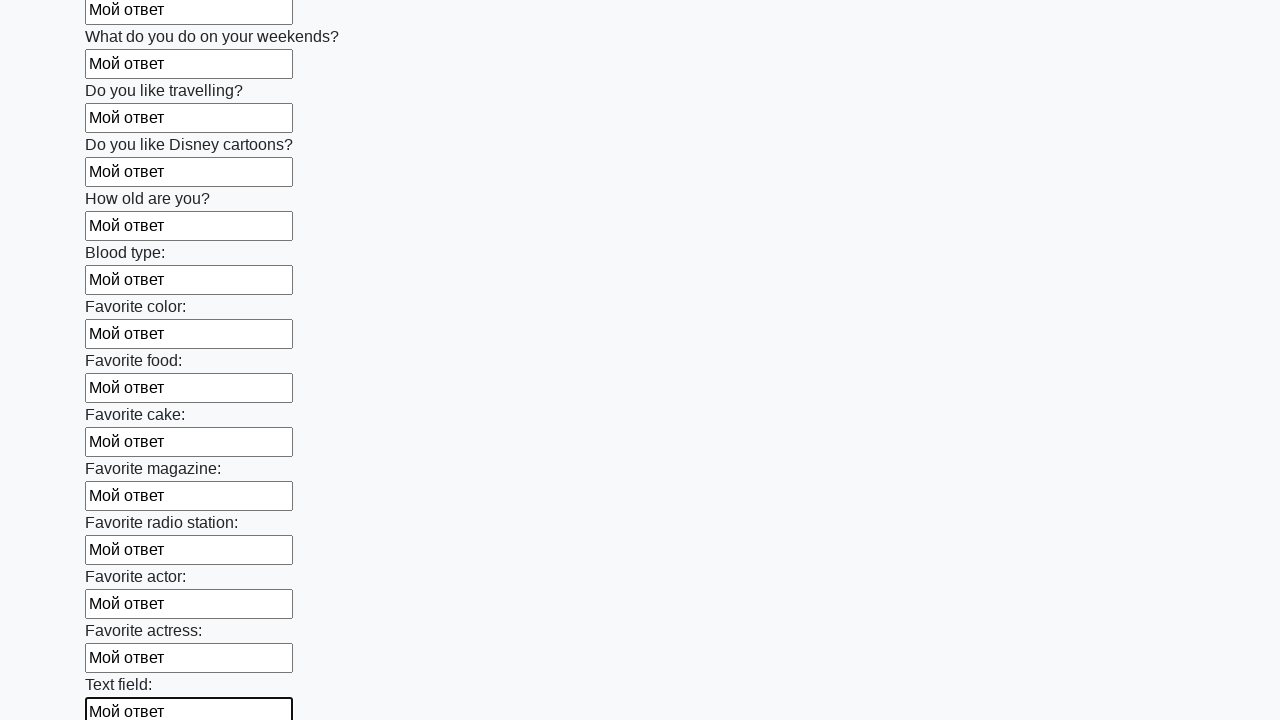

Filled a text input field with 'Мой ответ' on input[type='text'] >> nth=27
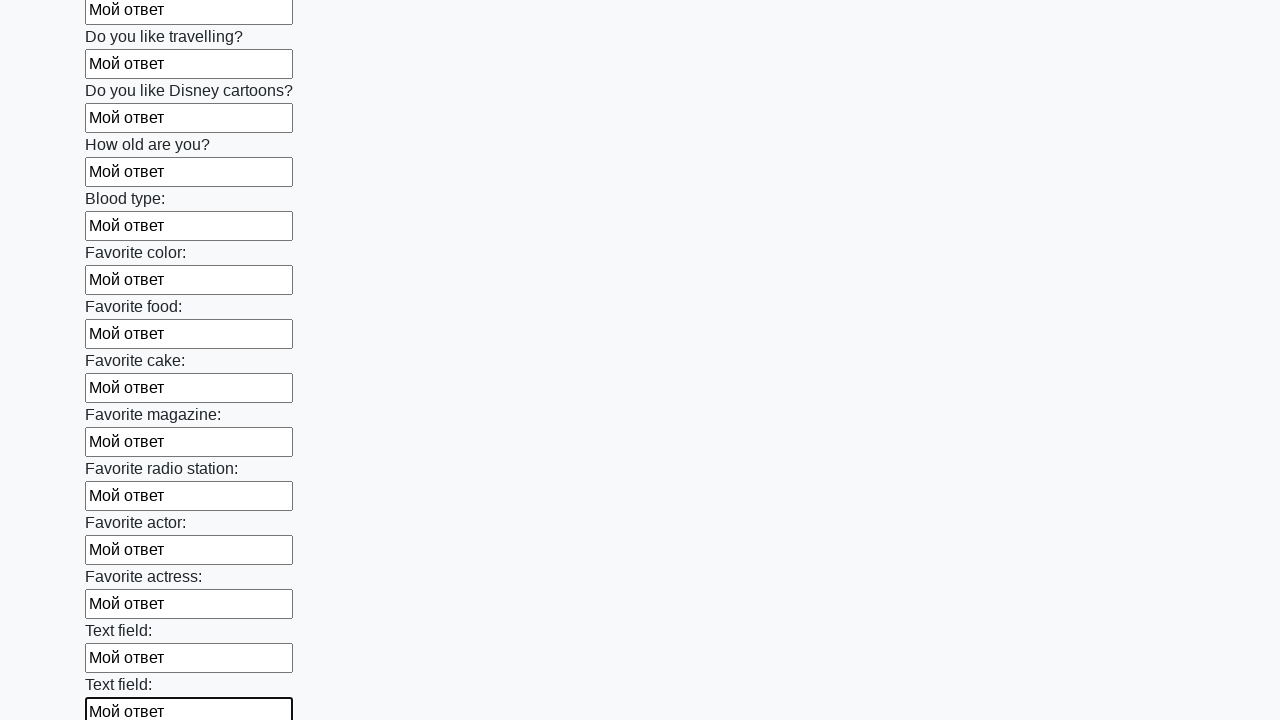

Filled a text input field with 'Мой ответ' on input[type='text'] >> nth=28
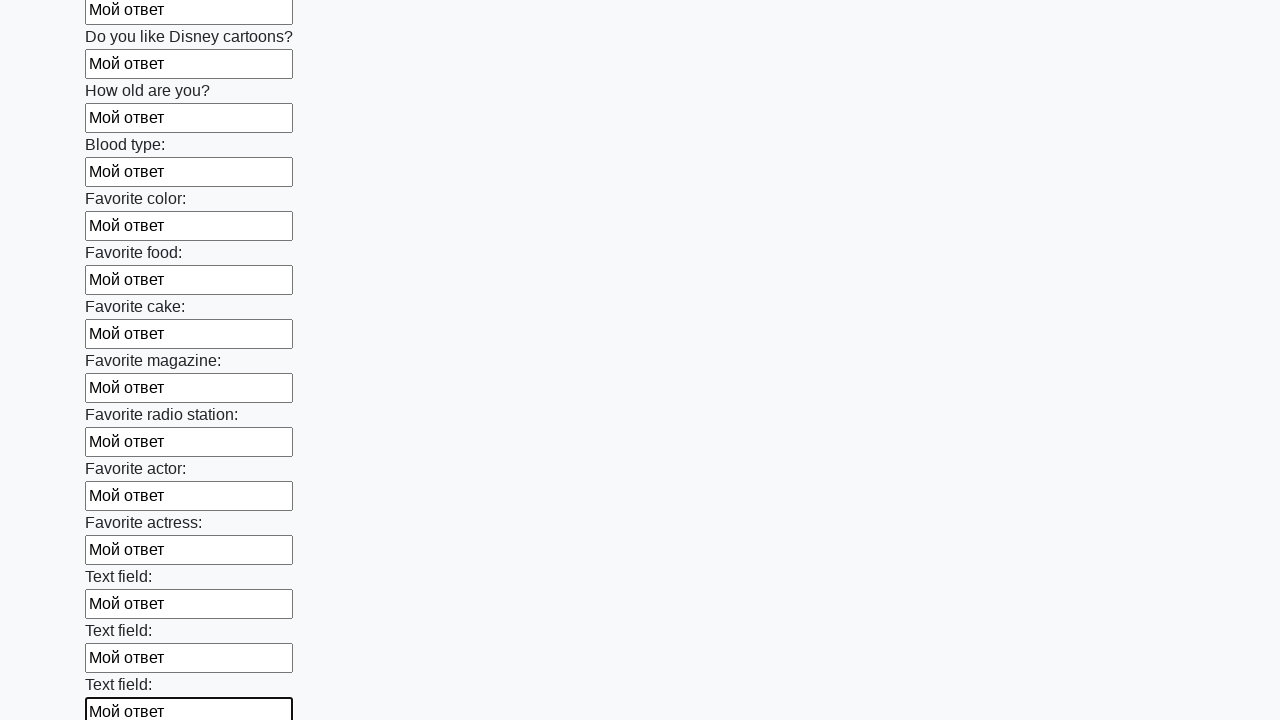

Filled a text input field with 'Мой ответ' on input[type='text'] >> nth=29
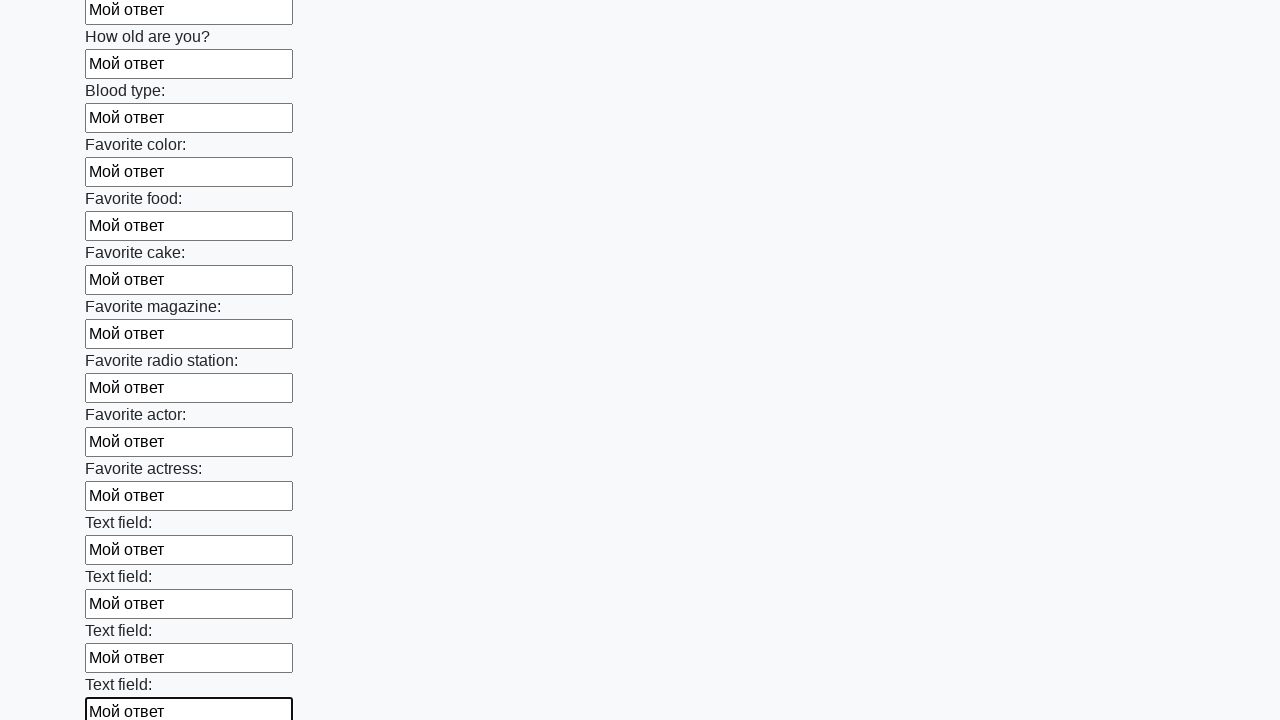

Filled a text input field with 'Мой ответ' on input[type='text'] >> nth=30
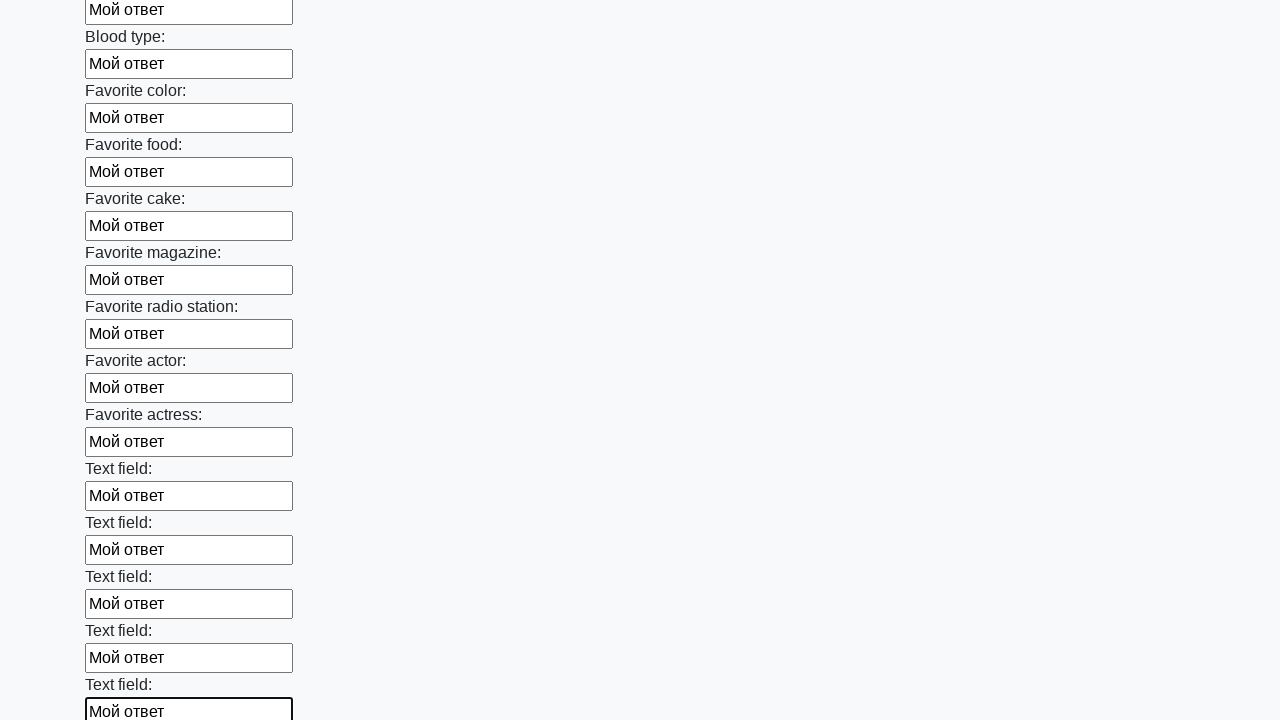

Filled a text input field with 'Мой ответ' on input[type='text'] >> nth=31
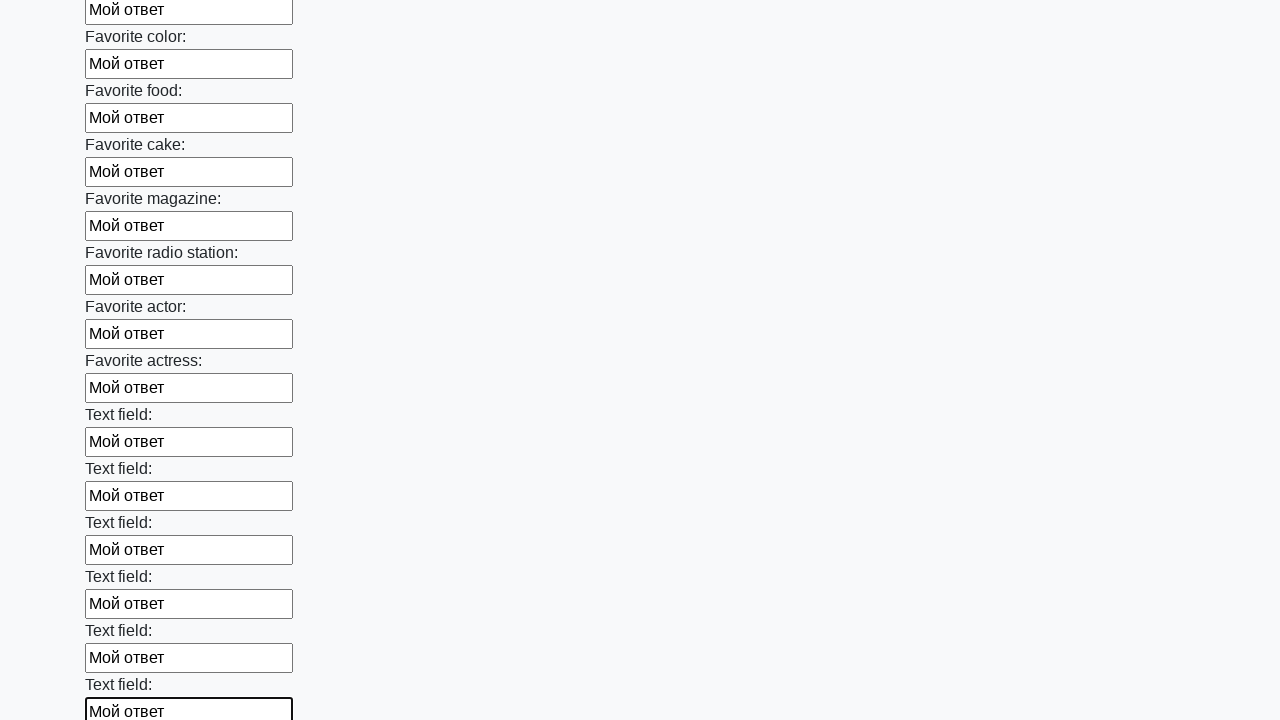

Filled a text input field with 'Мой ответ' on input[type='text'] >> nth=32
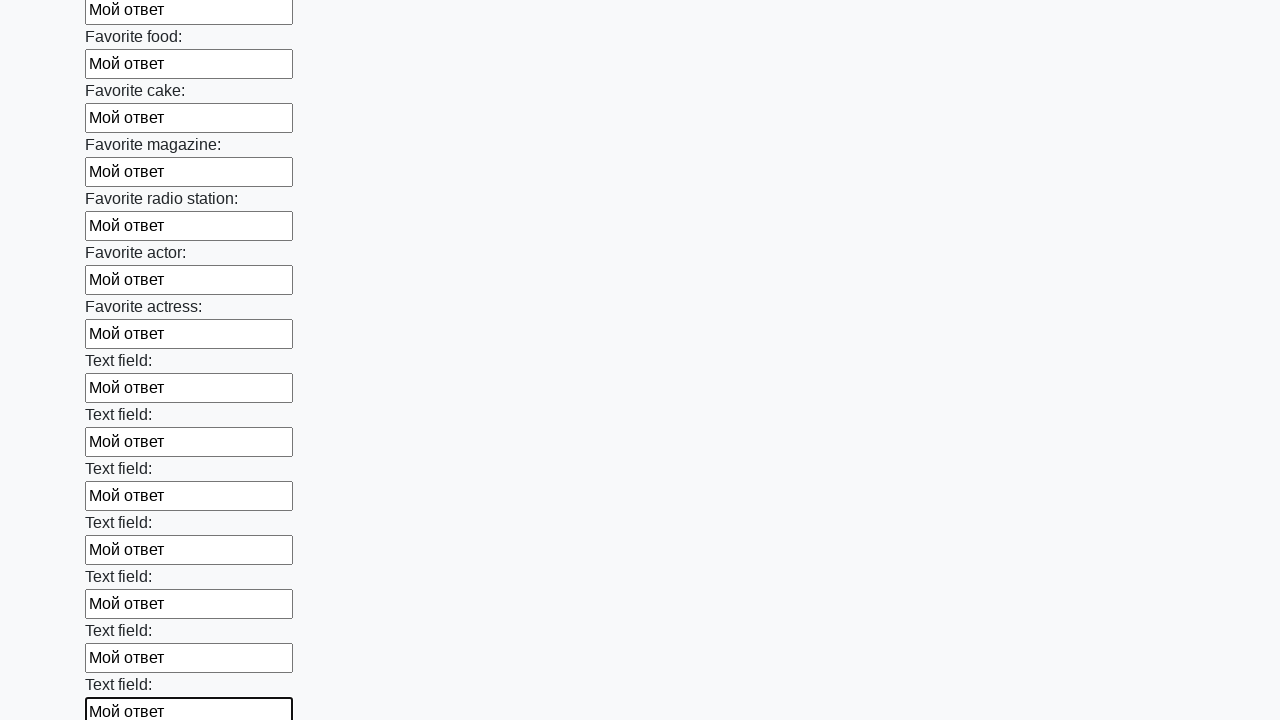

Filled a text input field with 'Мой ответ' on input[type='text'] >> nth=33
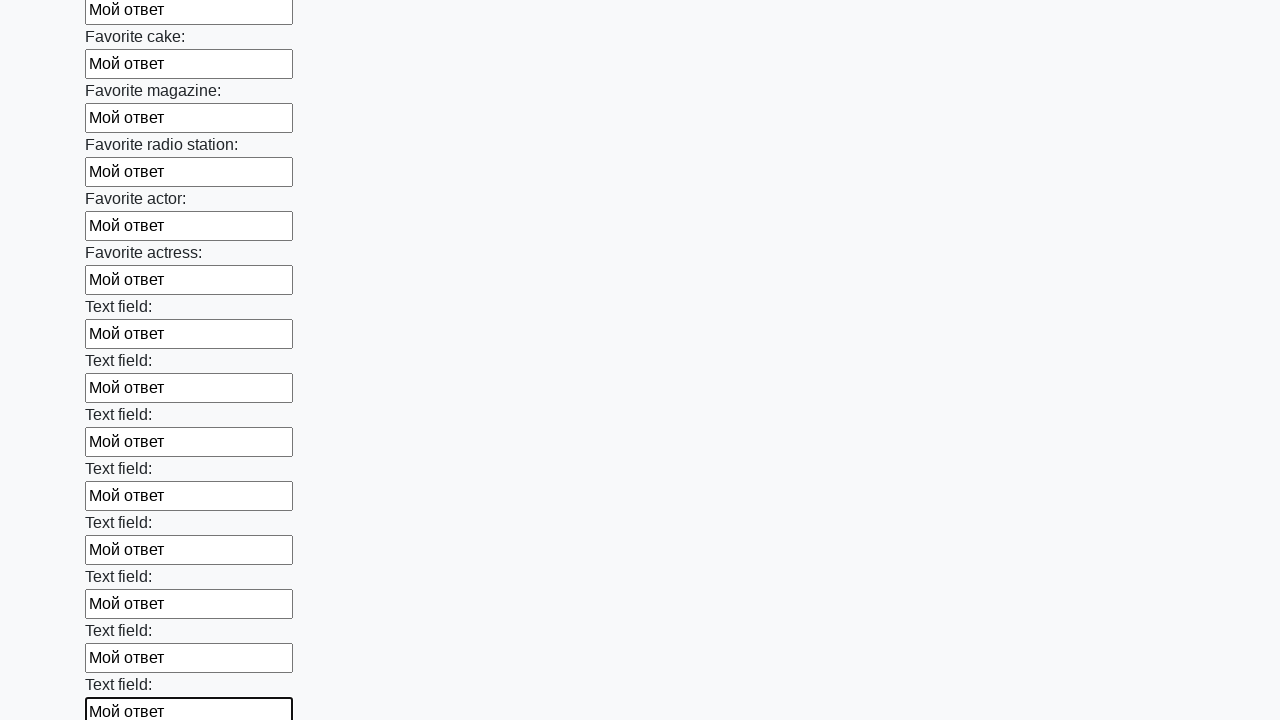

Filled a text input field with 'Мой ответ' on input[type='text'] >> nth=34
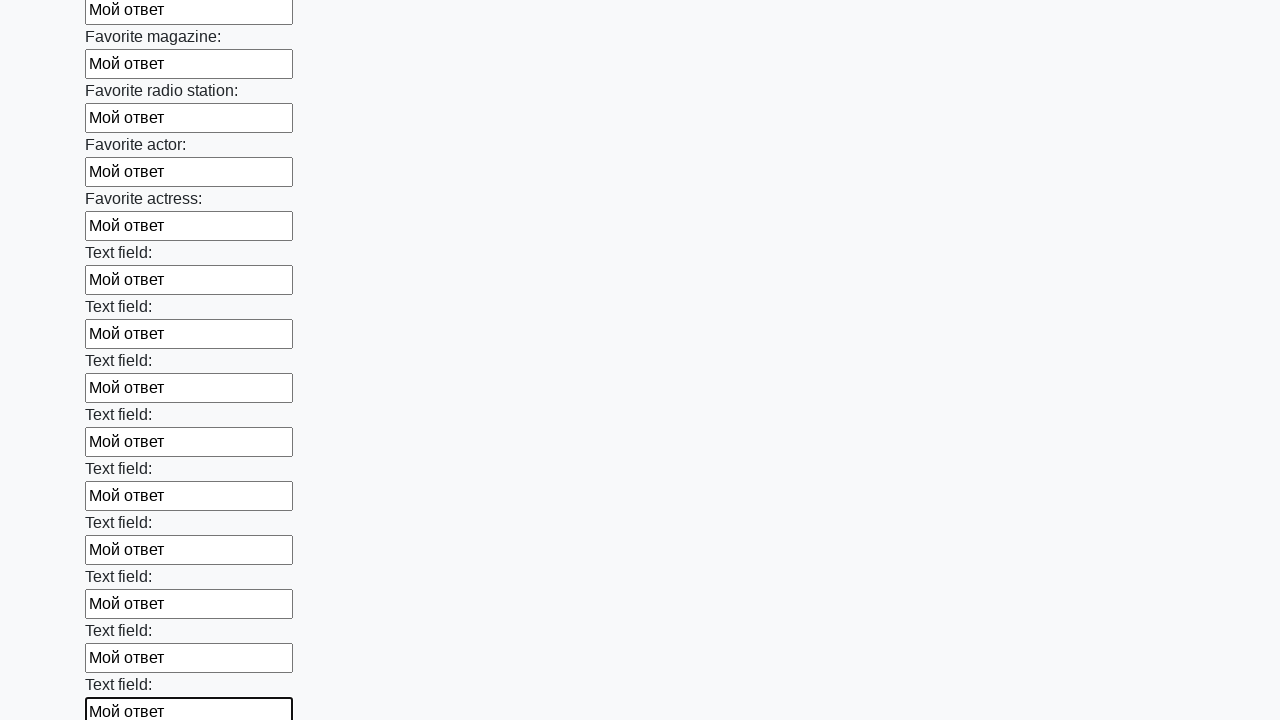

Filled a text input field with 'Мой ответ' on input[type='text'] >> nth=35
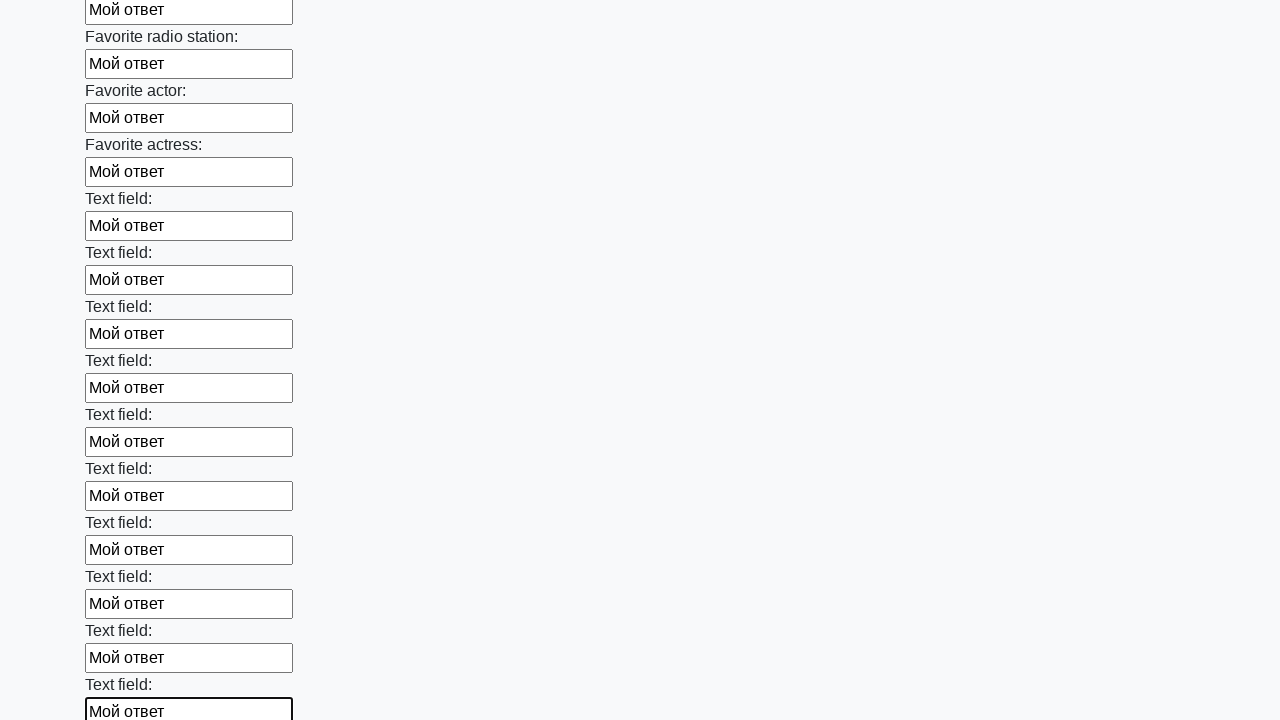

Filled a text input field with 'Мой ответ' on input[type='text'] >> nth=36
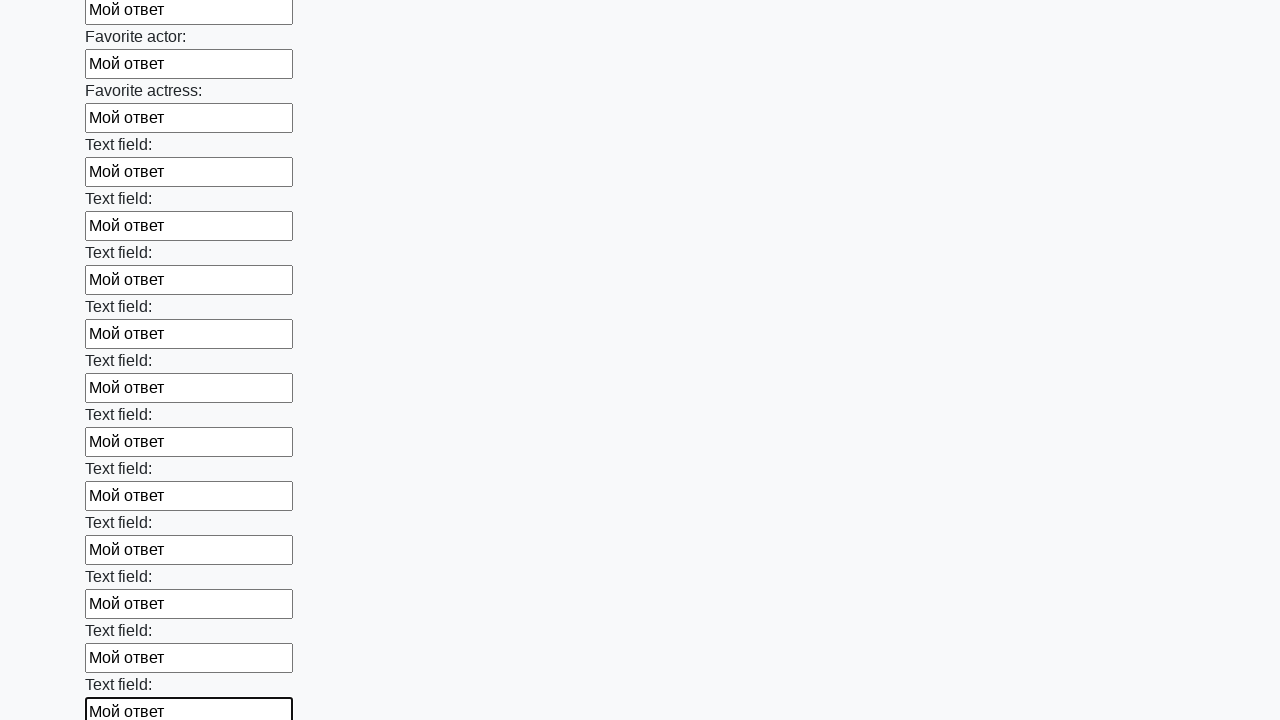

Filled a text input field with 'Мой ответ' on input[type='text'] >> nth=37
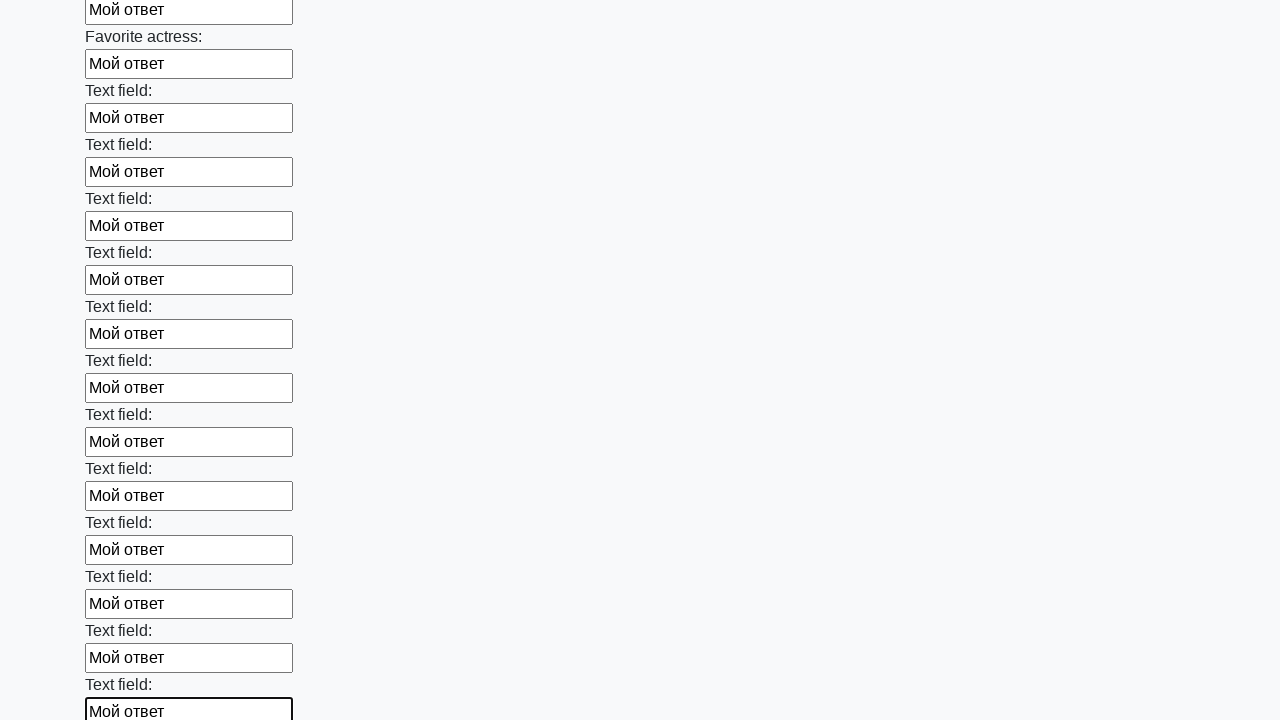

Filled a text input field with 'Мой ответ' on input[type='text'] >> nth=38
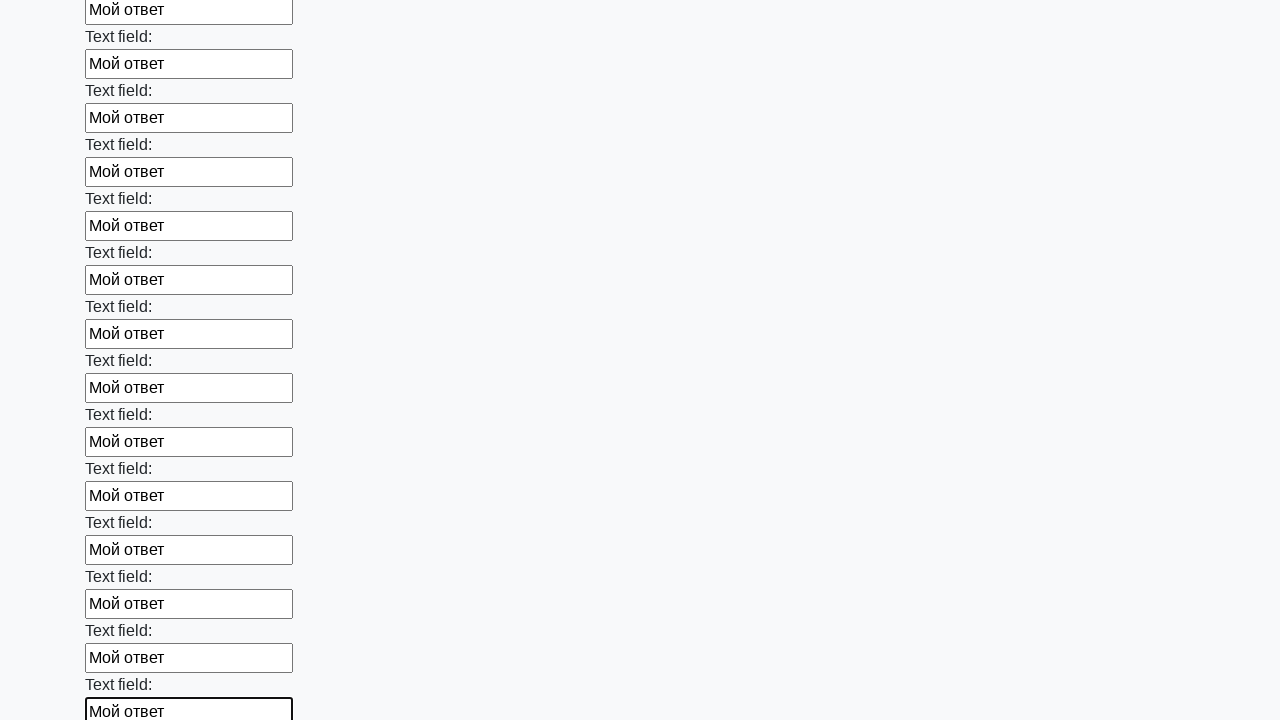

Filled a text input field with 'Мой ответ' on input[type='text'] >> nth=39
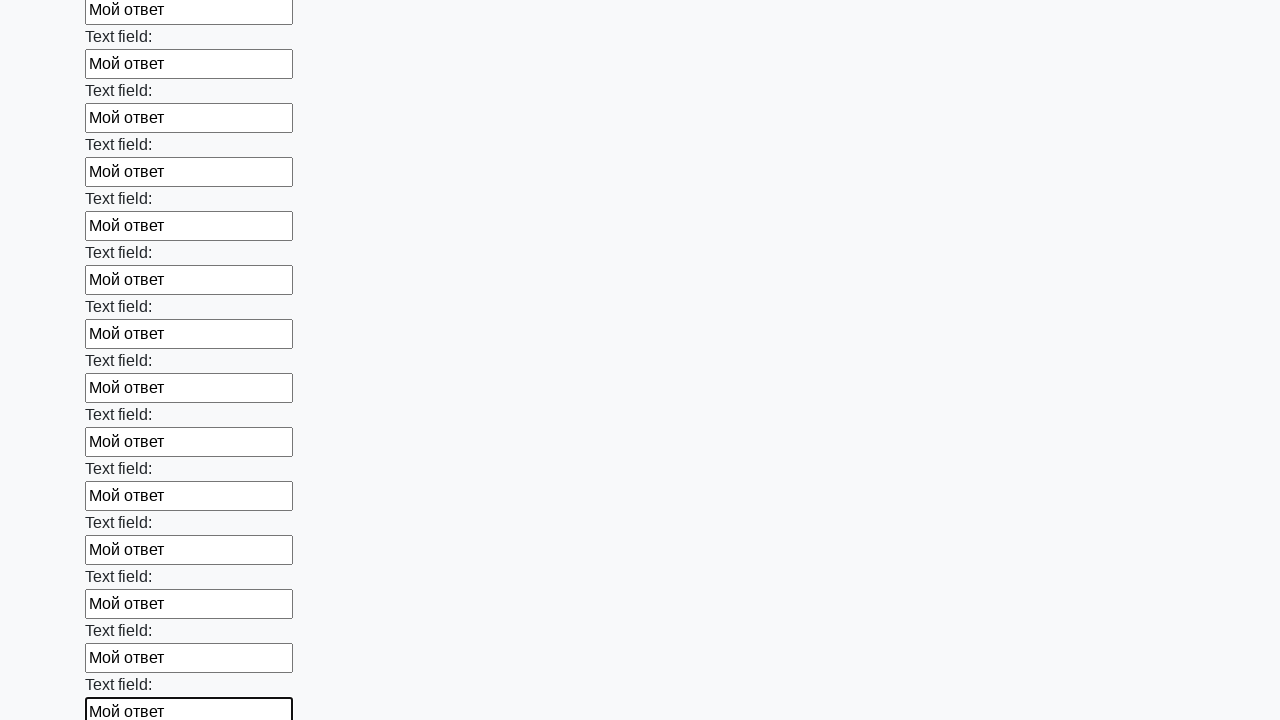

Filled a text input field with 'Мой ответ' on input[type='text'] >> nth=40
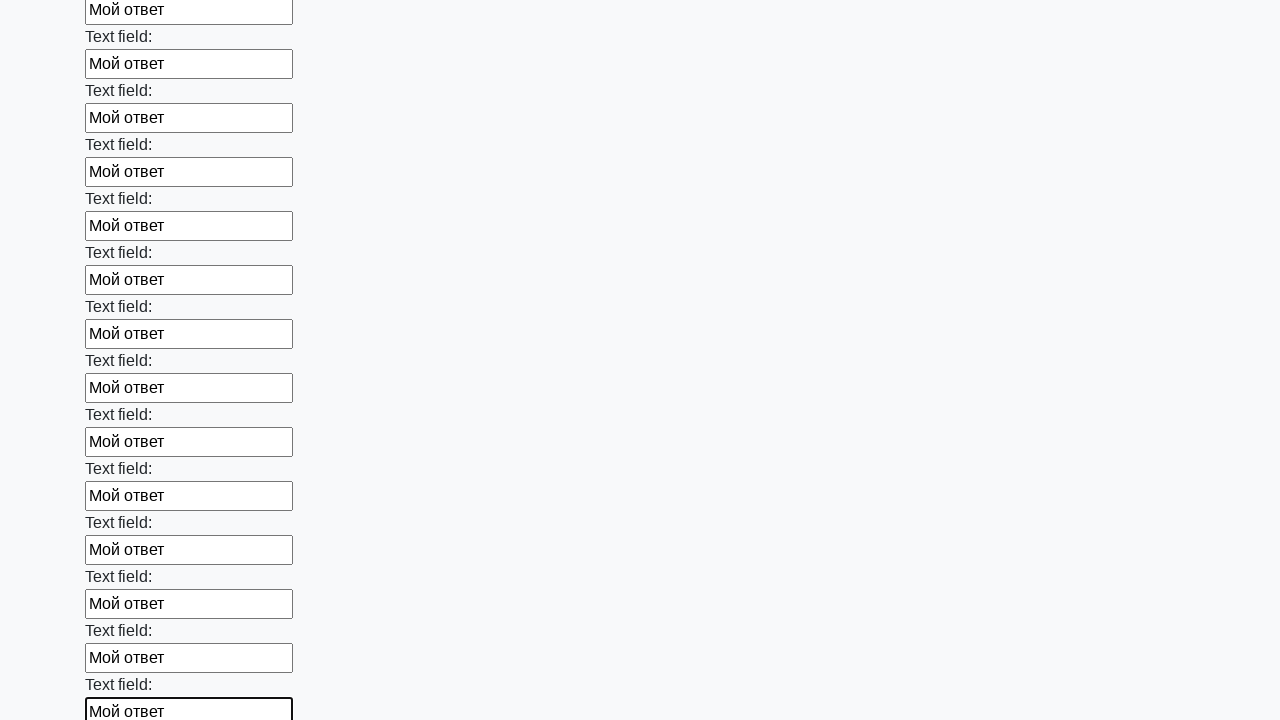

Filled a text input field with 'Мой ответ' on input[type='text'] >> nth=41
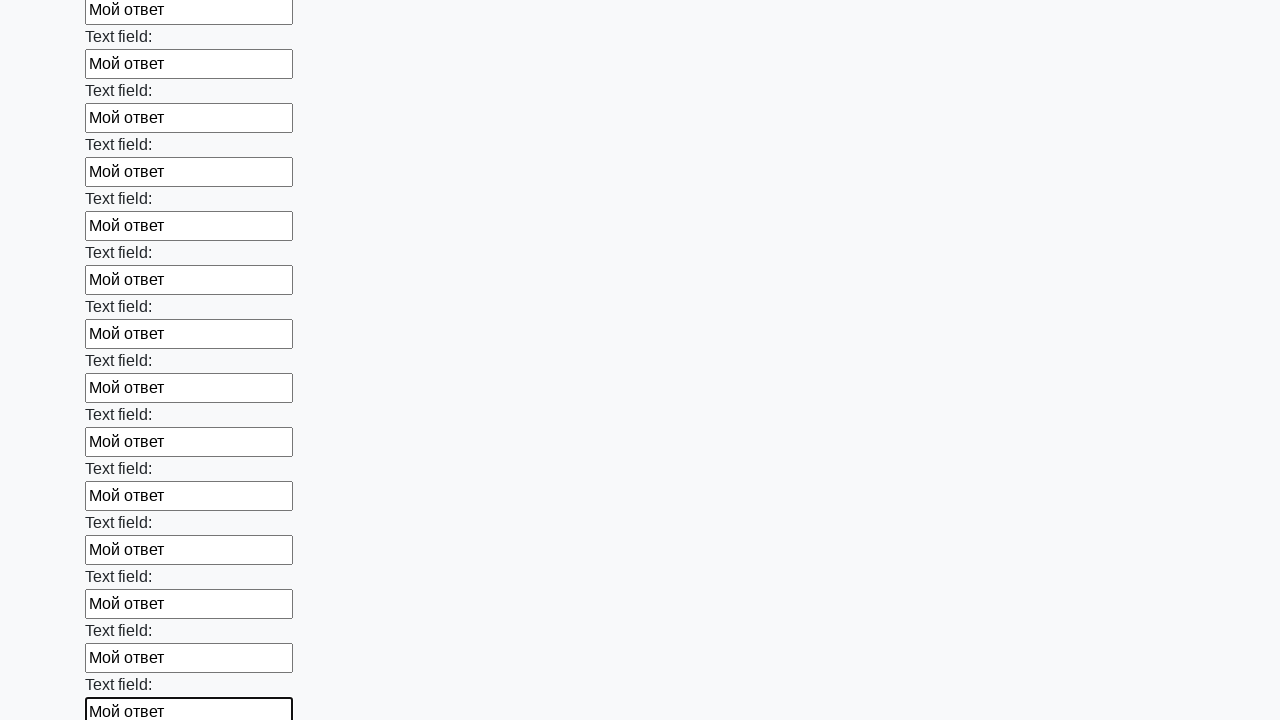

Filled a text input field with 'Мой ответ' on input[type='text'] >> nth=42
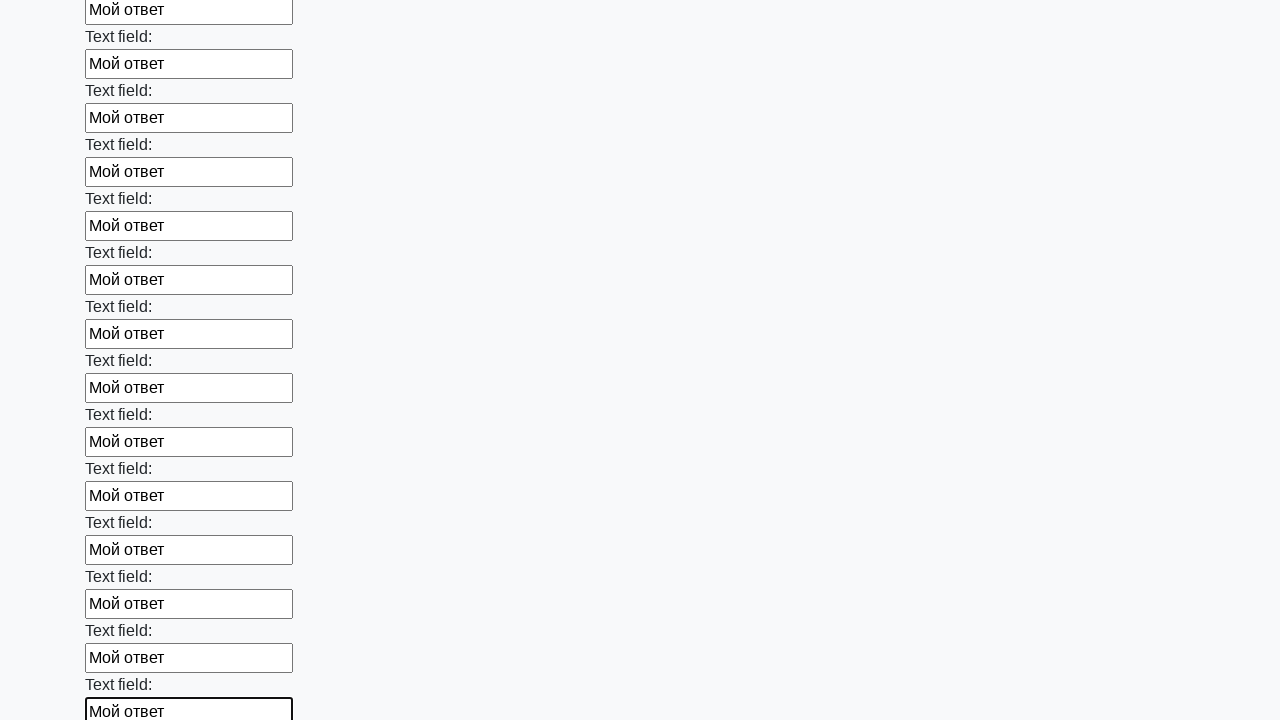

Filled a text input field with 'Мой ответ' on input[type='text'] >> nth=43
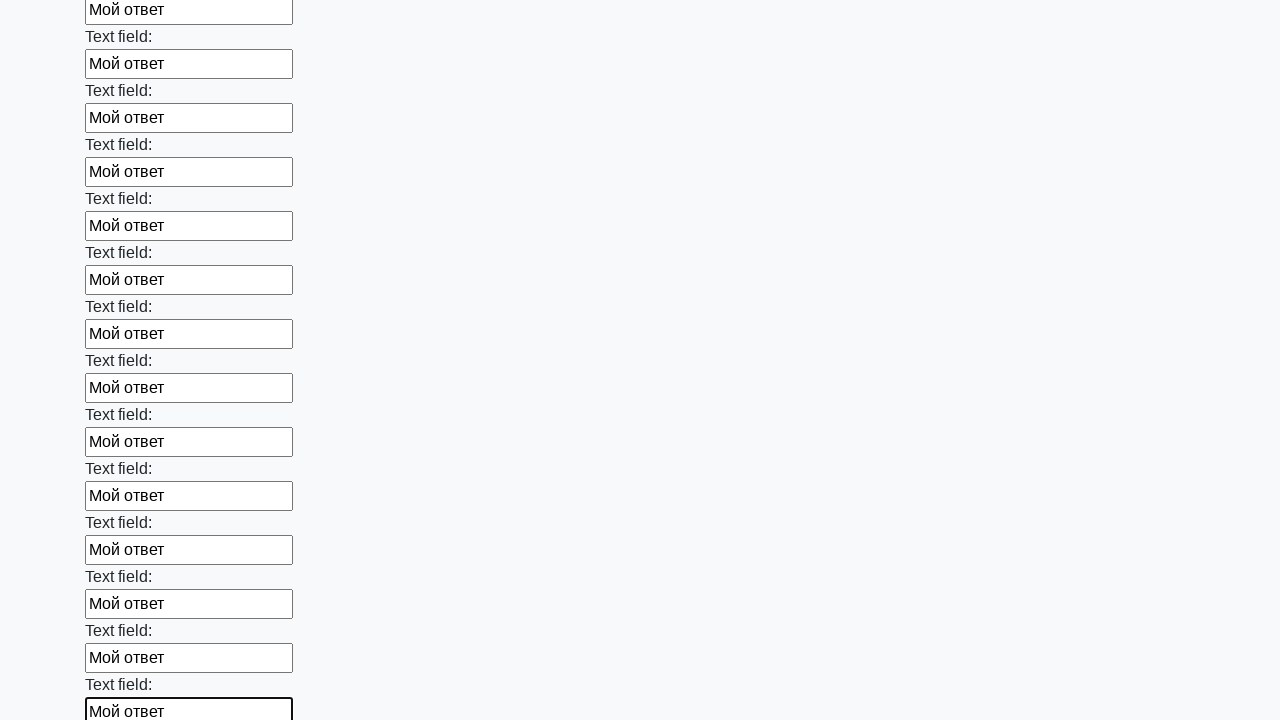

Filled a text input field with 'Мой ответ' on input[type='text'] >> nth=44
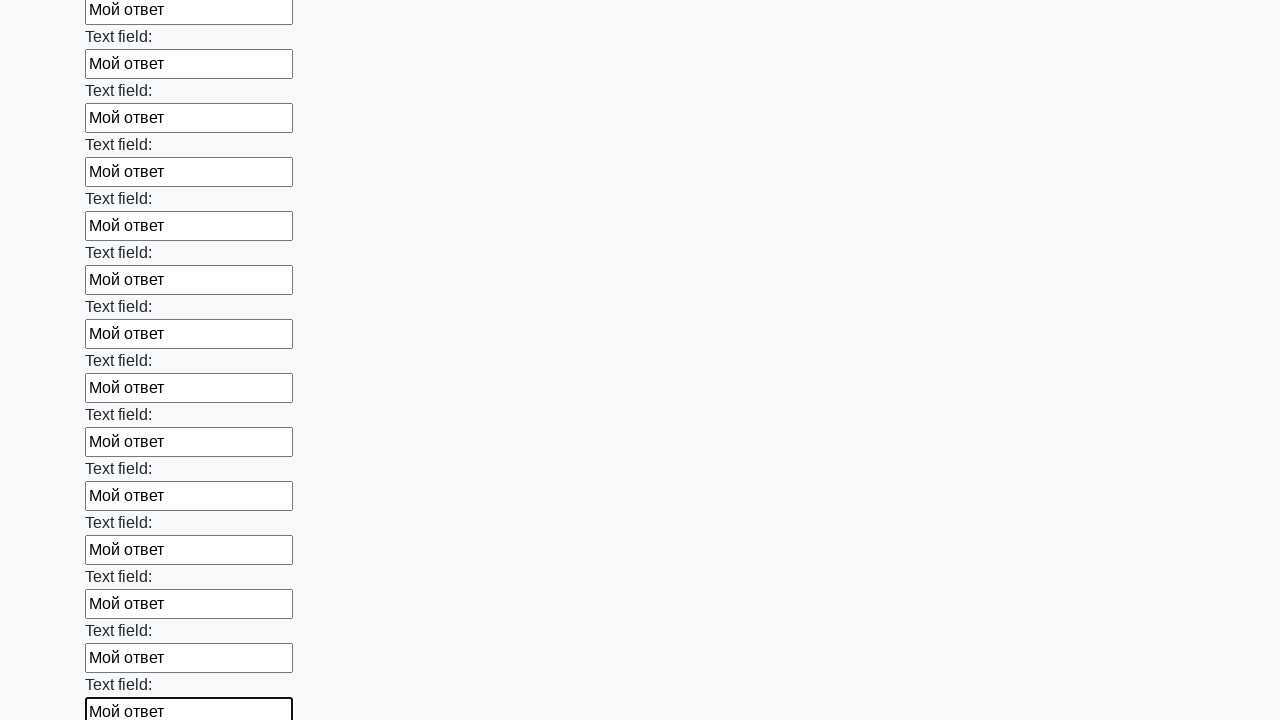

Filled a text input field with 'Мой ответ' on input[type='text'] >> nth=45
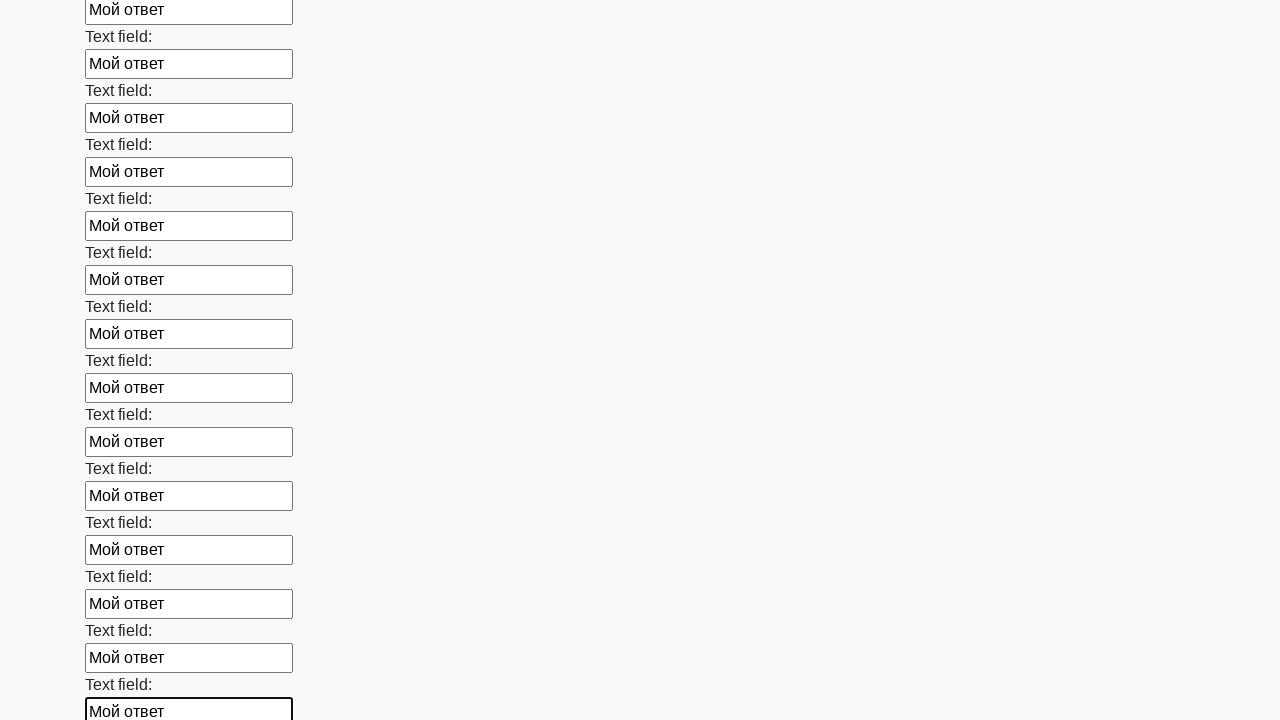

Filled a text input field with 'Мой ответ' on input[type='text'] >> nth=46
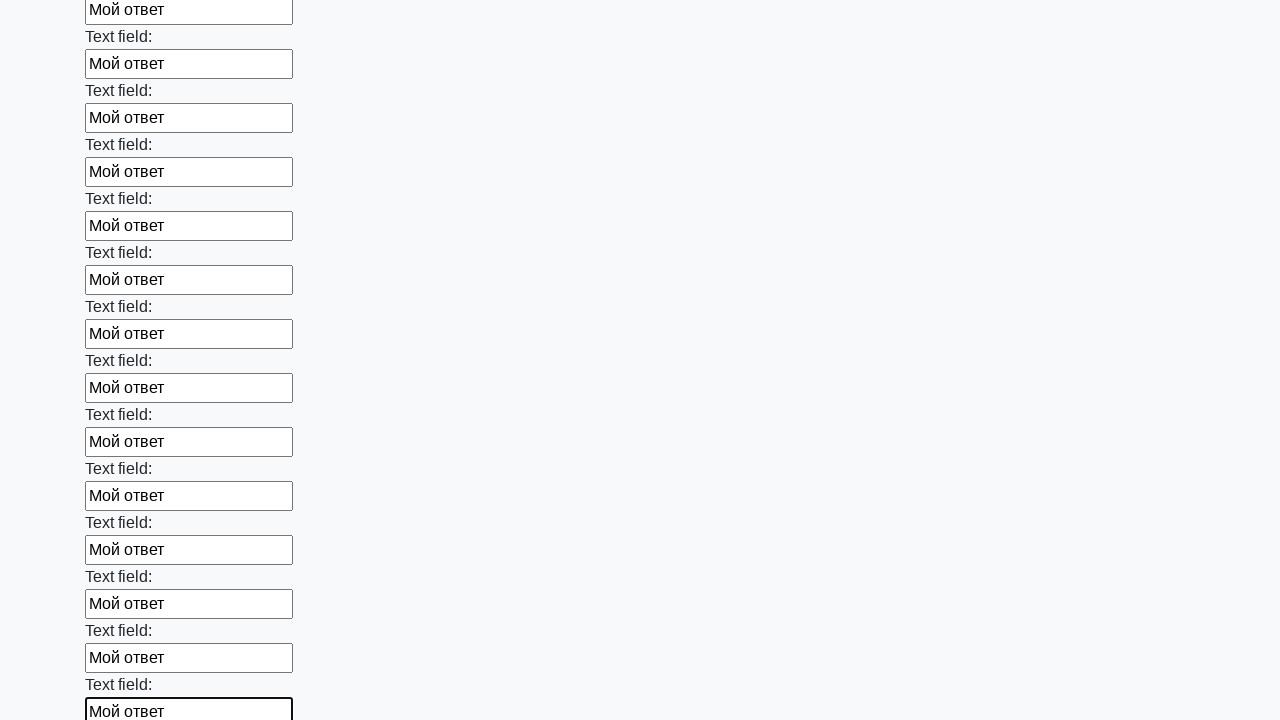

Filled a text input field with 'Мой ответ' on input[type='text'] >> nth=47
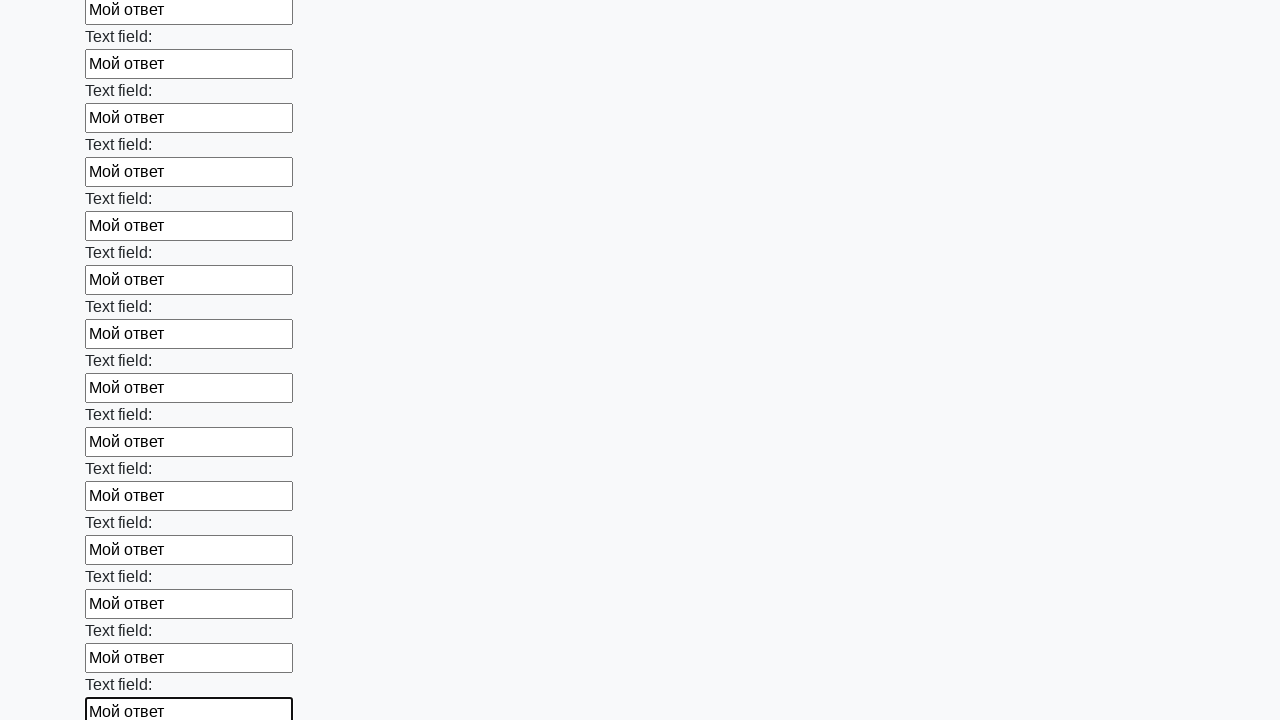

Filled a text input field with 'Мой ответ' on input[type='text'] >> nth=48
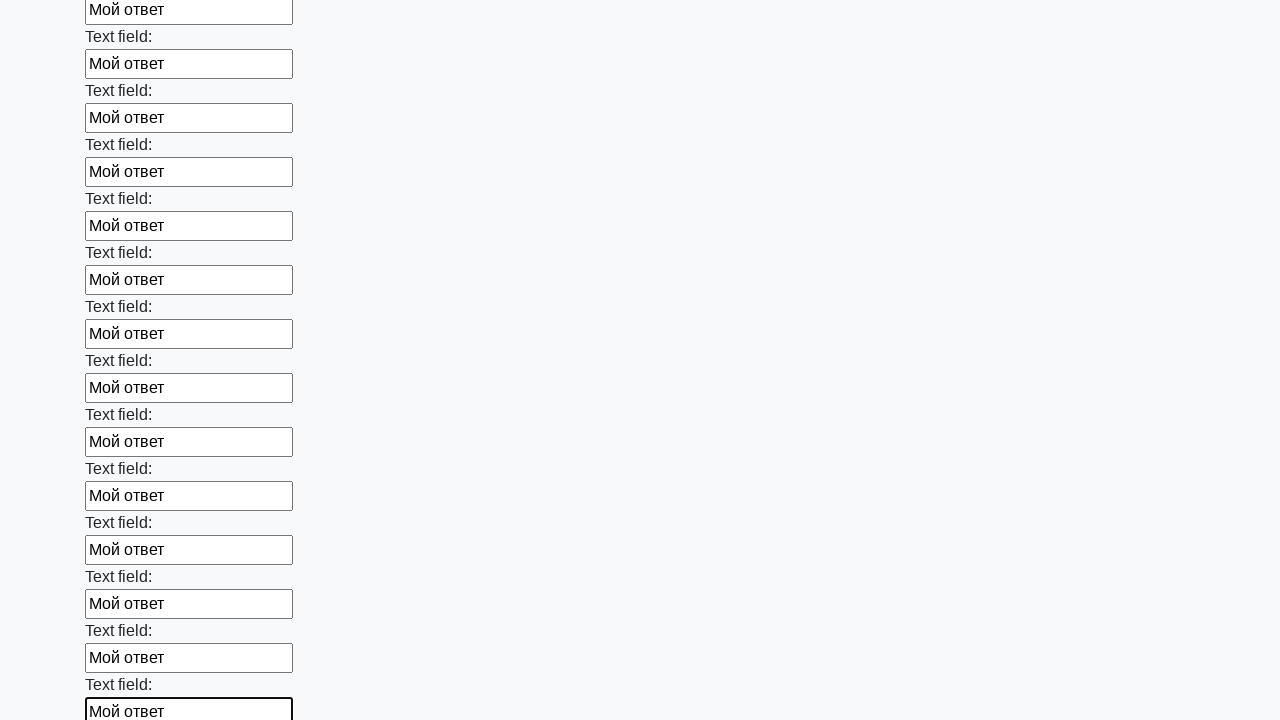

Filled a text input field with 'Мой ответ' on input[type='text'] >> nth=49
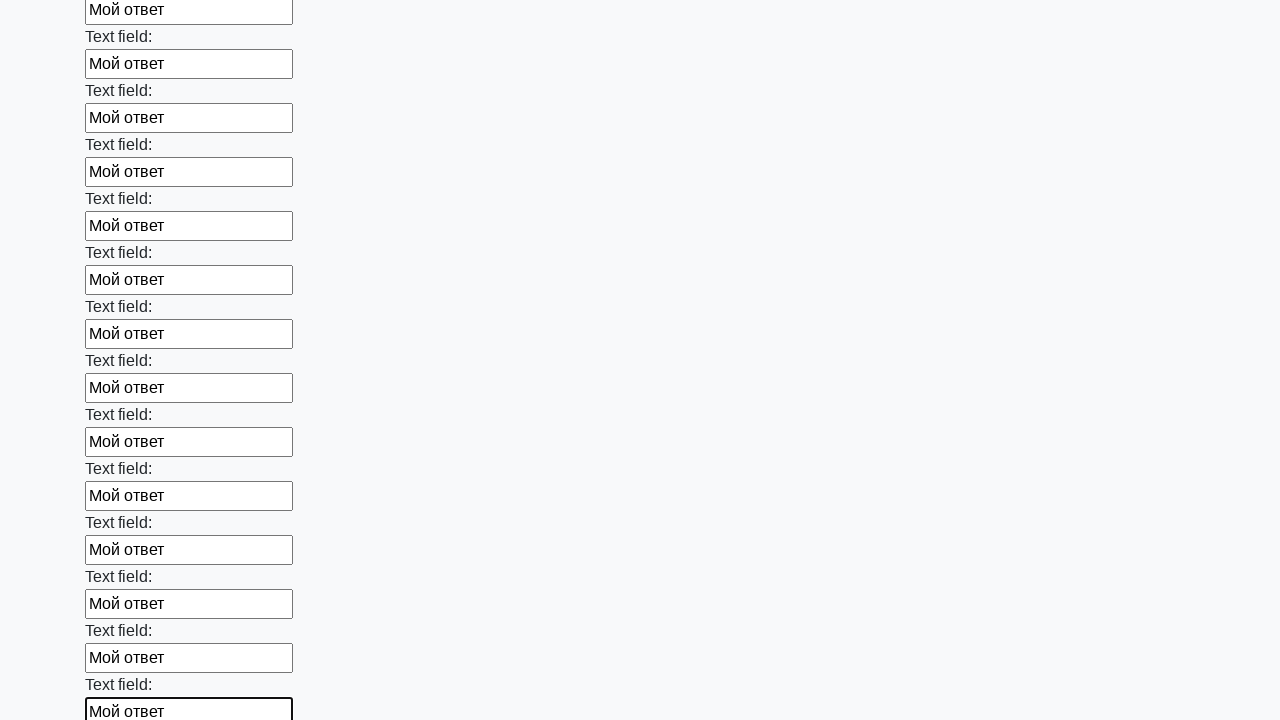

Filled a text input field with 'Мой ответ' on input[type='text'] >> nth=50
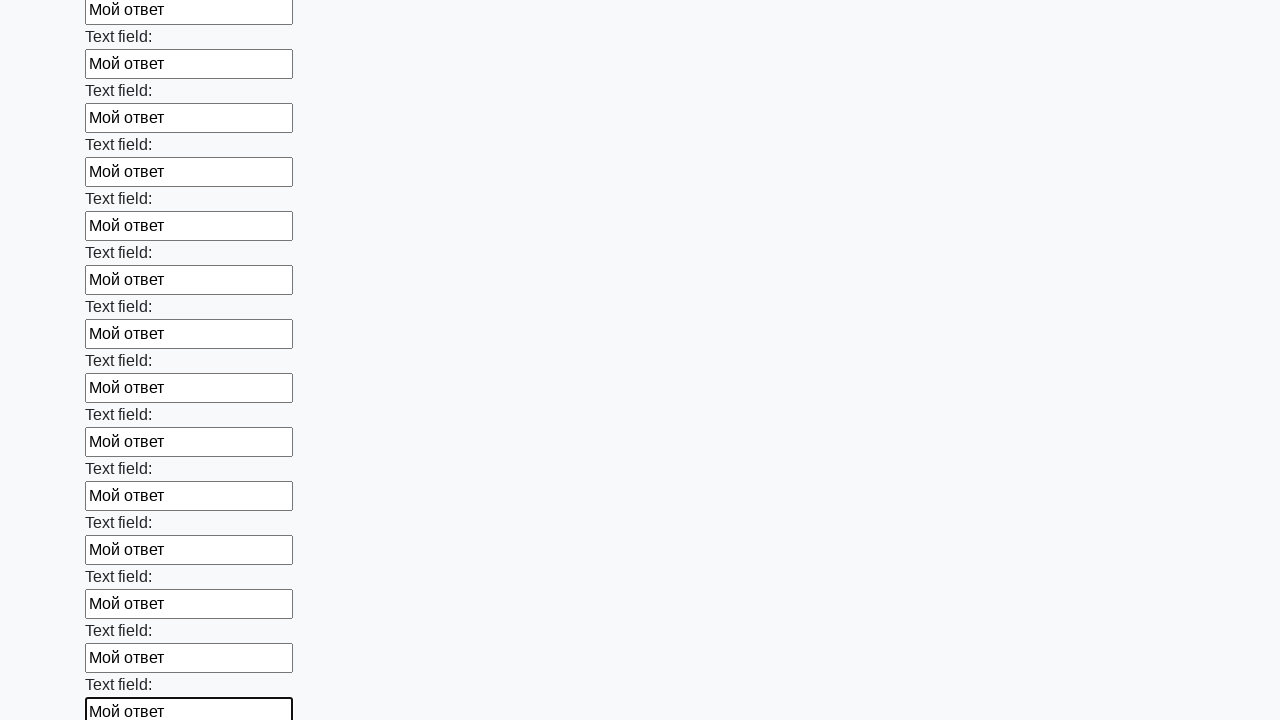

Filled a text input field with 'Мой ответ' on input[type='text'] >> nth=51
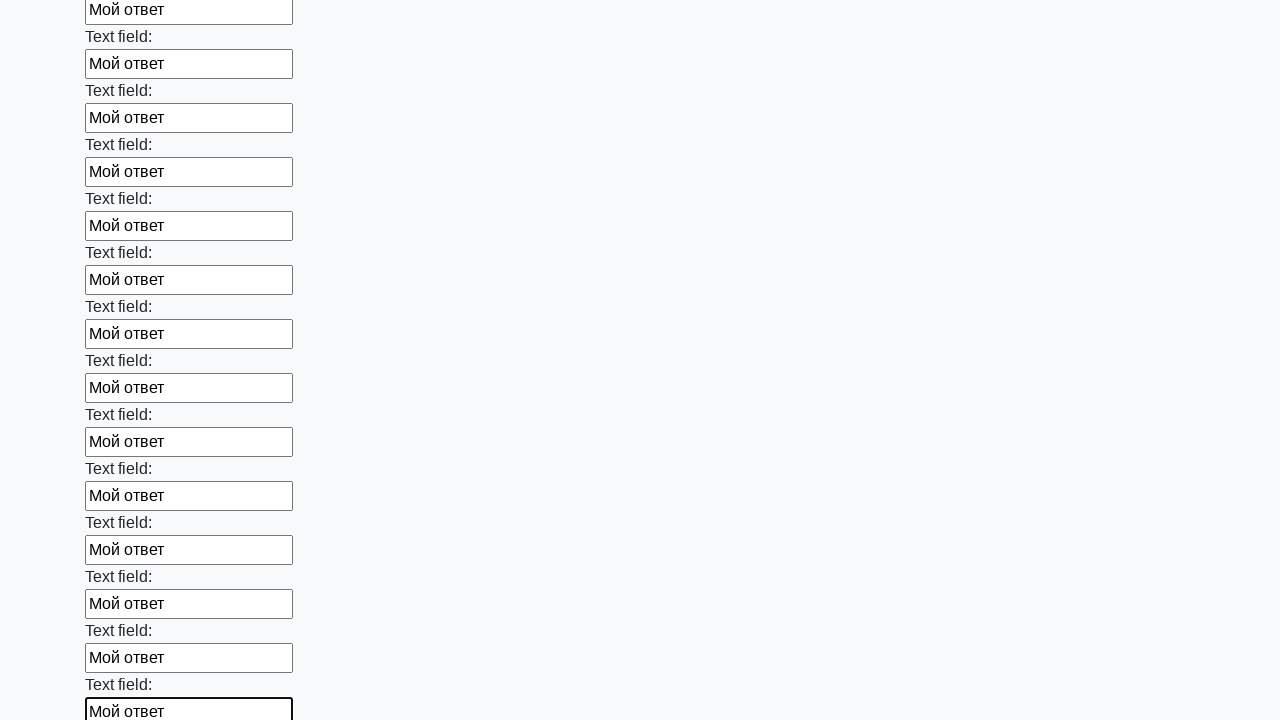

Filled a text input field with 'Мой ответ' on input[type='text'] >> nth=52
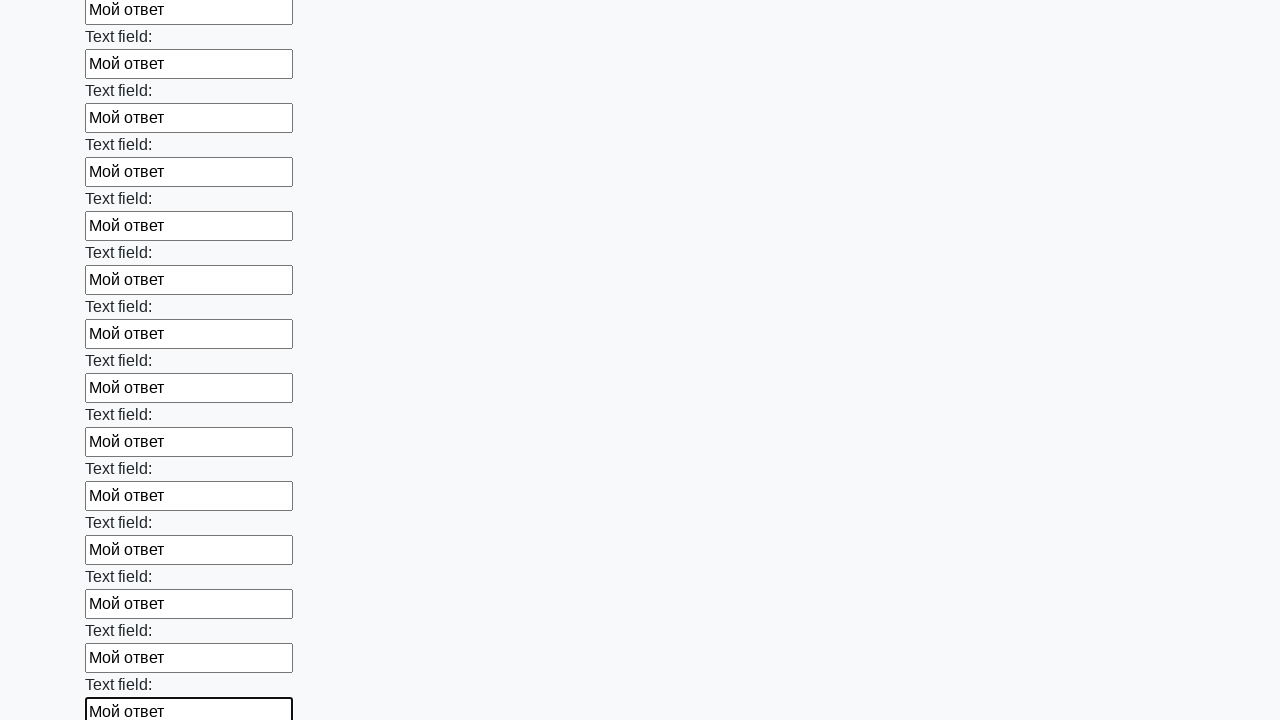

Filled a text input field with 'Мой ответ' on input[type='text'] >> nth=53
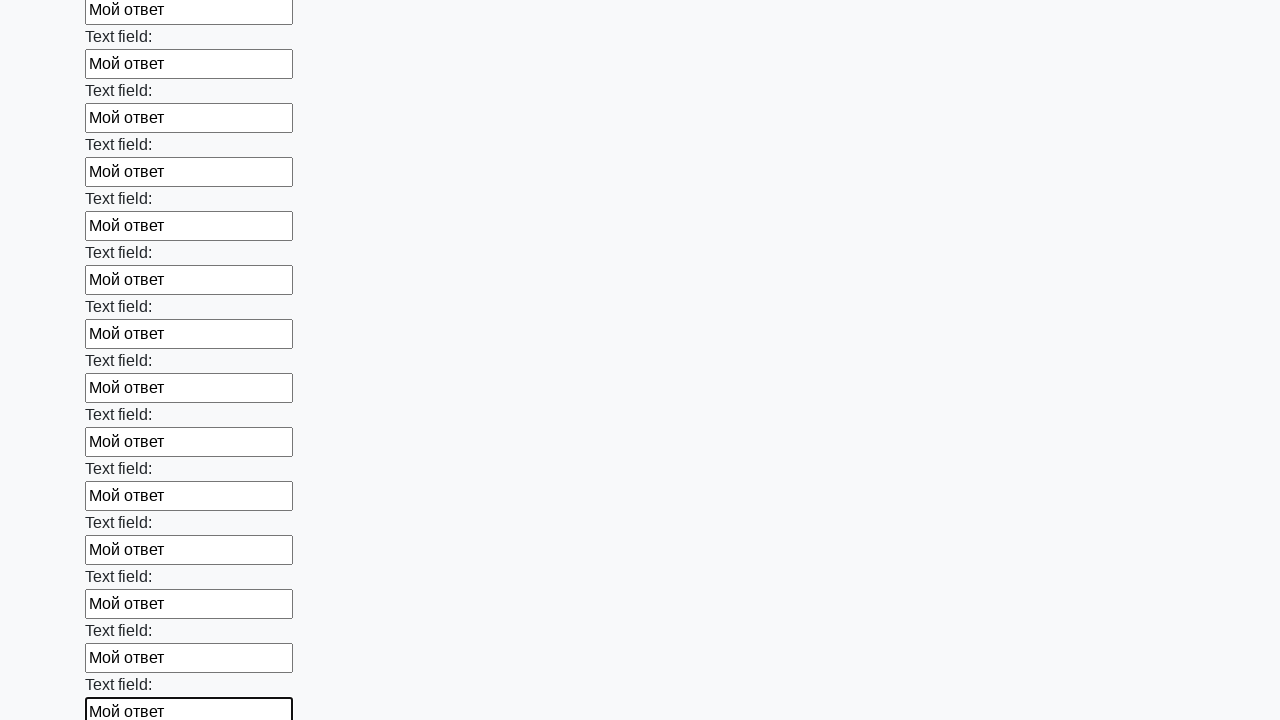

Filled a text input field with 'Мой ответ' on input[type='text'] >> nth=54
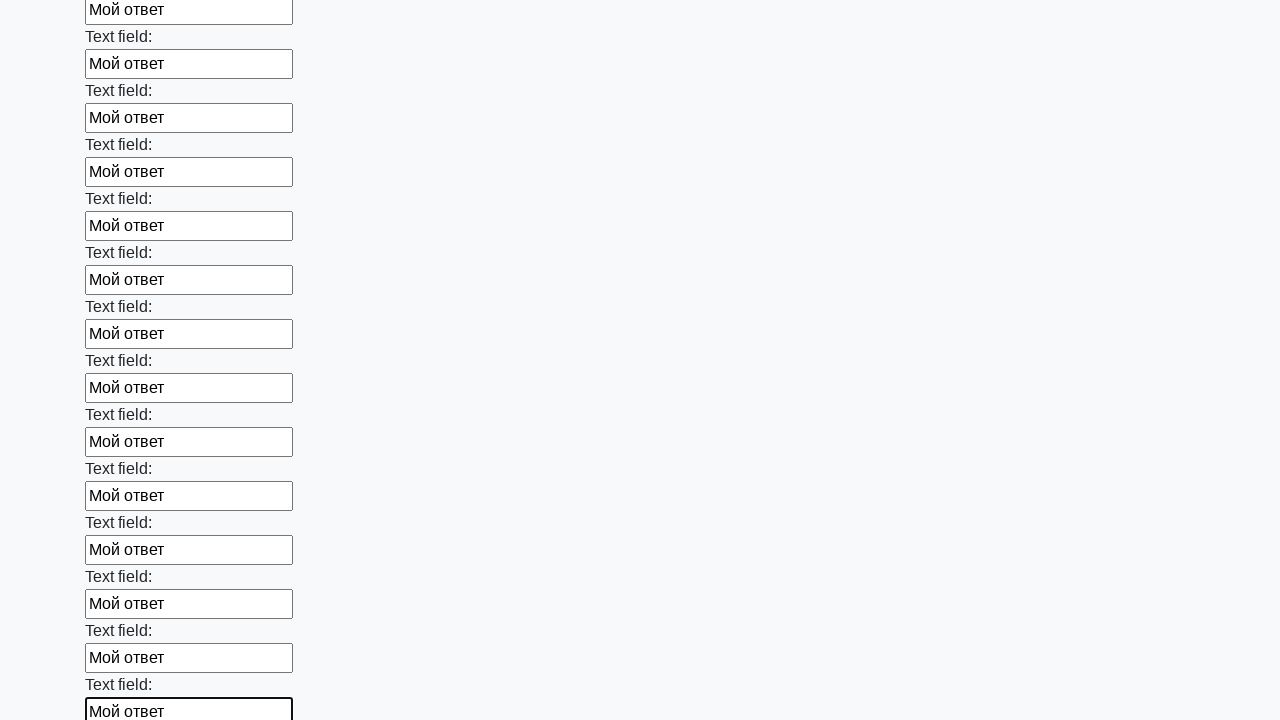

Filled a text input field with 'Мой ответ' on input[type='text'] >> nth=55
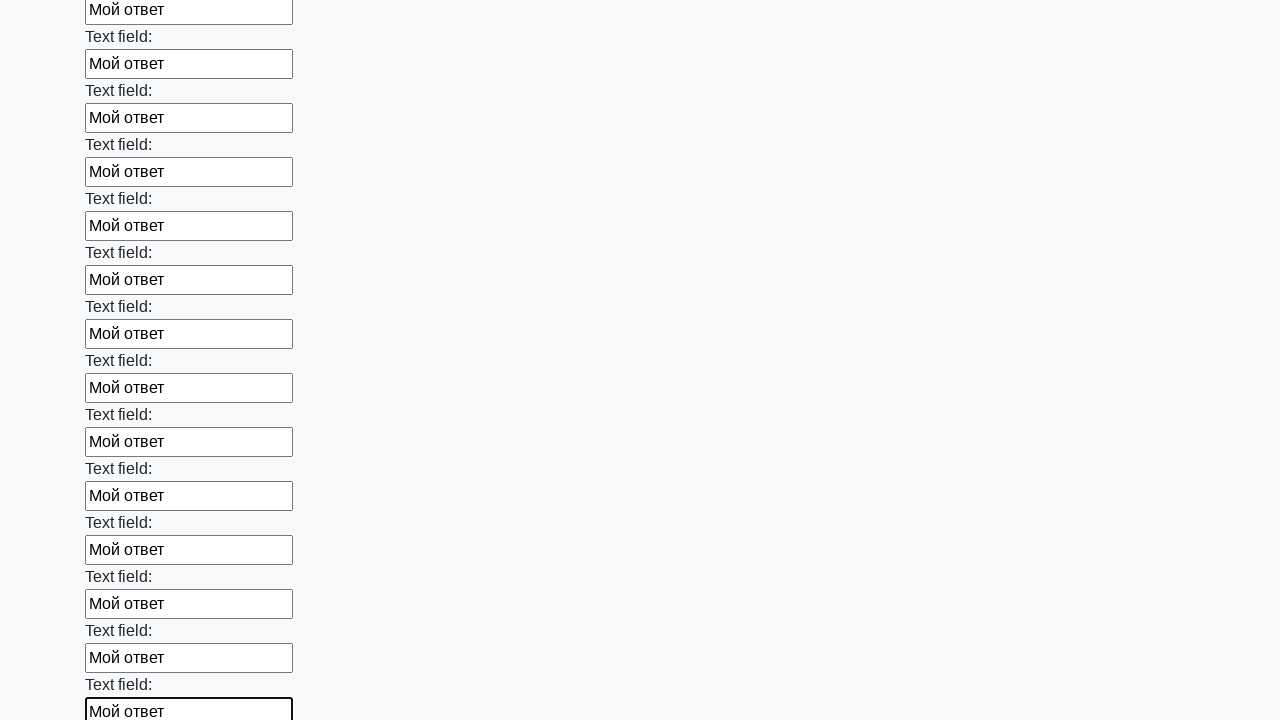

Filled a text input field with 'Мой ответ' on input[type='text'] >> nth=56
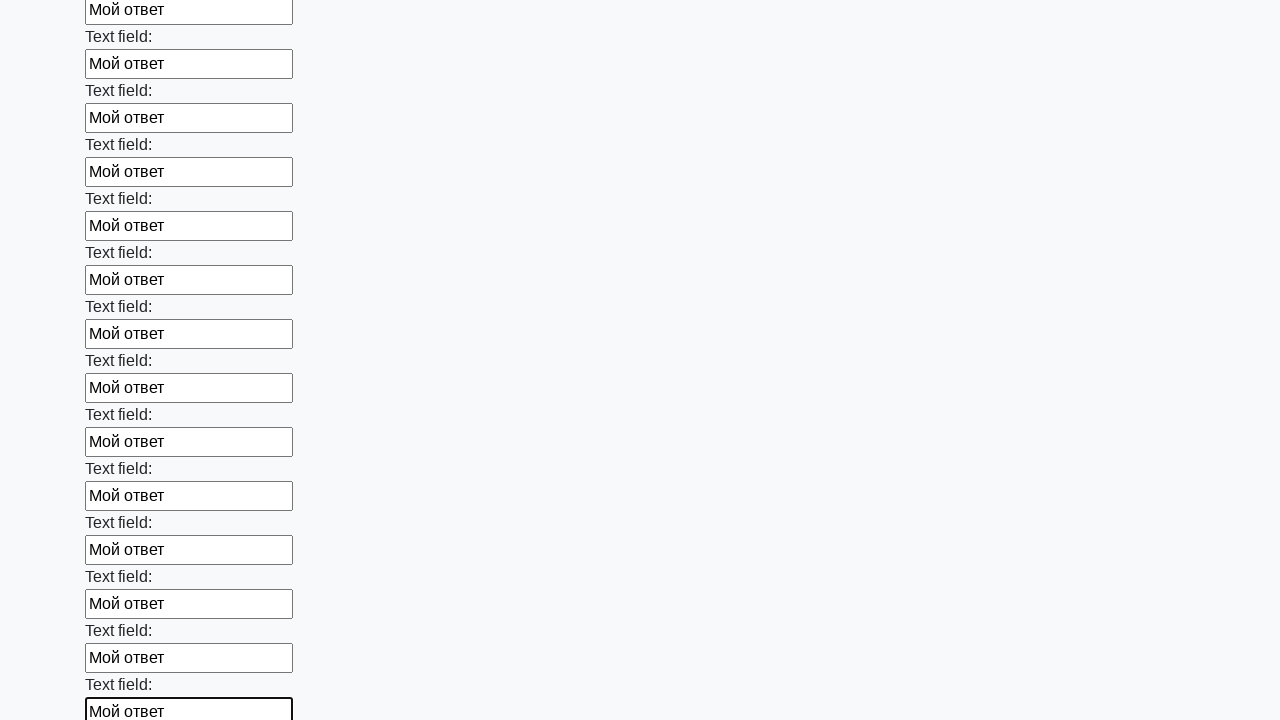

Filled a text input field with 'Мой ответ' on input[type='text'] >> nth=57
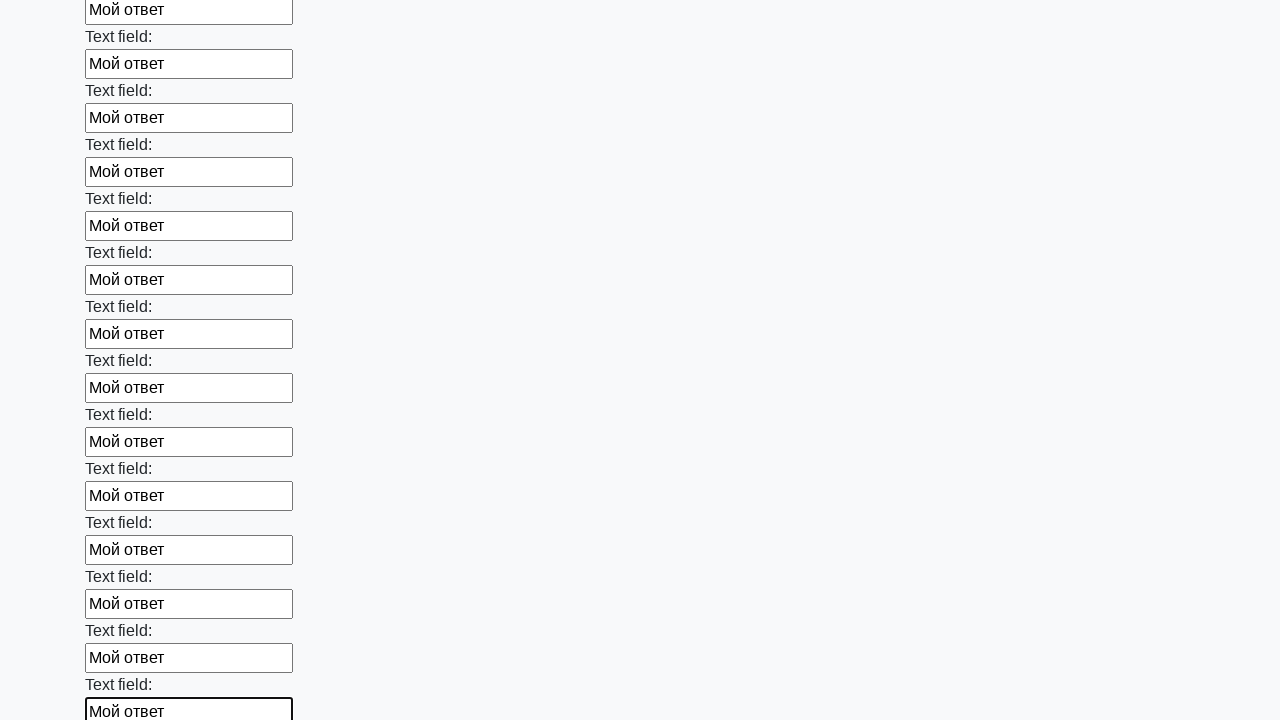

Filled a text input field with 'Мой ответ' on input[type='text'] >> nth=58
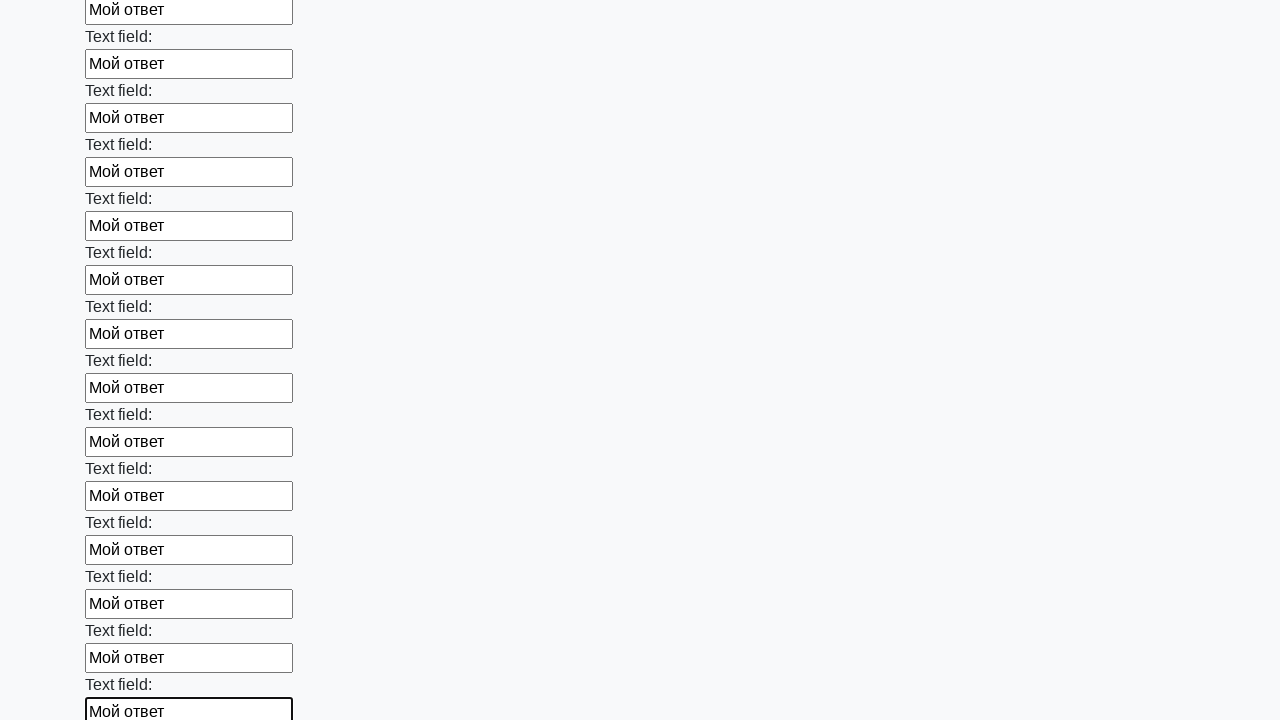

Filled a text input field with 'Мой ответ' on input[type='text'] >> nth=59
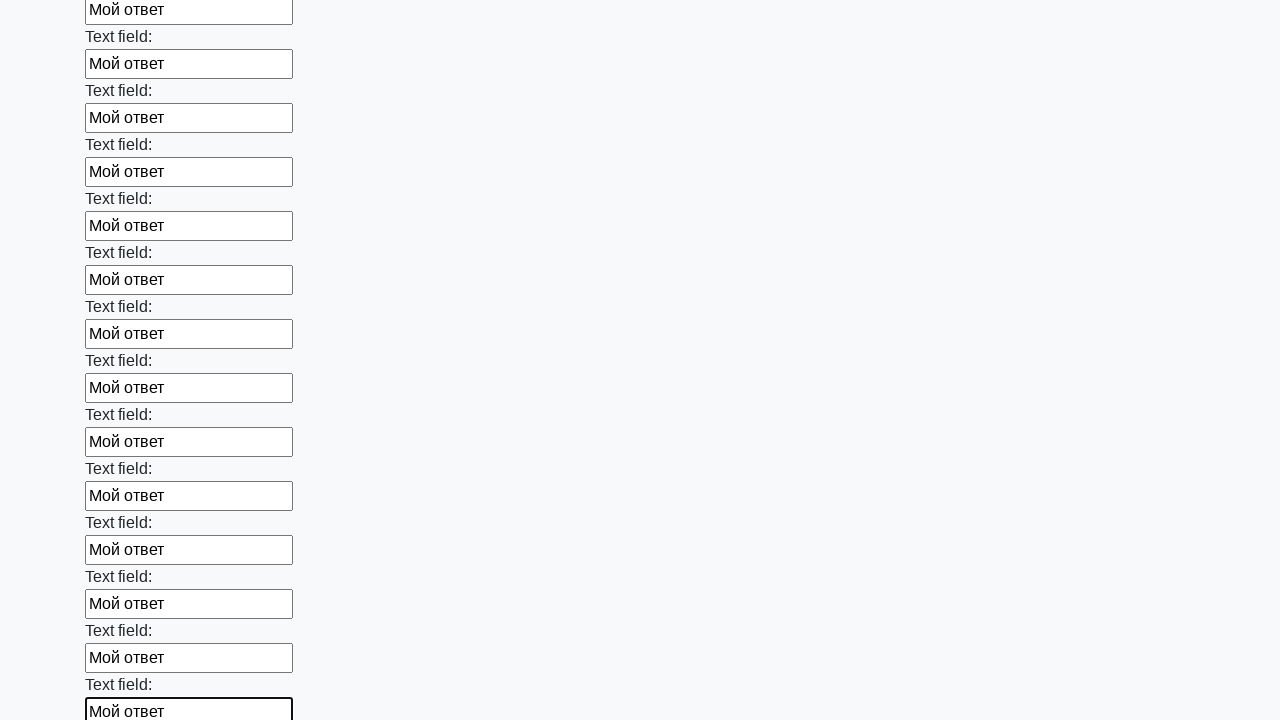

Filled a text input field with 'Мой ответ' on input[type='text'] >> nth=60
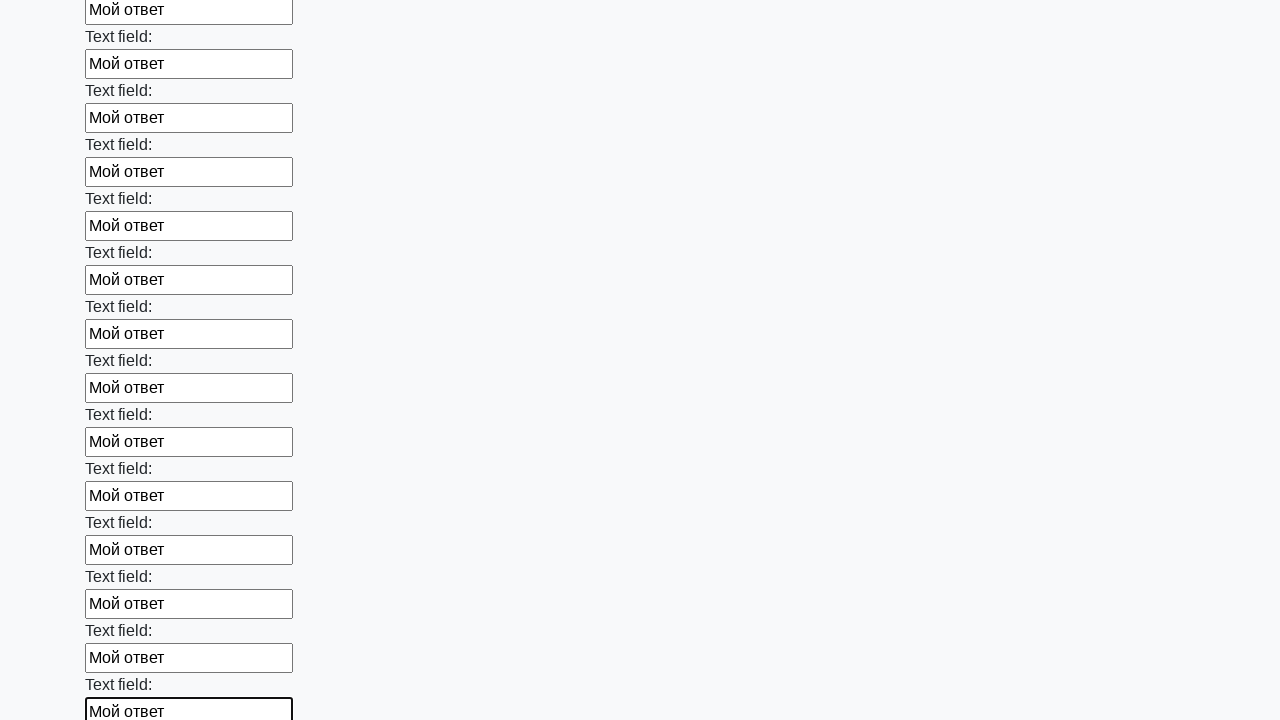

Filled a text input field with 'Мой ответ' on input[type='text'] >> nth=61
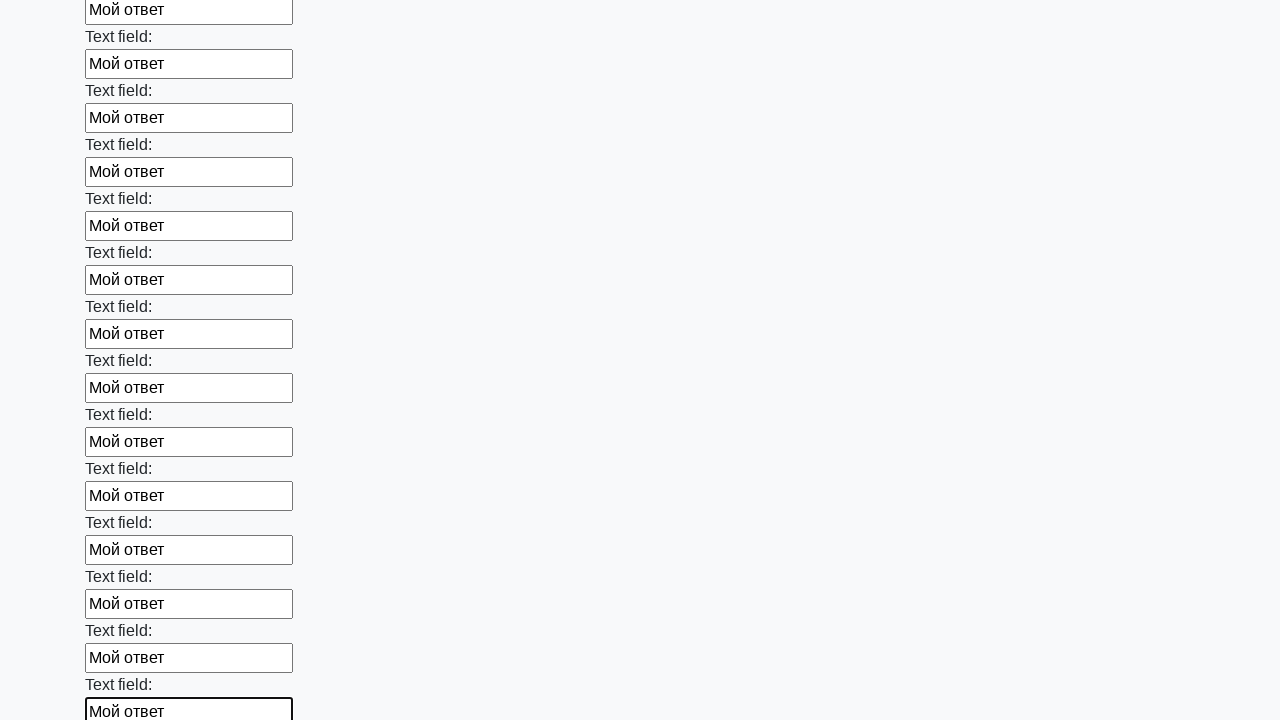

Filled a text input field with 'Мой ответ' on input[type='text'] >> nth=62
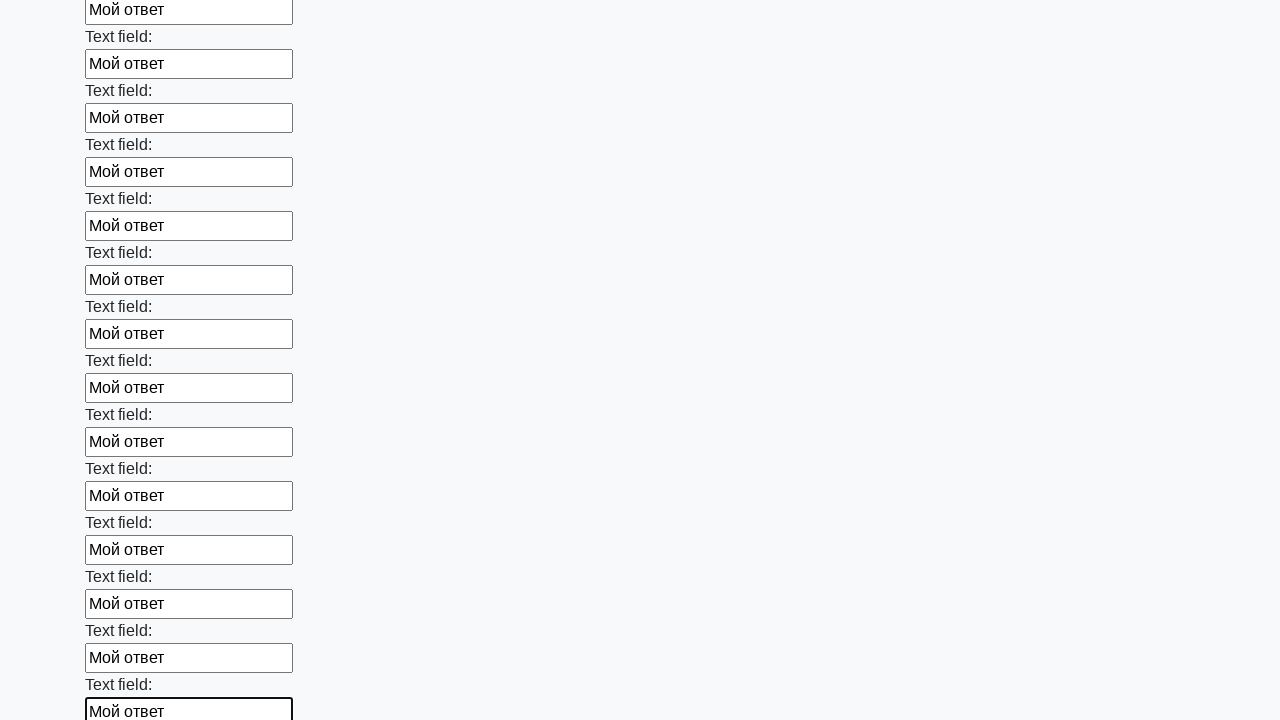

Filled a text input field with 'Мой ответ' on input[type='text'] >> nth=63
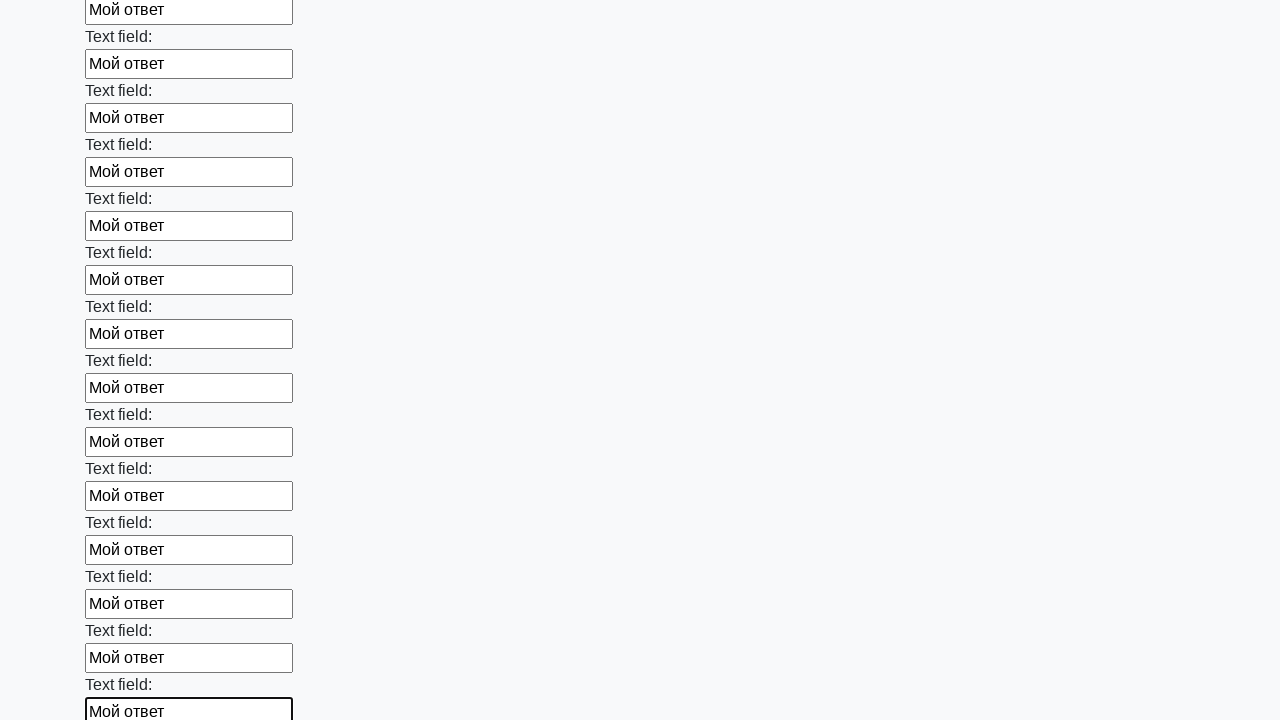

Filled a text input field with 'Мой ответ' on input[type='text'] >> nth=64
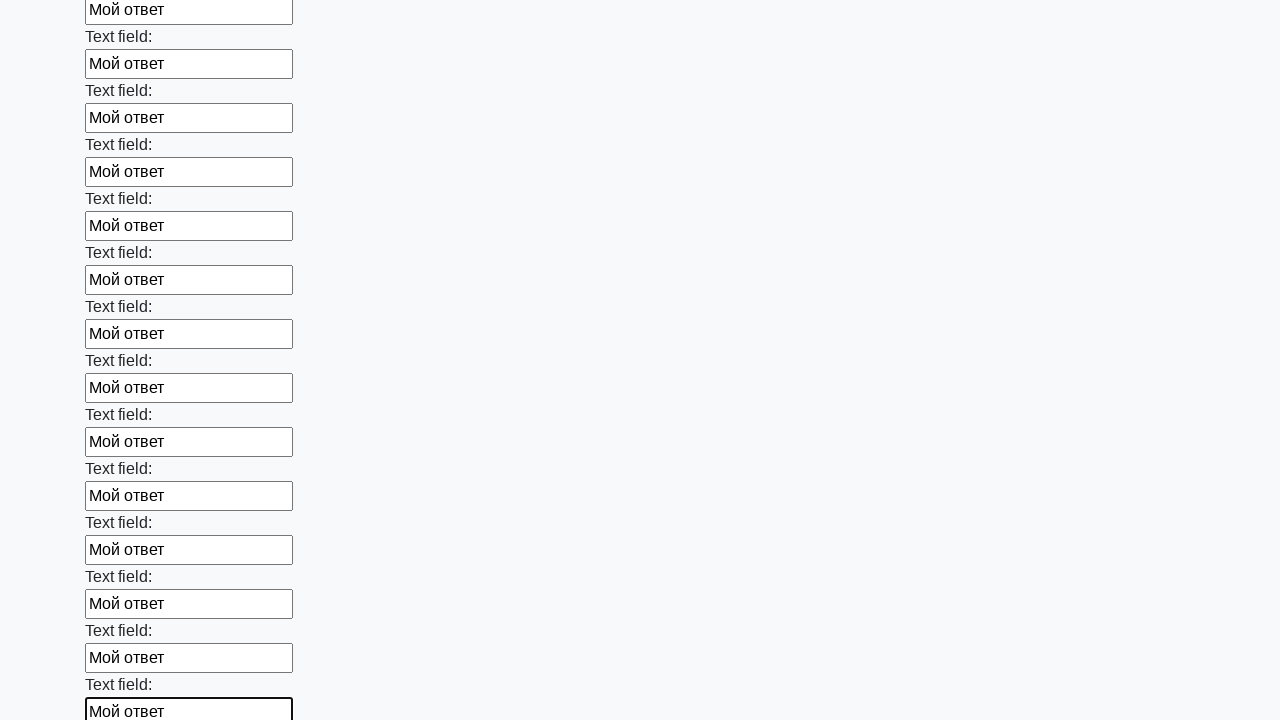

Filled a text input field with 'Мой ответ' on input[type='text'] >> nth=65
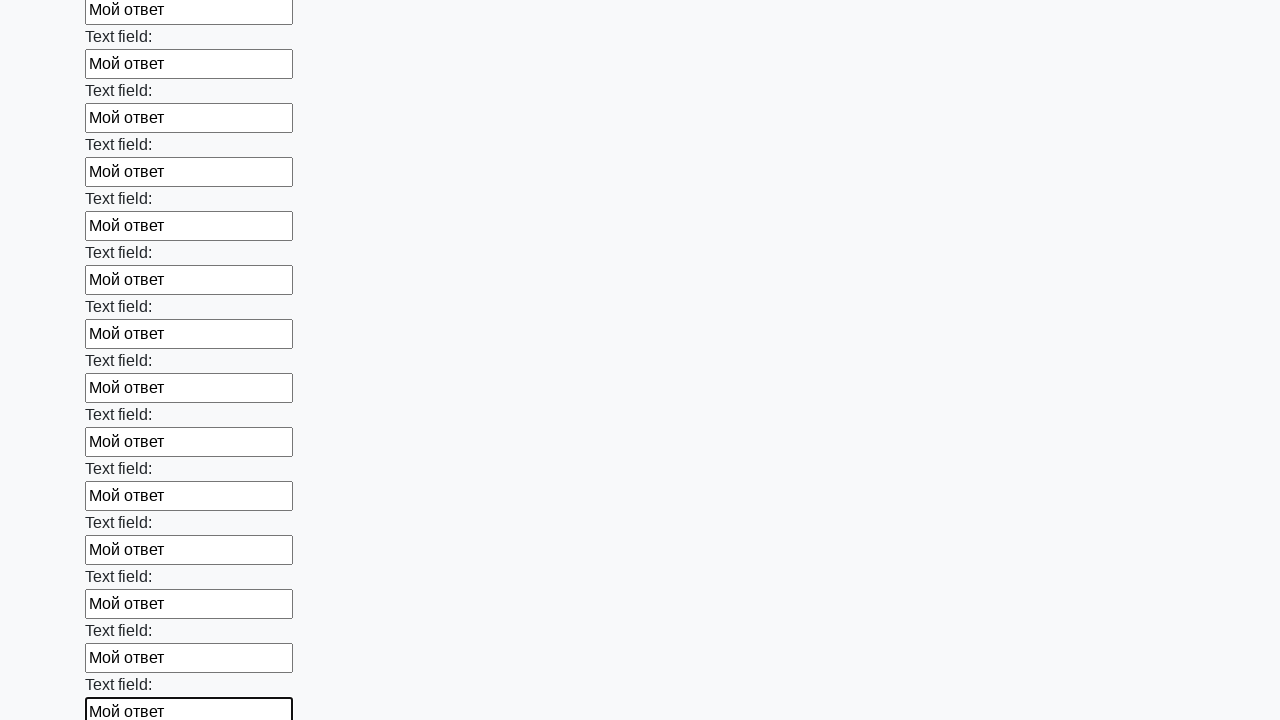

Filled a text input field with 'Мой ответ' on input[type='text'] >> nth=66
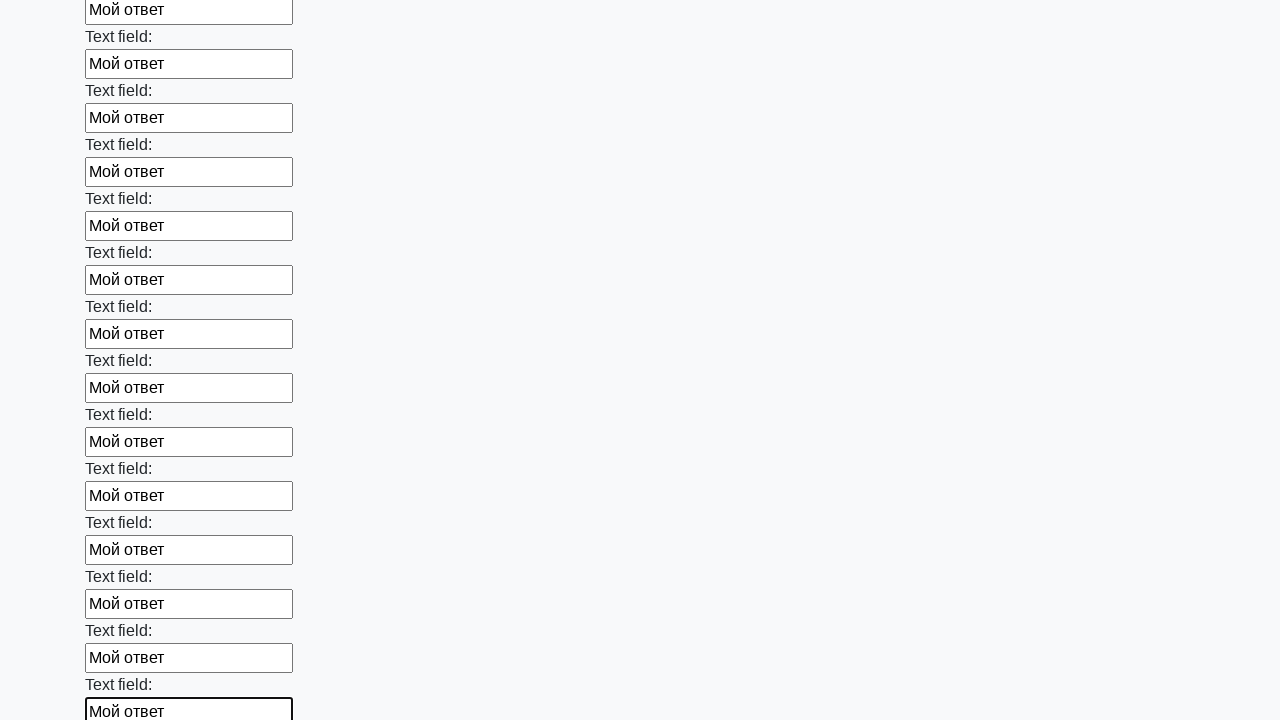

Filled a text input field with 'Мой ответ' on input[type='text'] >> nth=67
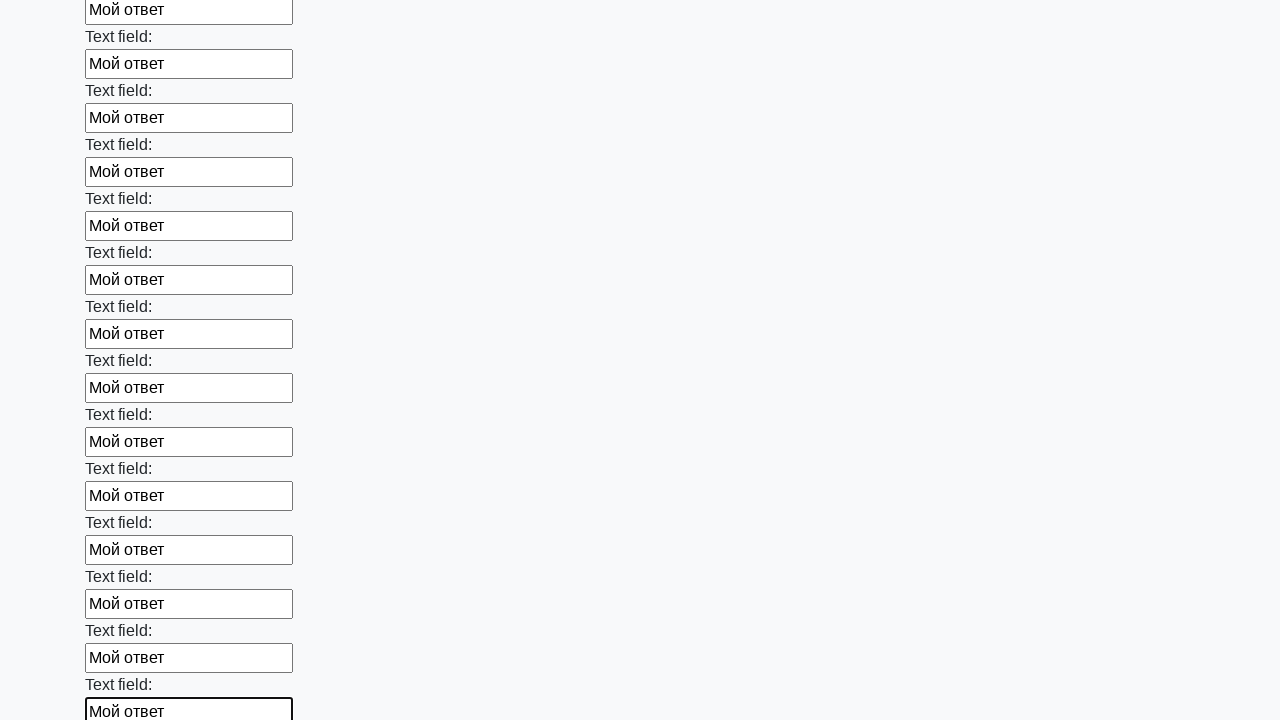

Filled a text input field with 'Мой ответ' on input[type='text'] >> nth=68
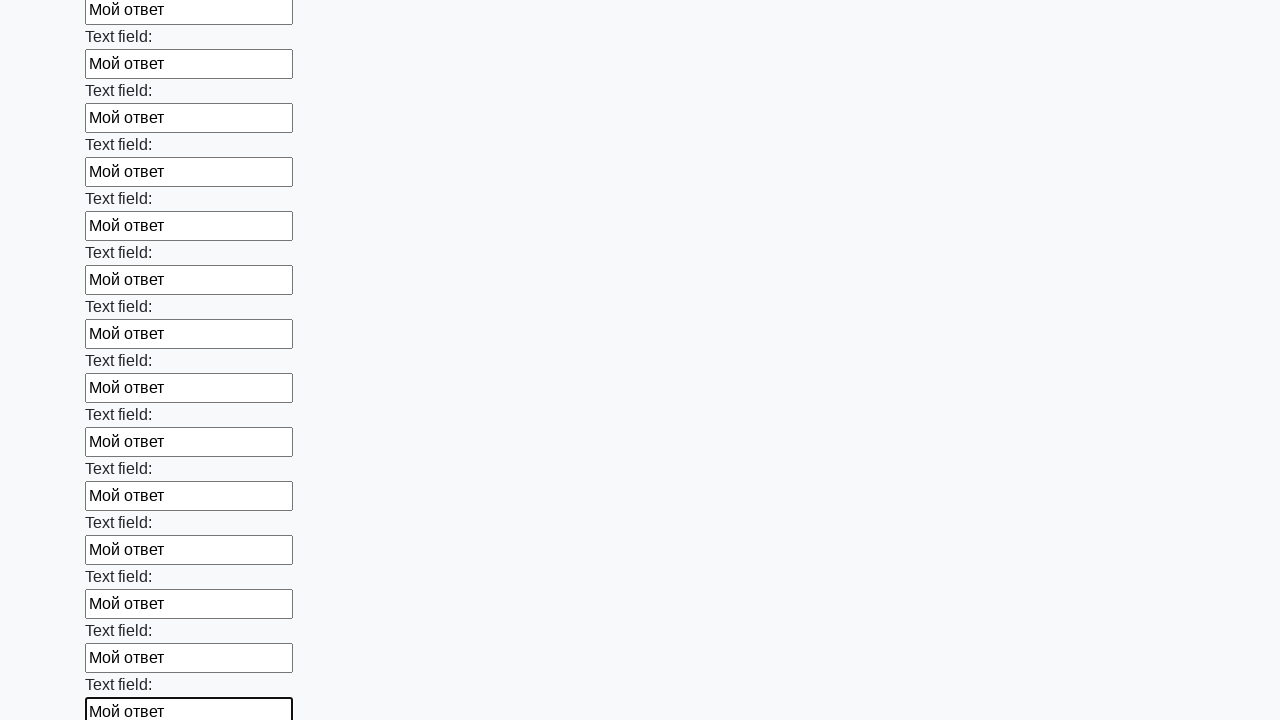

Filled a text input field with 'Мой ответ' on input[type='text'] >> nth=69
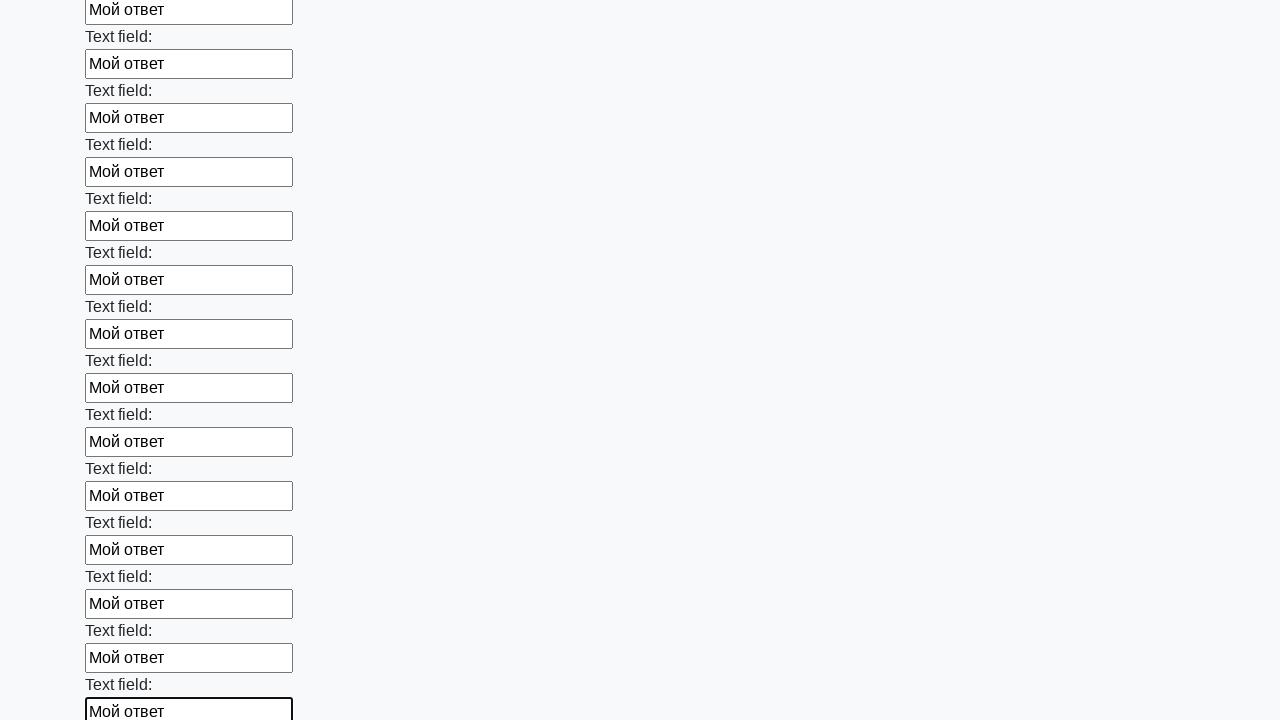

Filled a text input field with 'Мой ответ' on input[type='text'] >> nth=70
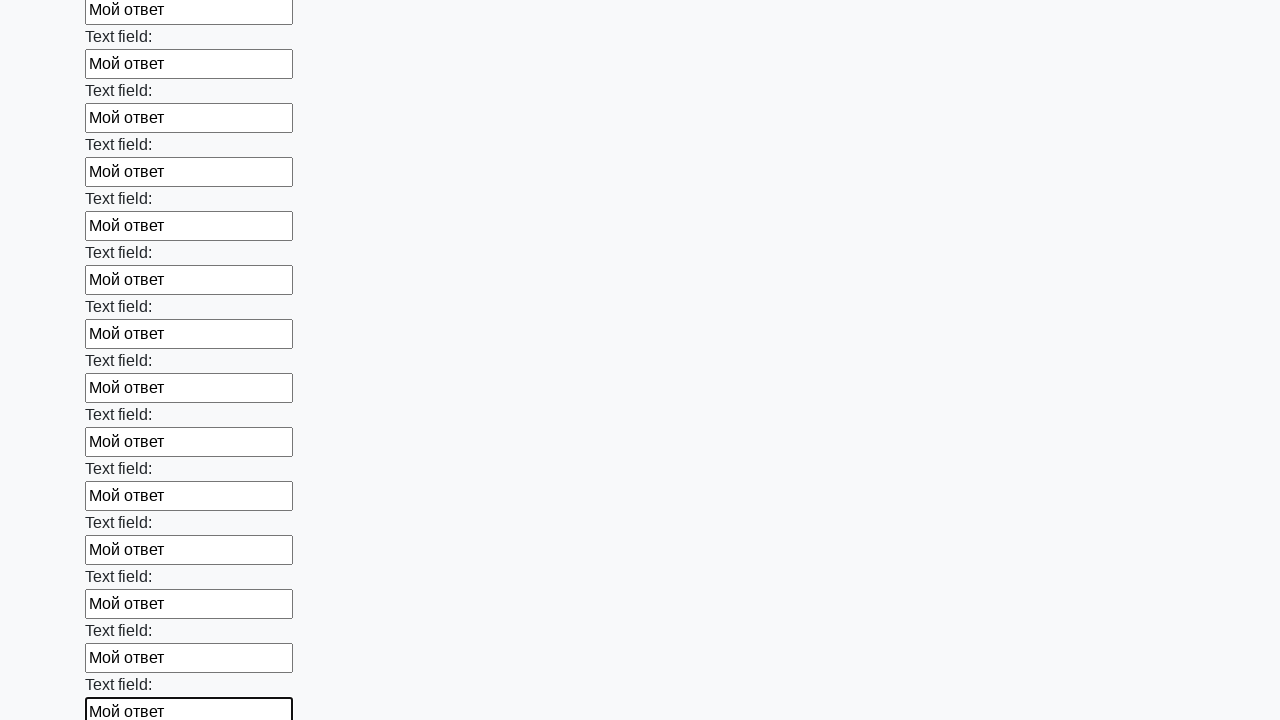

Filled a text input field with 'Мой ответ' on input[type='text'] >> nth=71
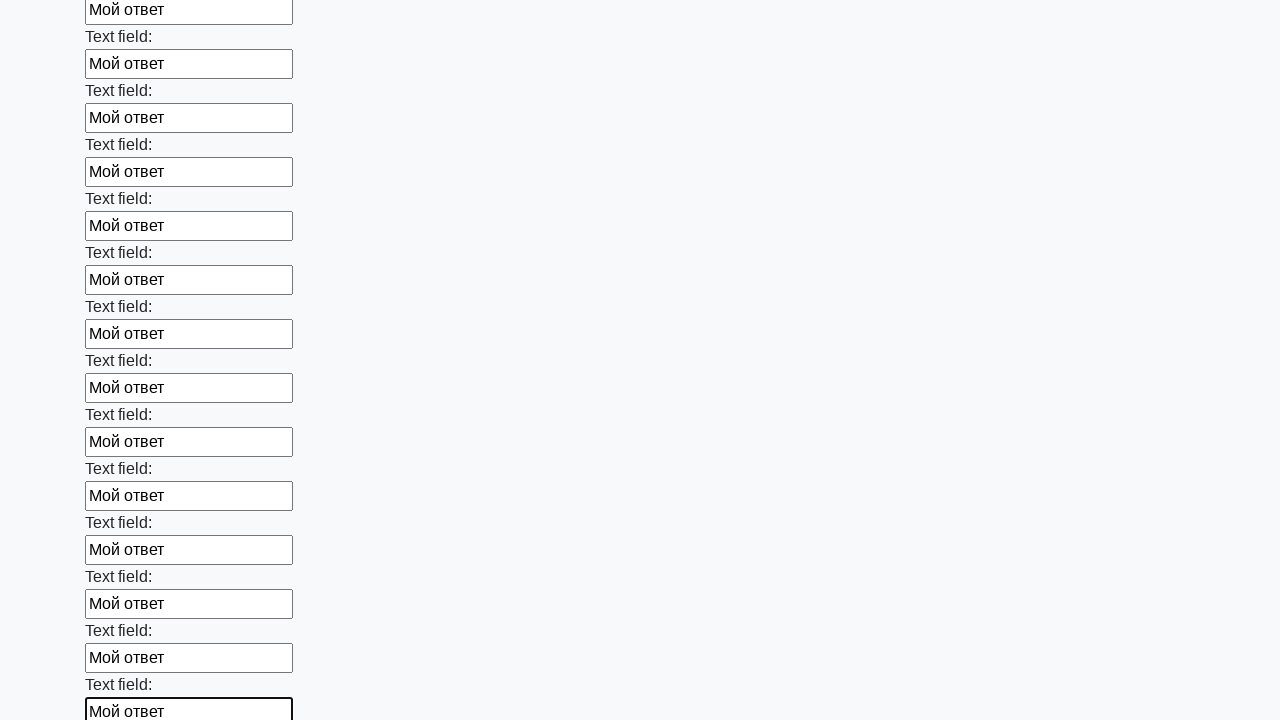

Filled a text input field with 'Мой ответ' on input[type='text'] >> nth=72
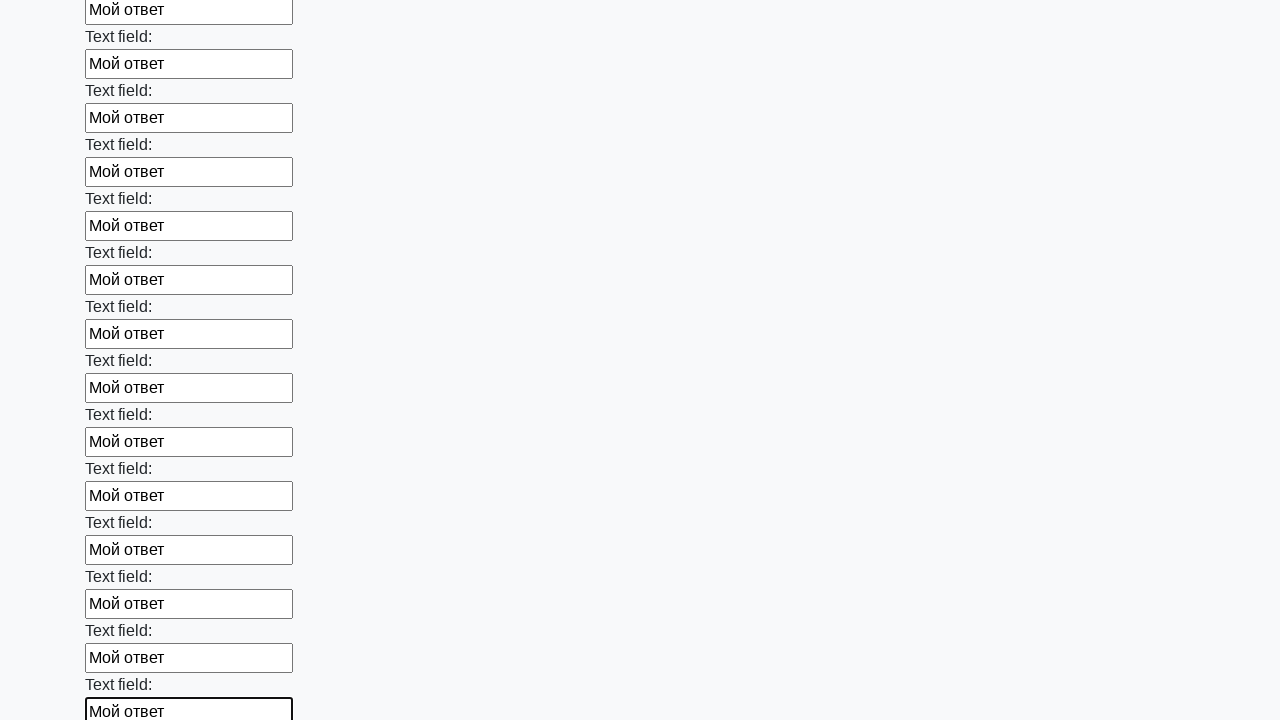

Filled a text input field with 'Мой ответ' on input[type='text'] >> nth=73
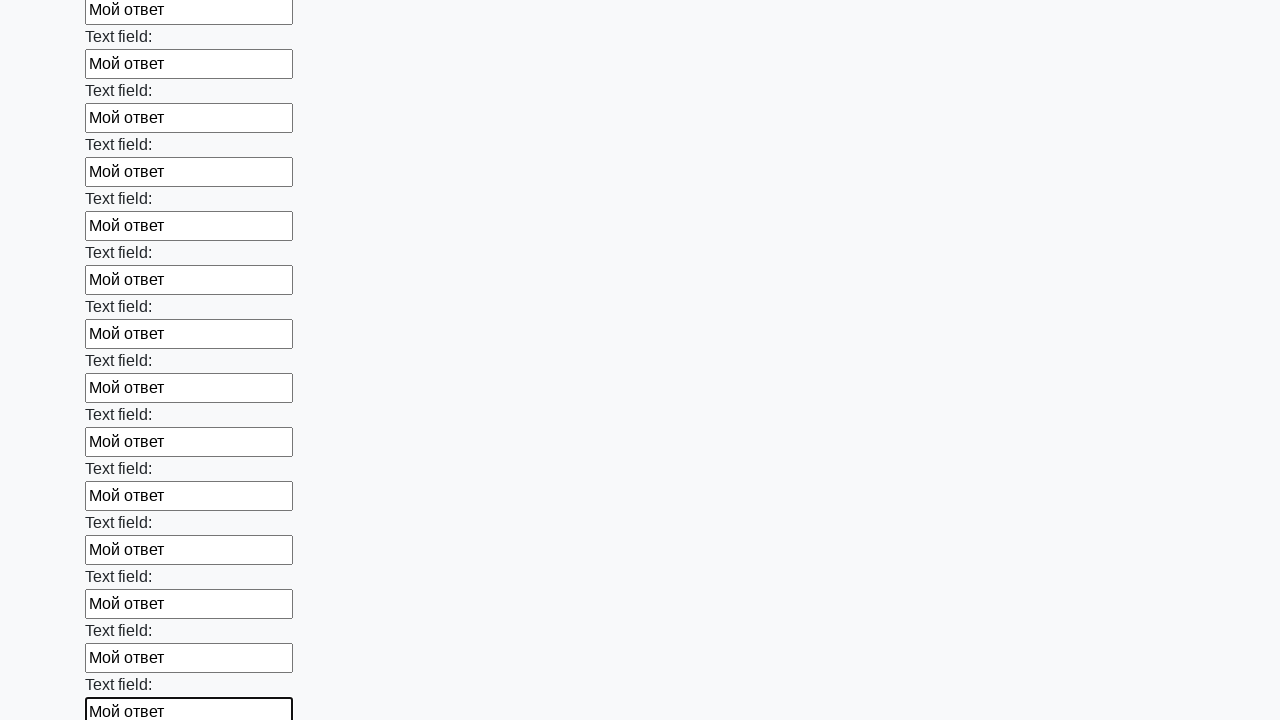

Filled a text input field with 'Мой ответ' on input[type='text'] >> nth=74
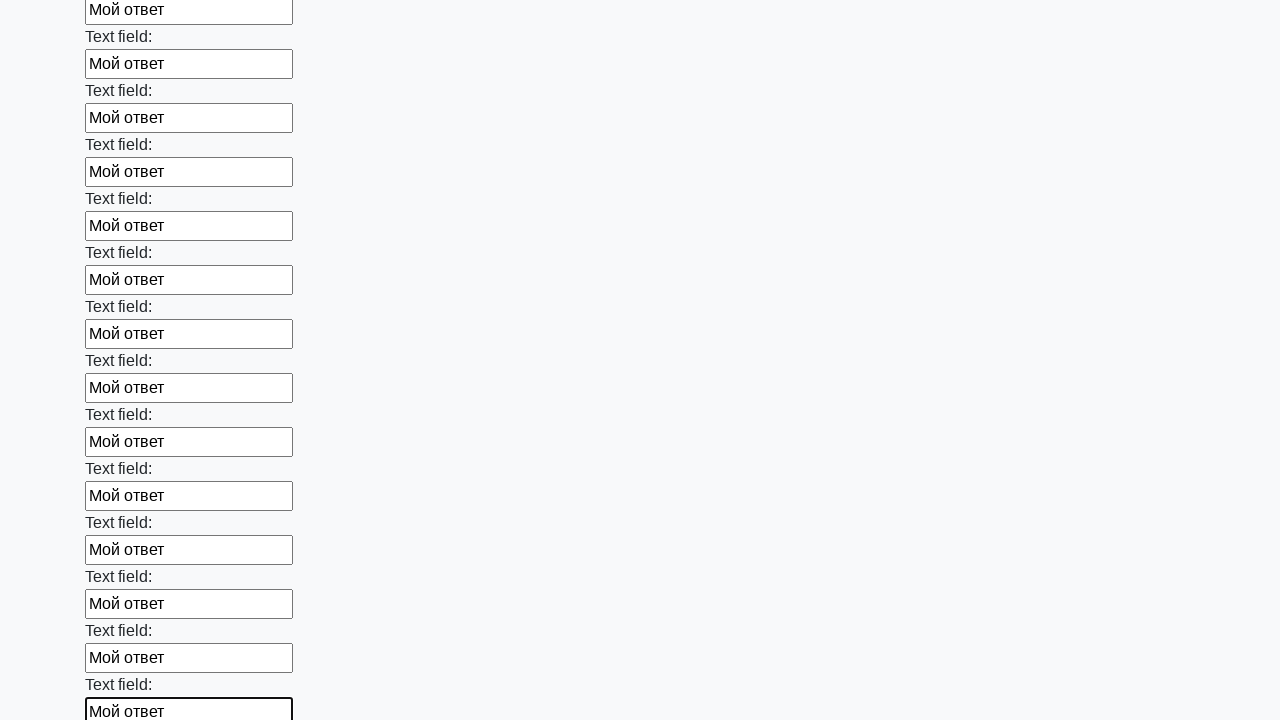

Filled a text input field with 'Мой ответ' on input[type='text'] >> nth=75
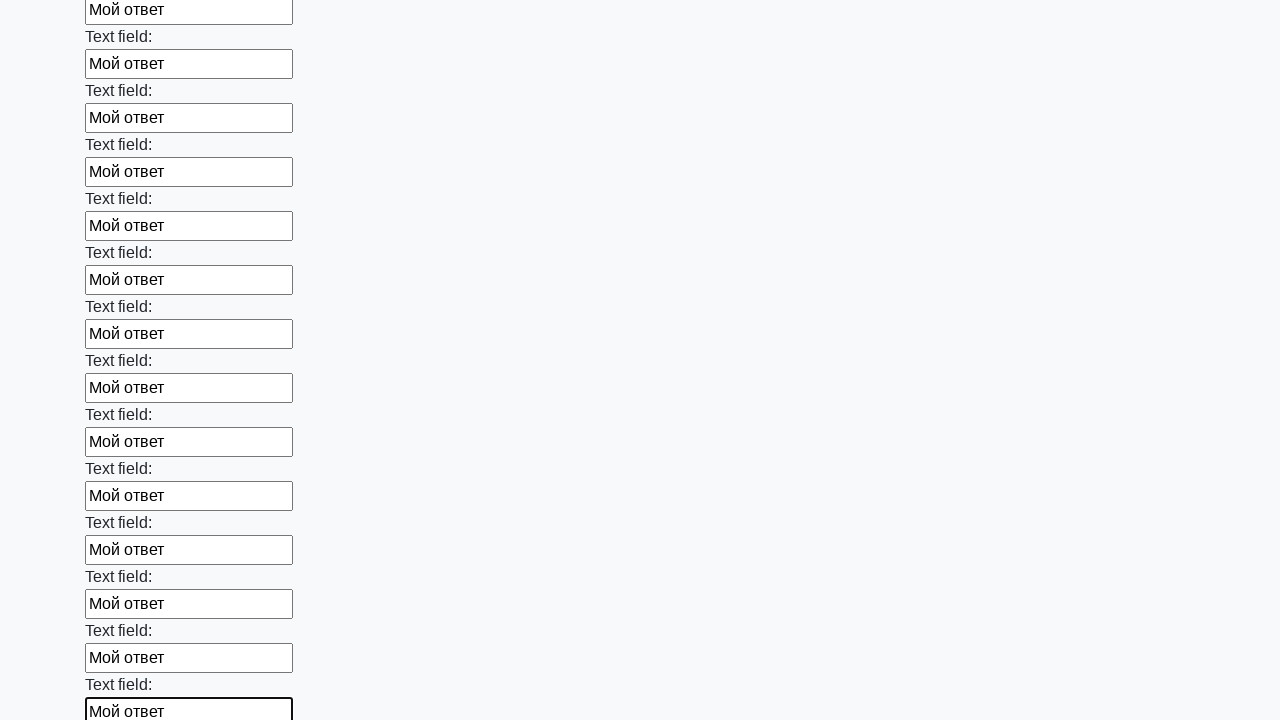

Filled a text input field with 'Мой ответ' on input[type='text'] >> nth=76
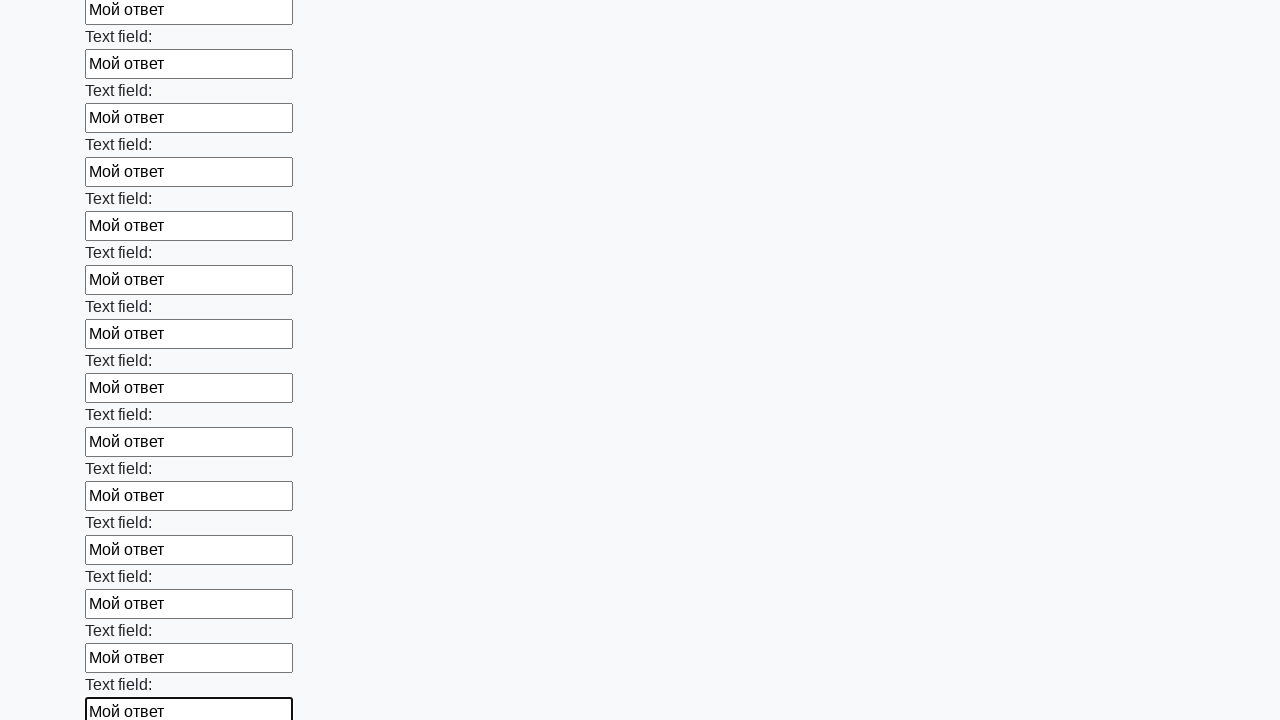

Filled a text input field with 'Мой ответ' on input[type='text'] >> nth=77
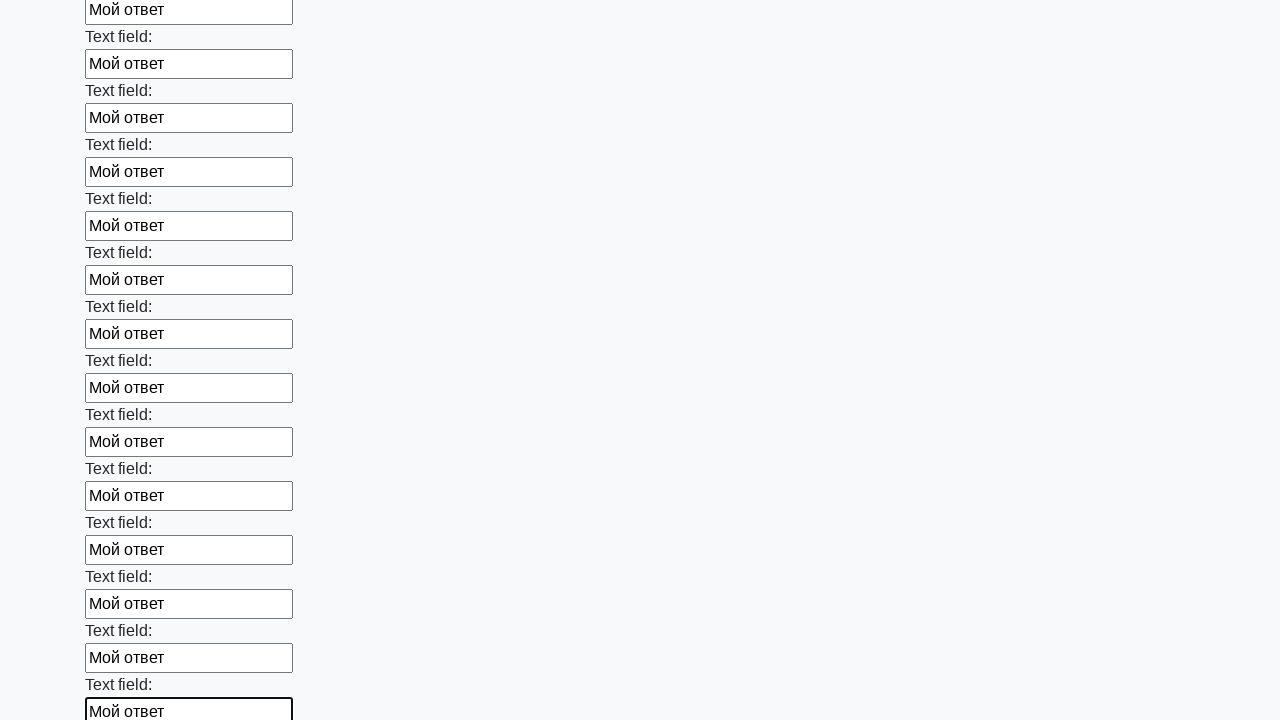

Filled a text input field with 'Мой ответ' on input[type='text'] >> nth=78
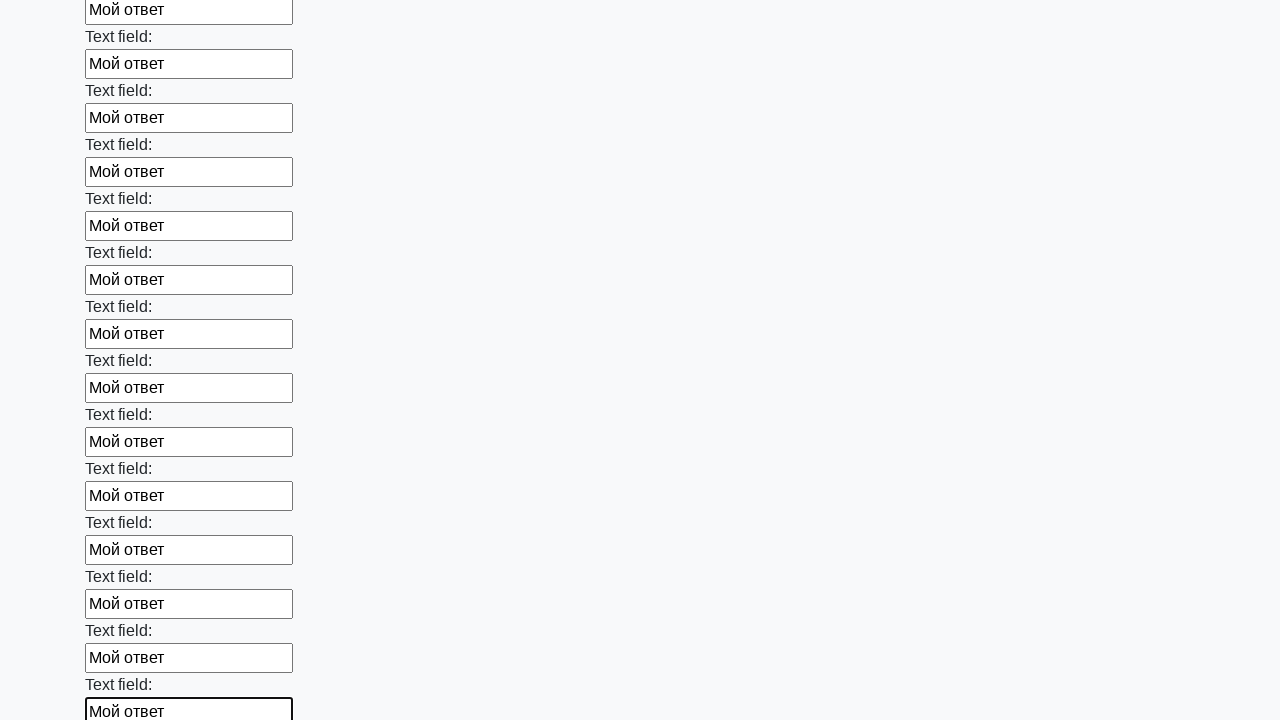

Filled a text input field with 'Мой ответ' on input[type='text'] >> nth=79
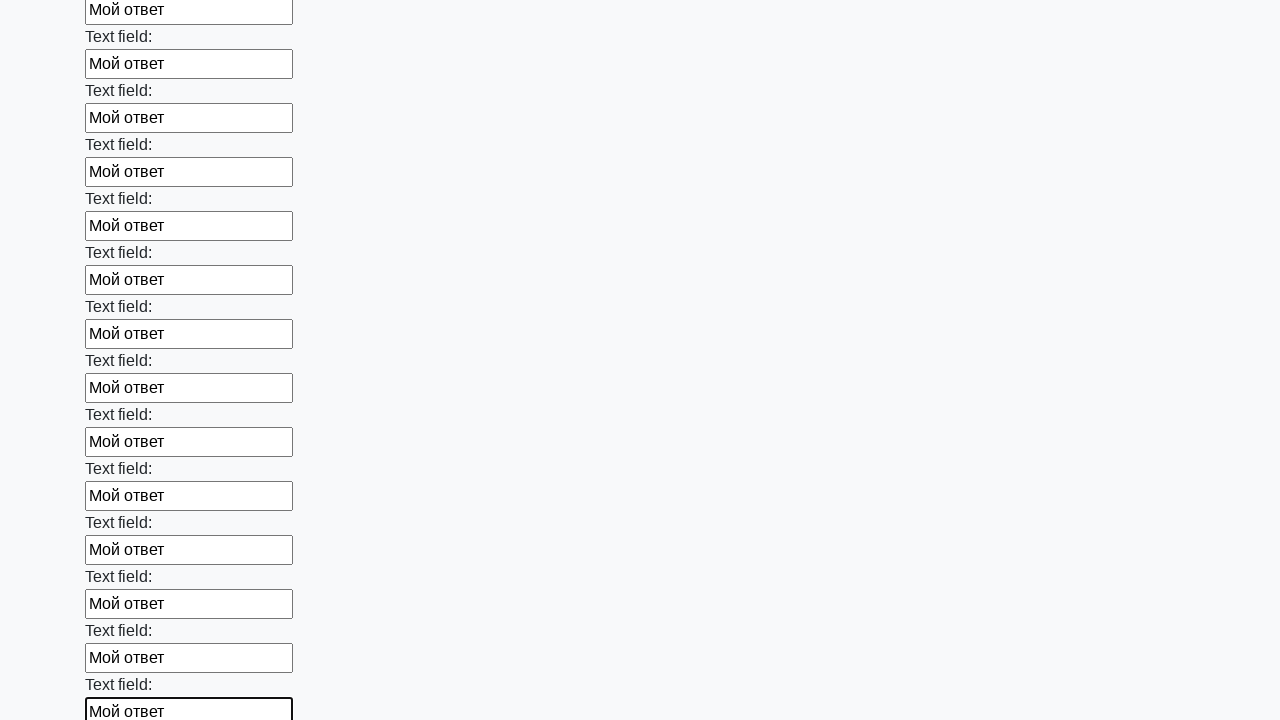

Filled a text input field with 'Мой ответ' on input[type='text'] >> nth=80
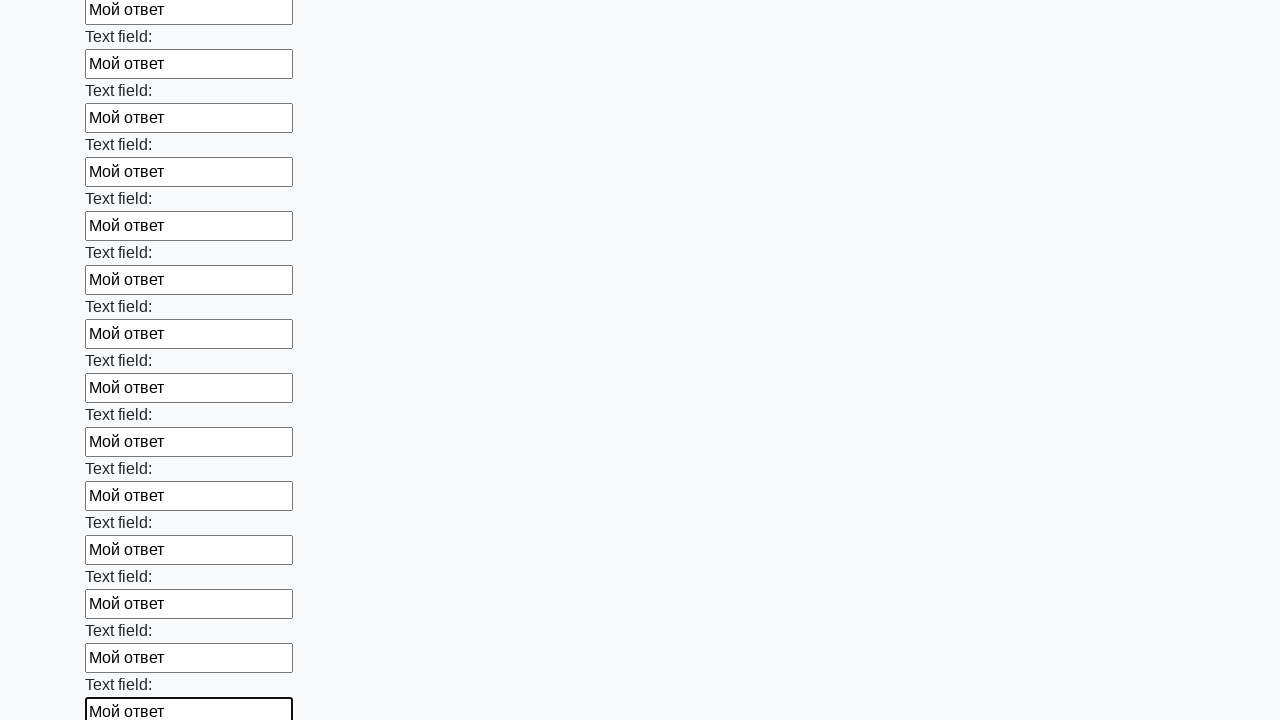

Filled a text input field with 'Мой ответ' on input[type='text'] >> nth=81
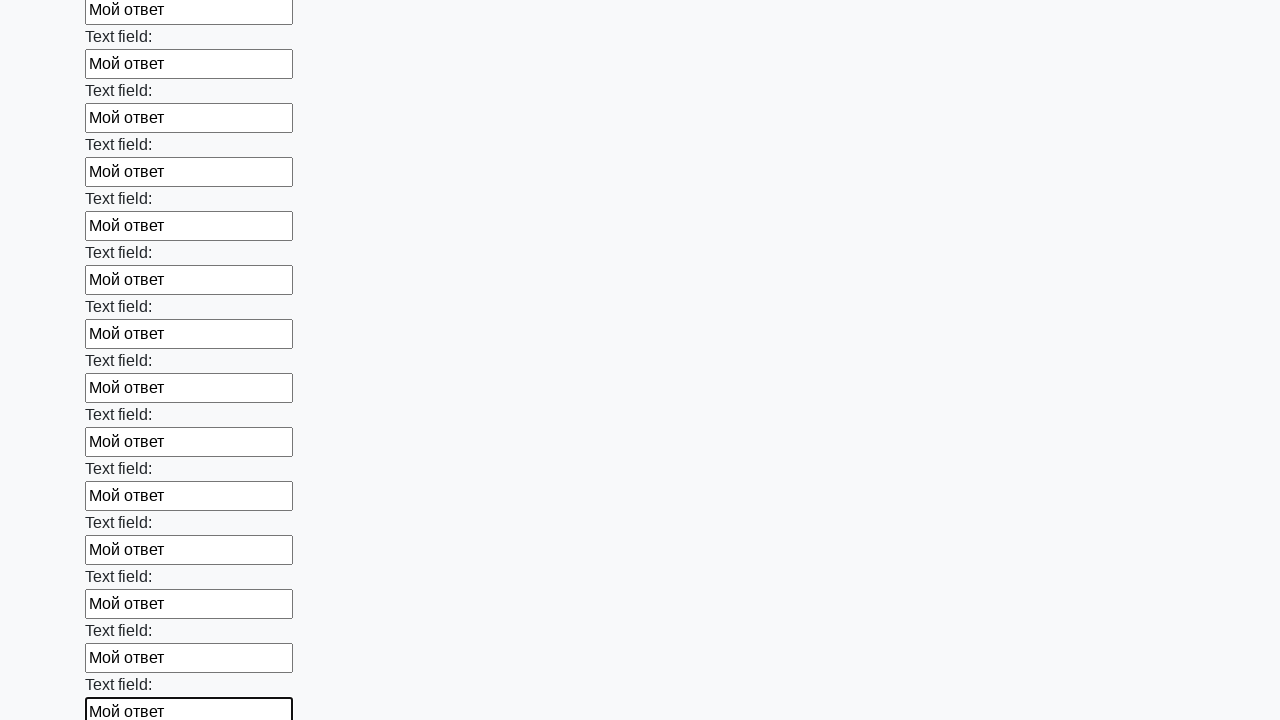

Filled a text input field with 'Мой ответ' on input[type='text'] >> nth=82
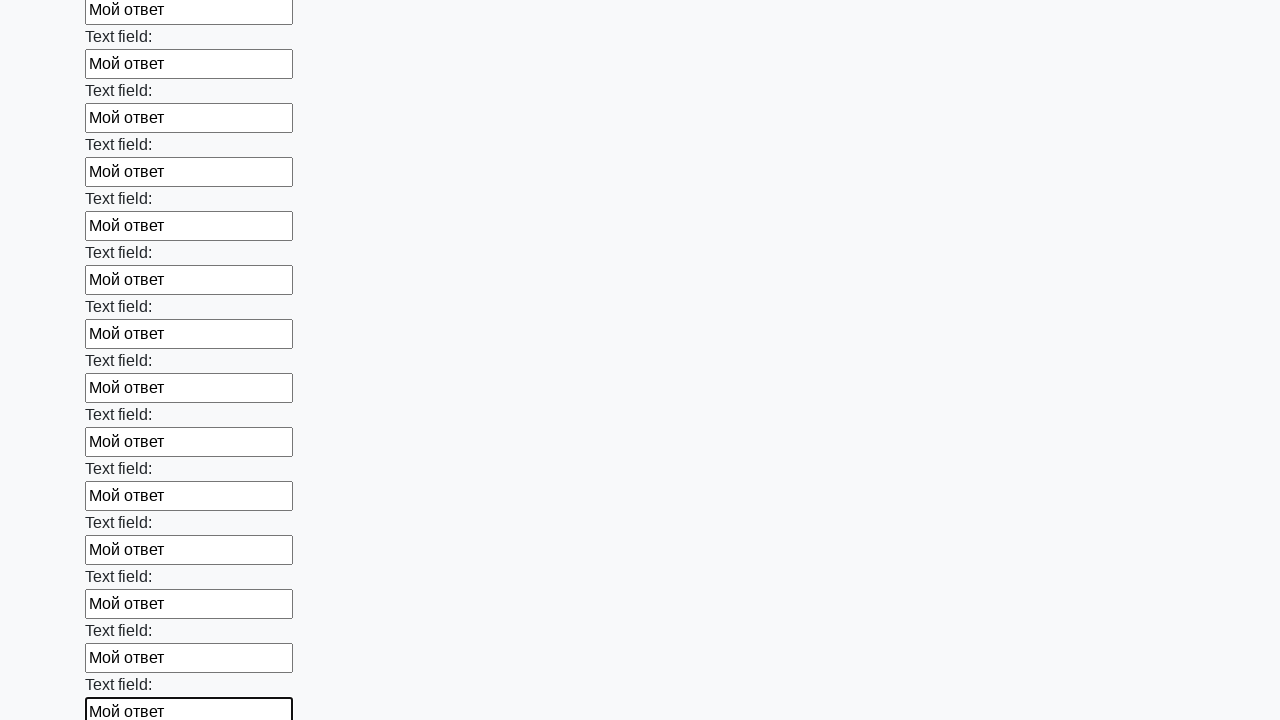

Filled a text input field with 'Мой ответ' on input[type='text'] >> nth=83
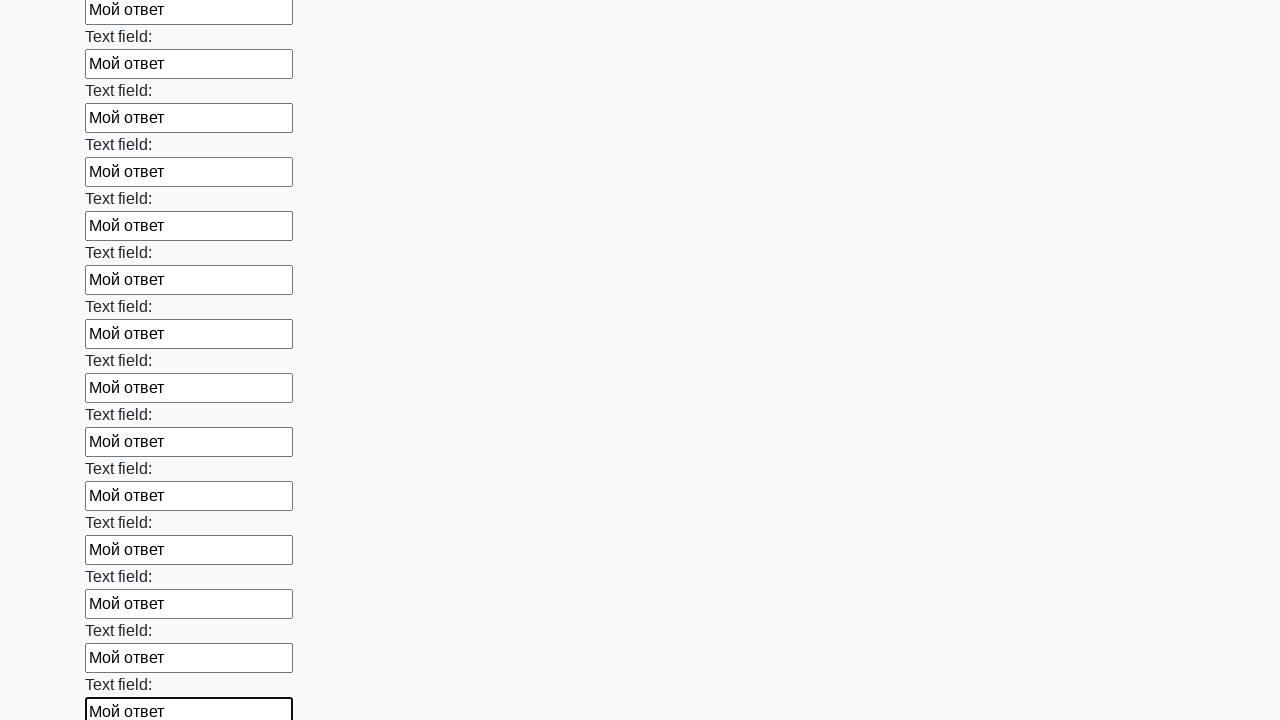

Filled a text input field with 'Мой ответ' on input[type='text'] >> nth=84
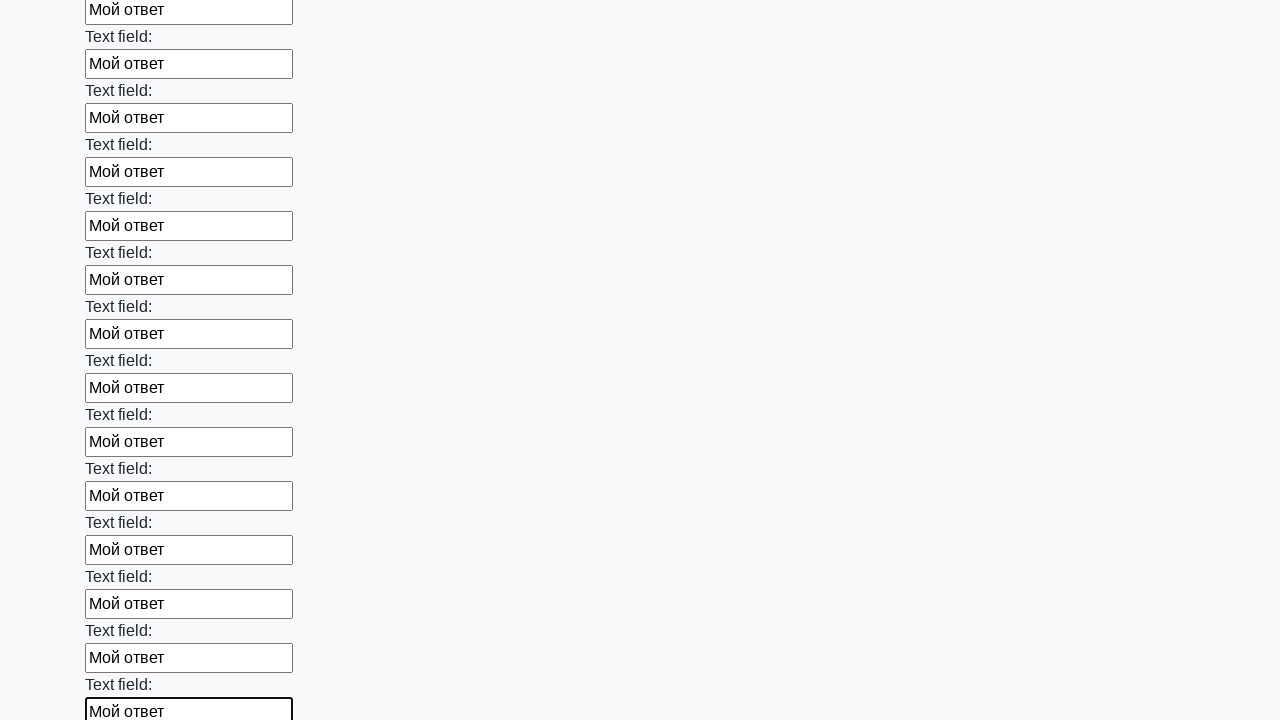

Filled a text input field with 'Мой ответ' on input[type='text'] >> nth=85
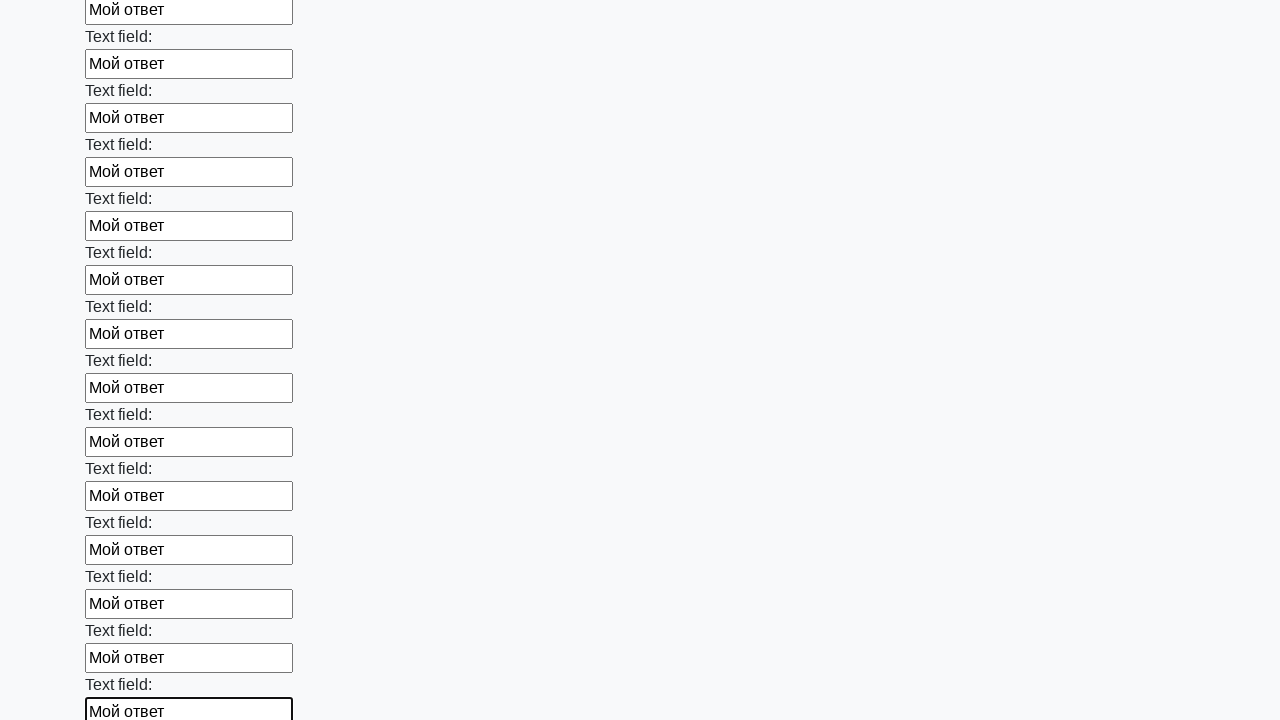

Filled a text input field with 'Мой ответ' on input[type='text'] >> nth=86
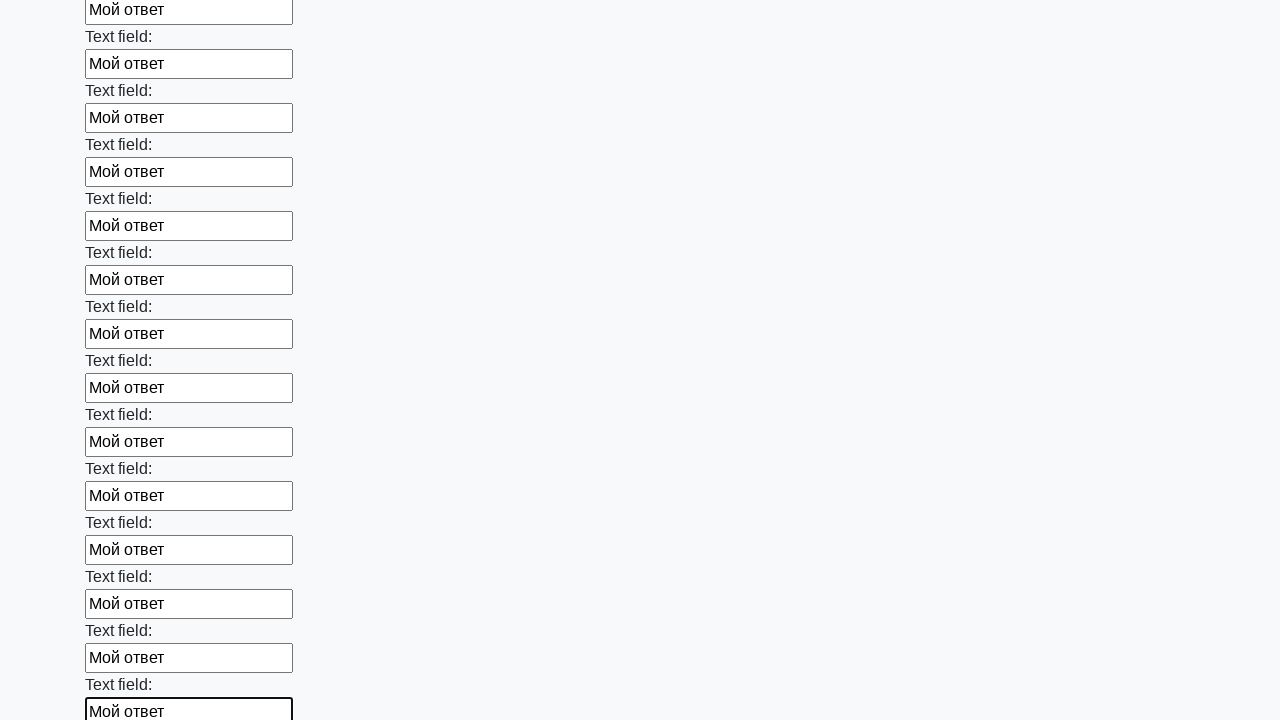

Filled a text input field with 'Мой ответ' on input[type='text'] >> nth=87
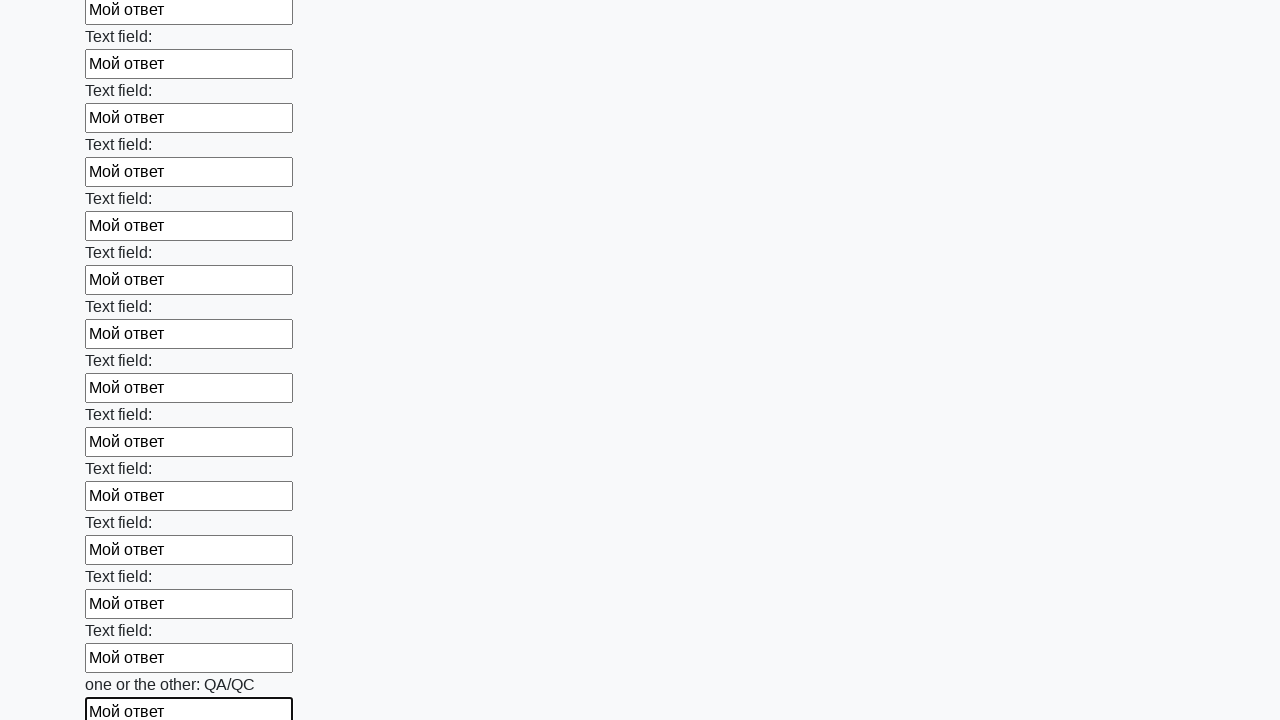

Filled a text input field with 'Мой ответ' on input[type='text'] >> nth=88
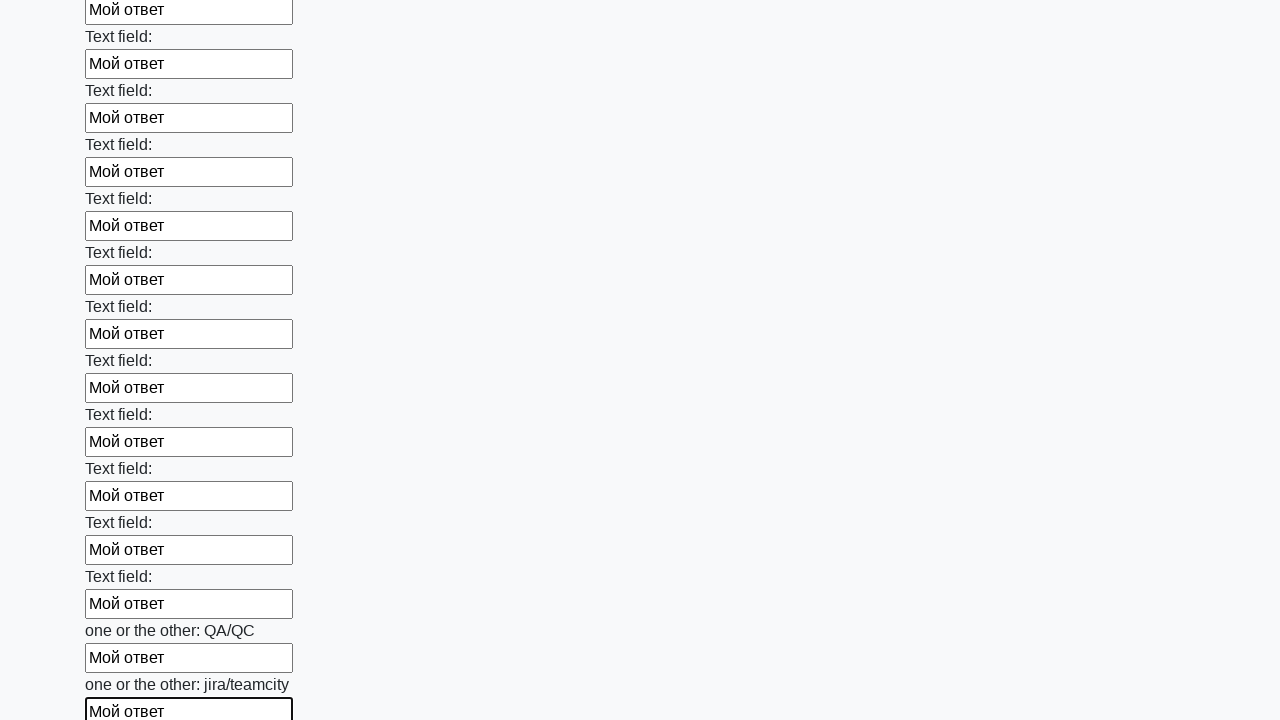

Filled a text input field with 'Мой ответ' on input[type='text'] >> nth=89
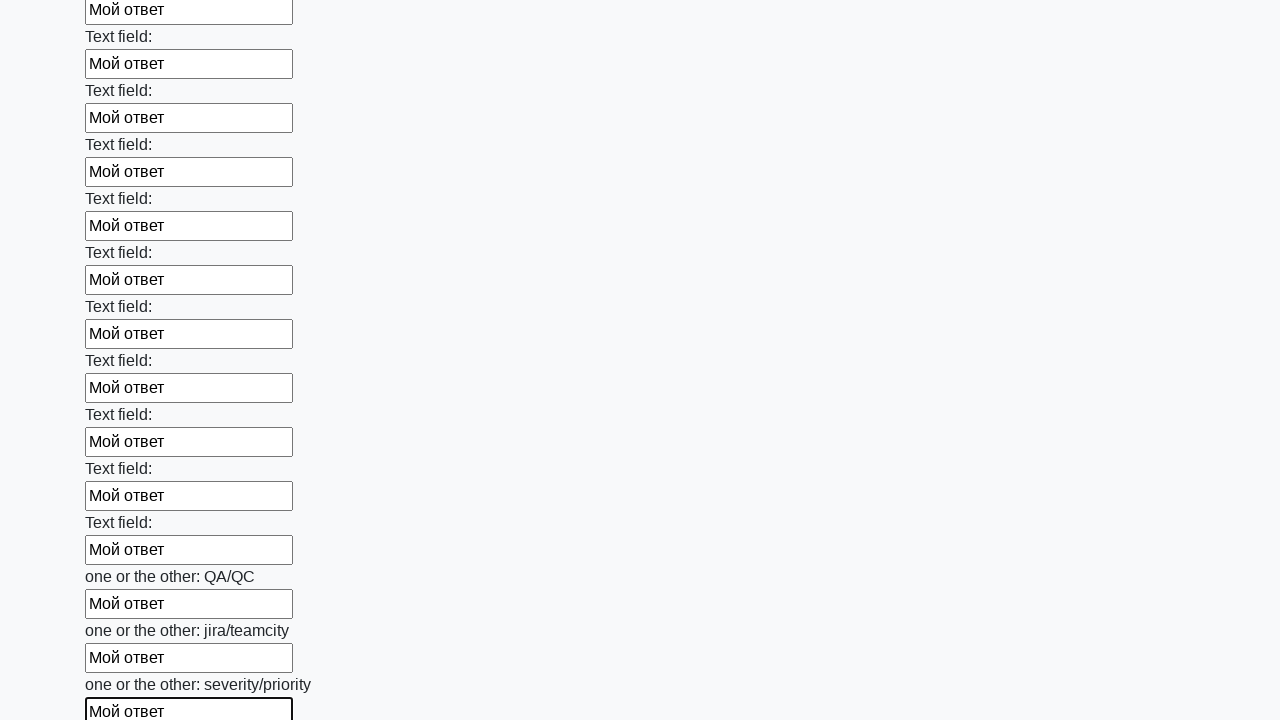

Filled a text input field with 'Мой ответ' on input[type='text'] >> nth=90
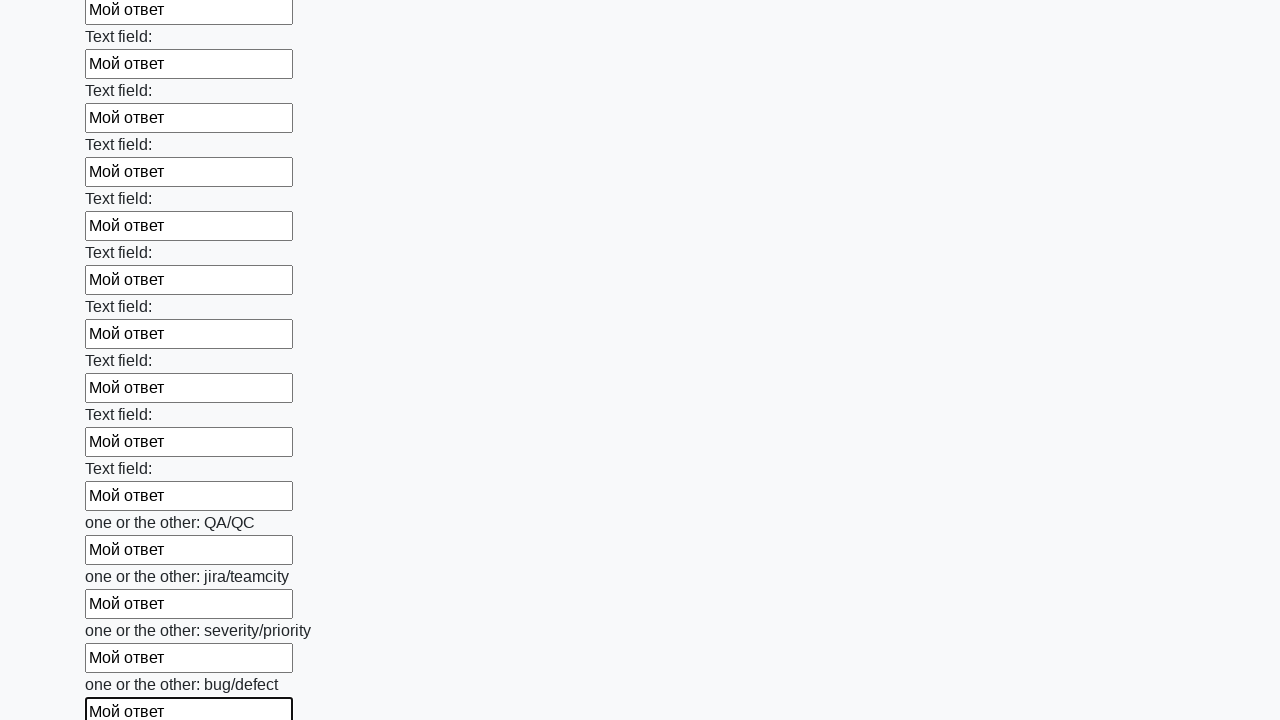

Filled a text input field with 'Мой ответ' on input[type='text'] >> nth=91
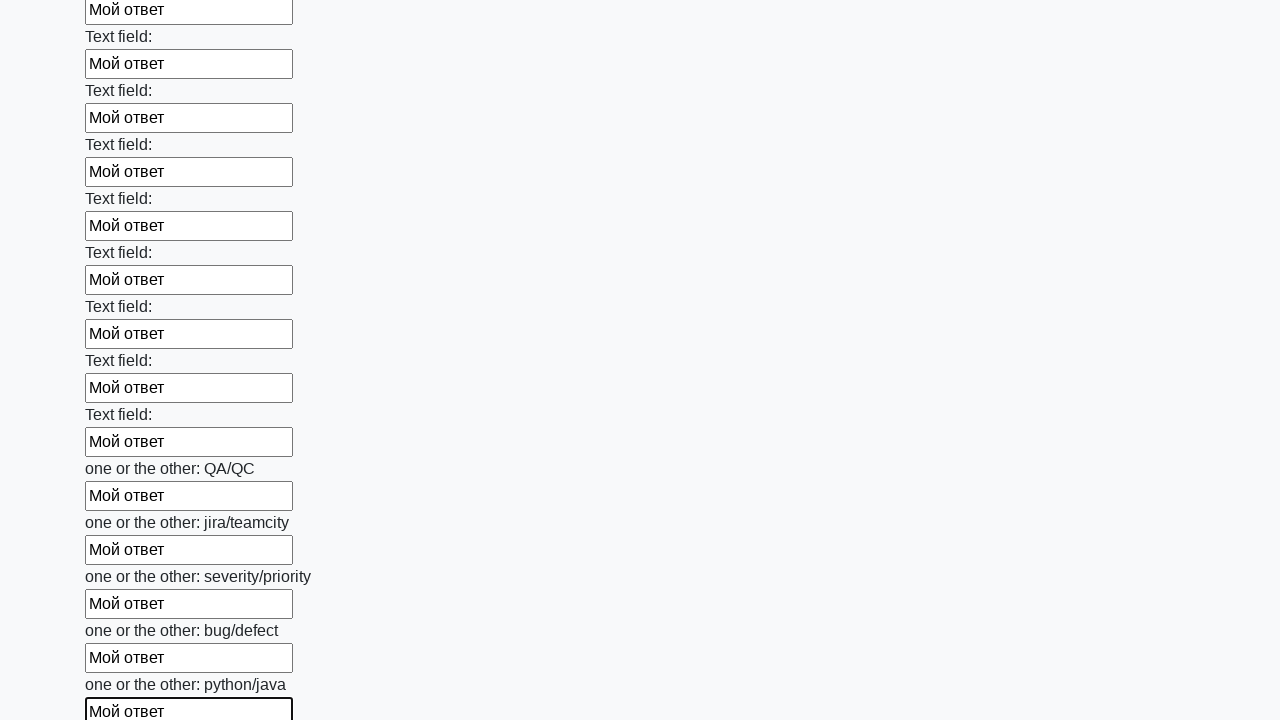

Filled a text input field with 'Мой ответ' on input[type='text'] >> nth=92
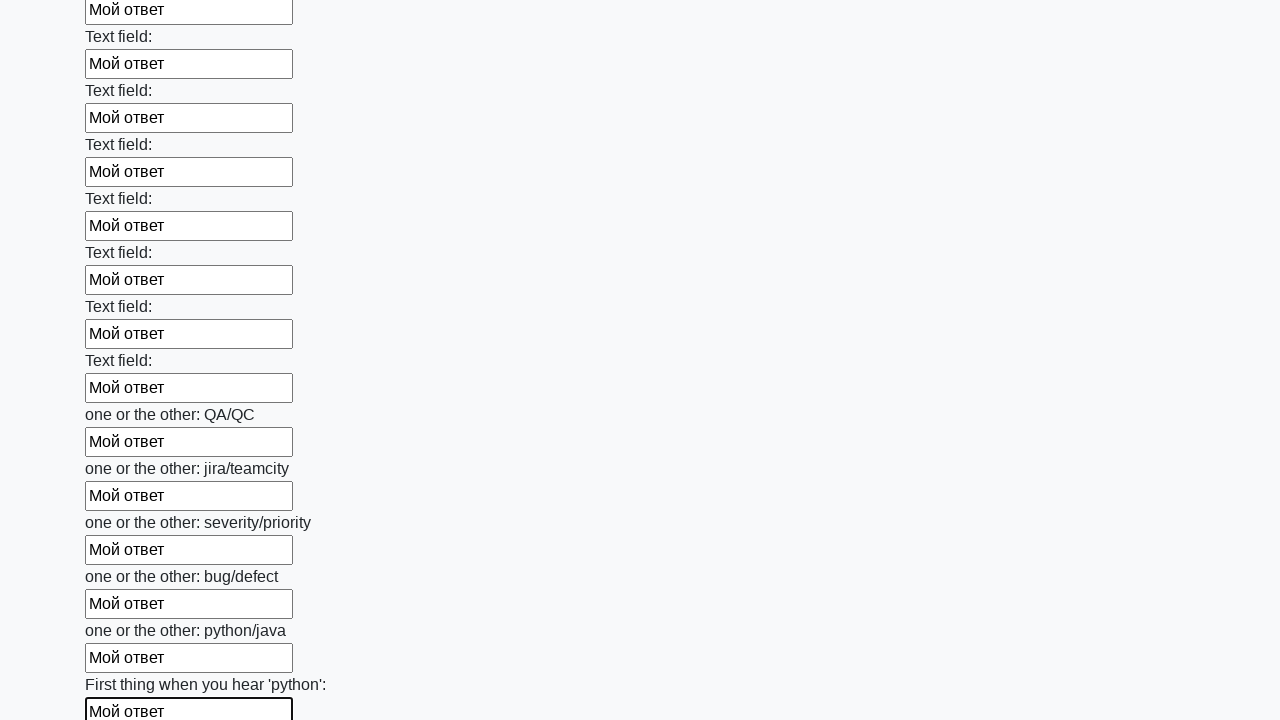

Filled a text input field with 'Мой ответ' on input[type='text'] >> nth=93
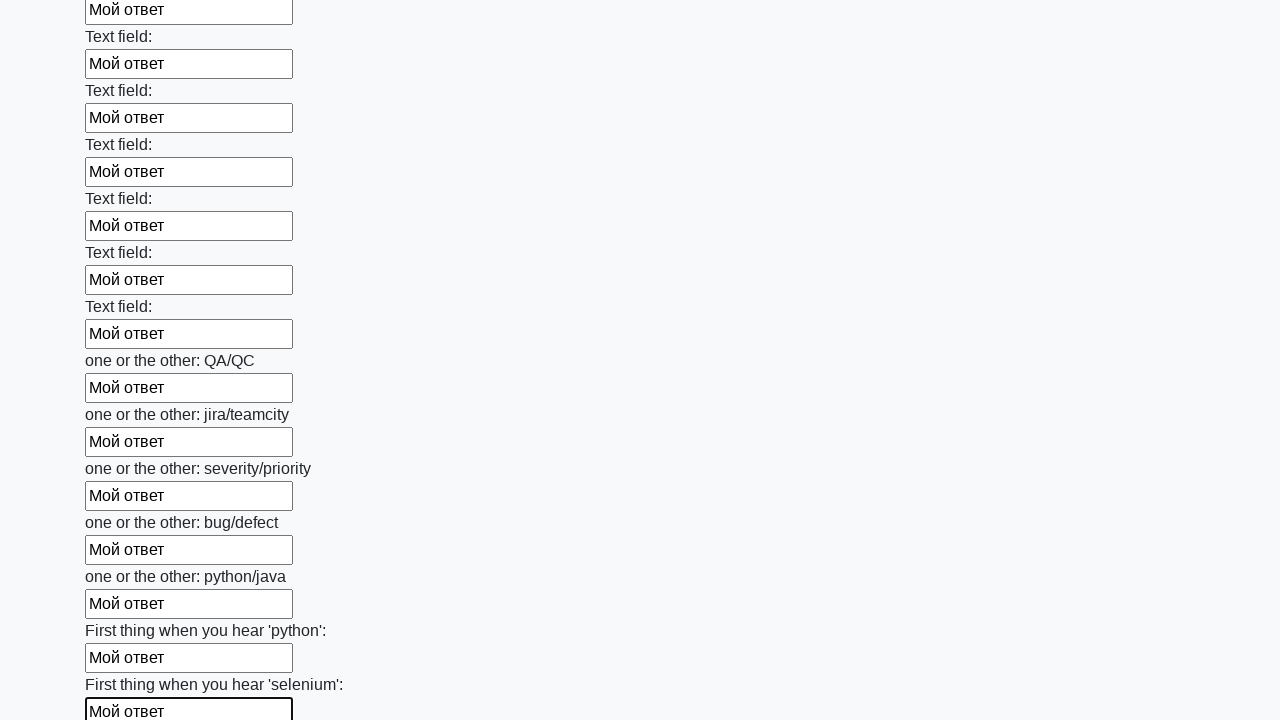

Filled a text input field with 'Мой ответ' on input[type='text'] >> nth=94
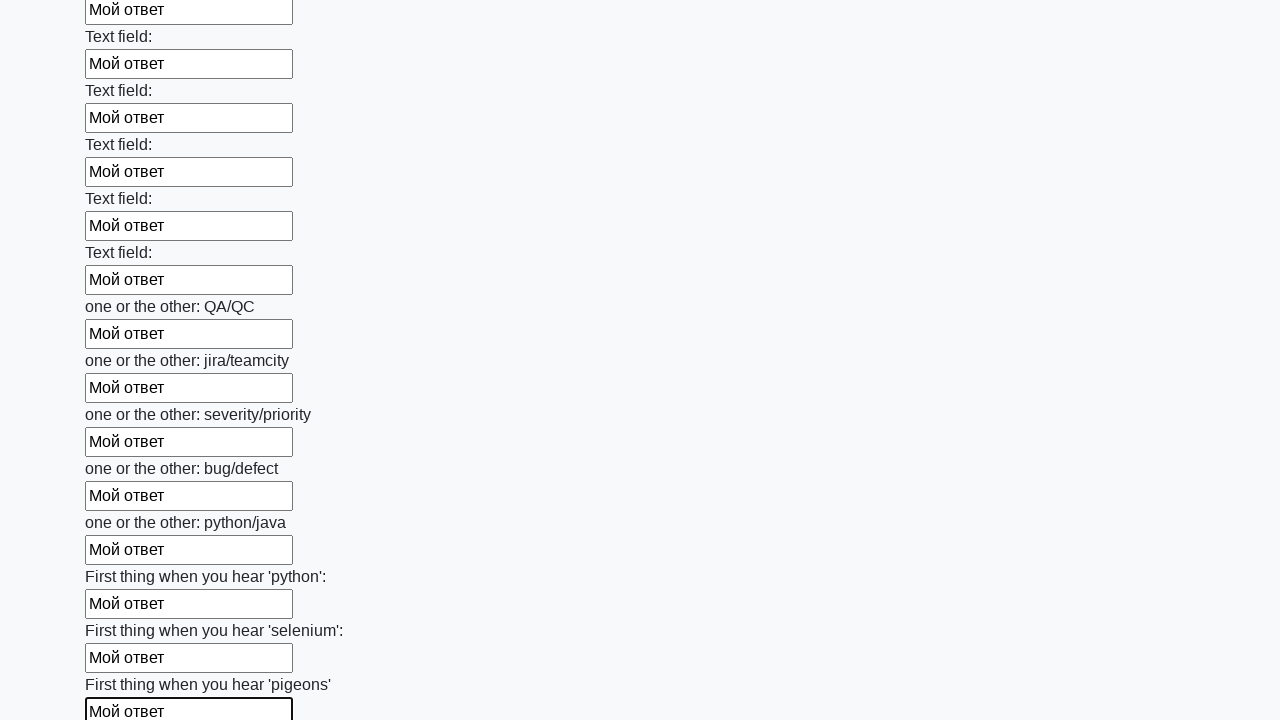

Filled a text input field with 'Мой ответ' on input[type='text'] >> nth=95
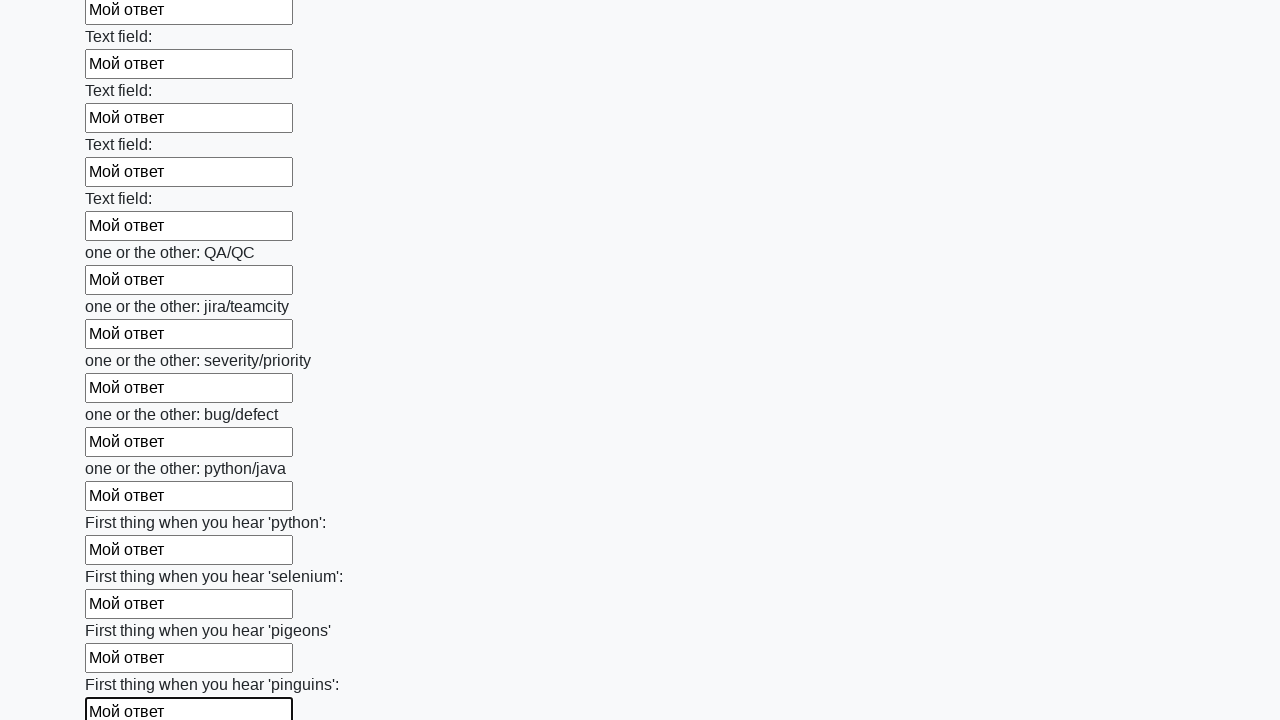

Filled a text input field with 'Мой ответ' on input[type='text'] >> nth=96
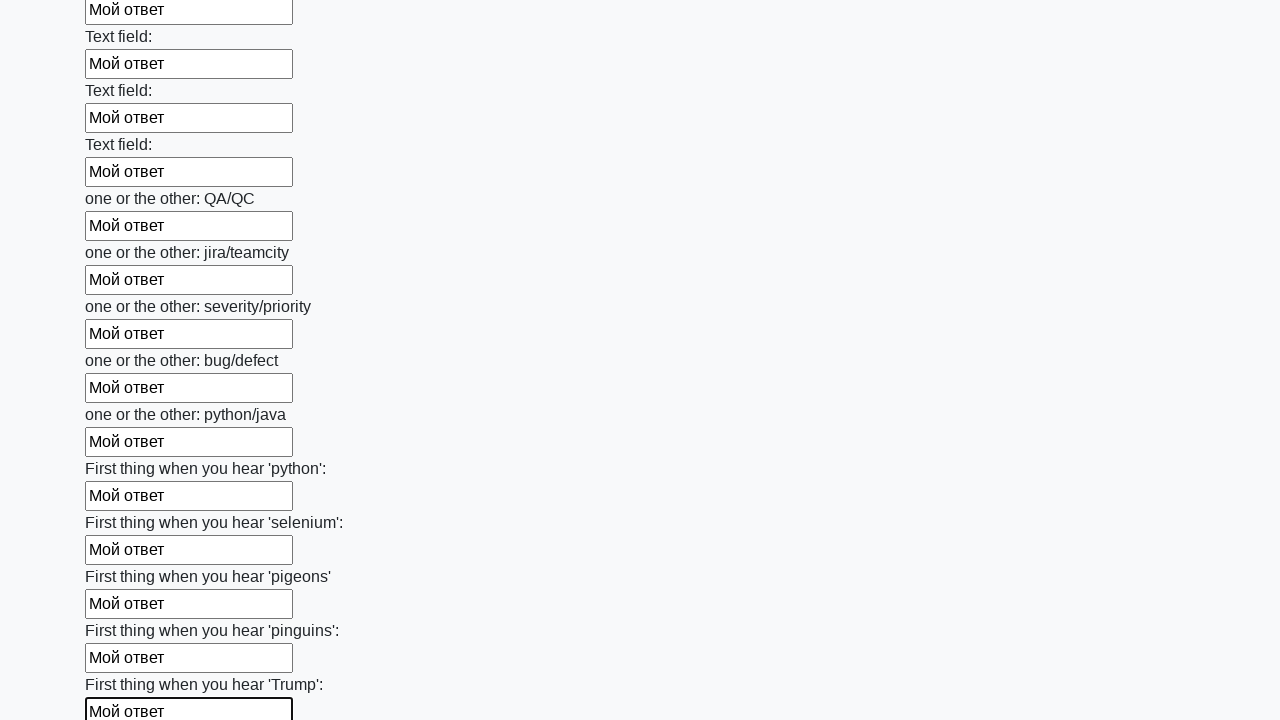

Filled a text input field with 'Мой ответ' on input[type='text'] >> nth=97
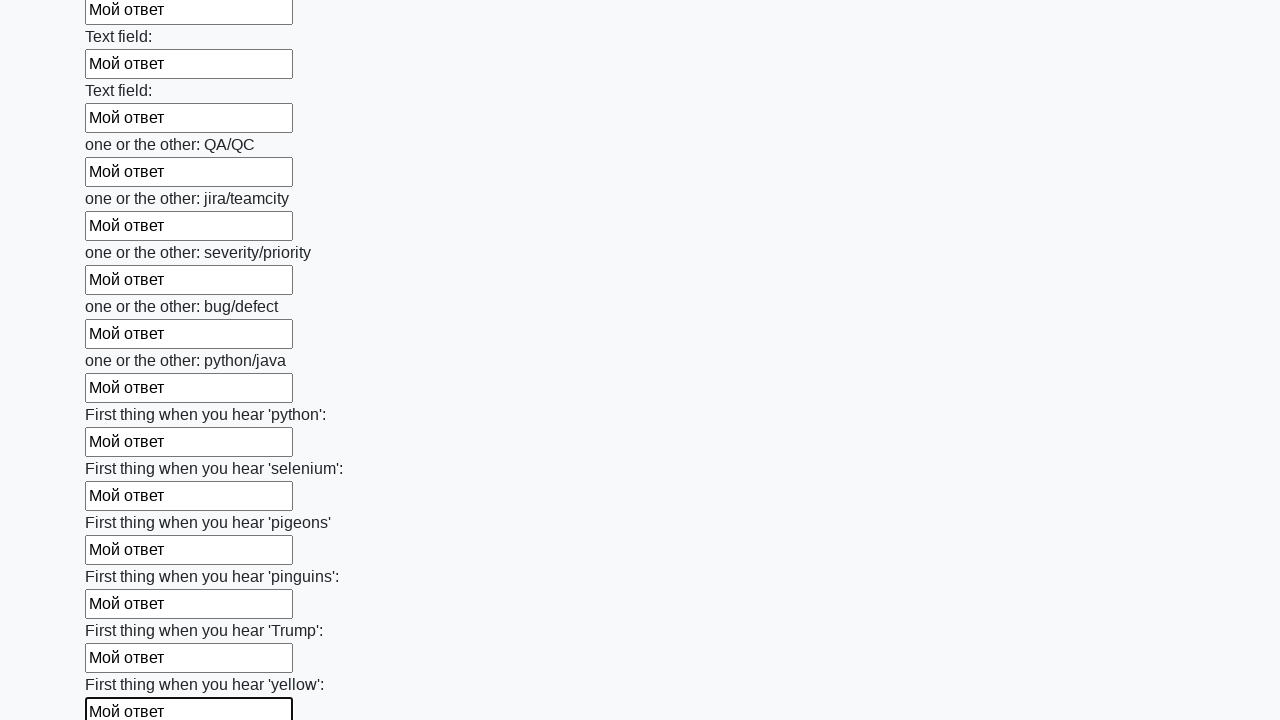

Filled a text input field with 'Мой ответ' on input[type='text'] >> nth=98
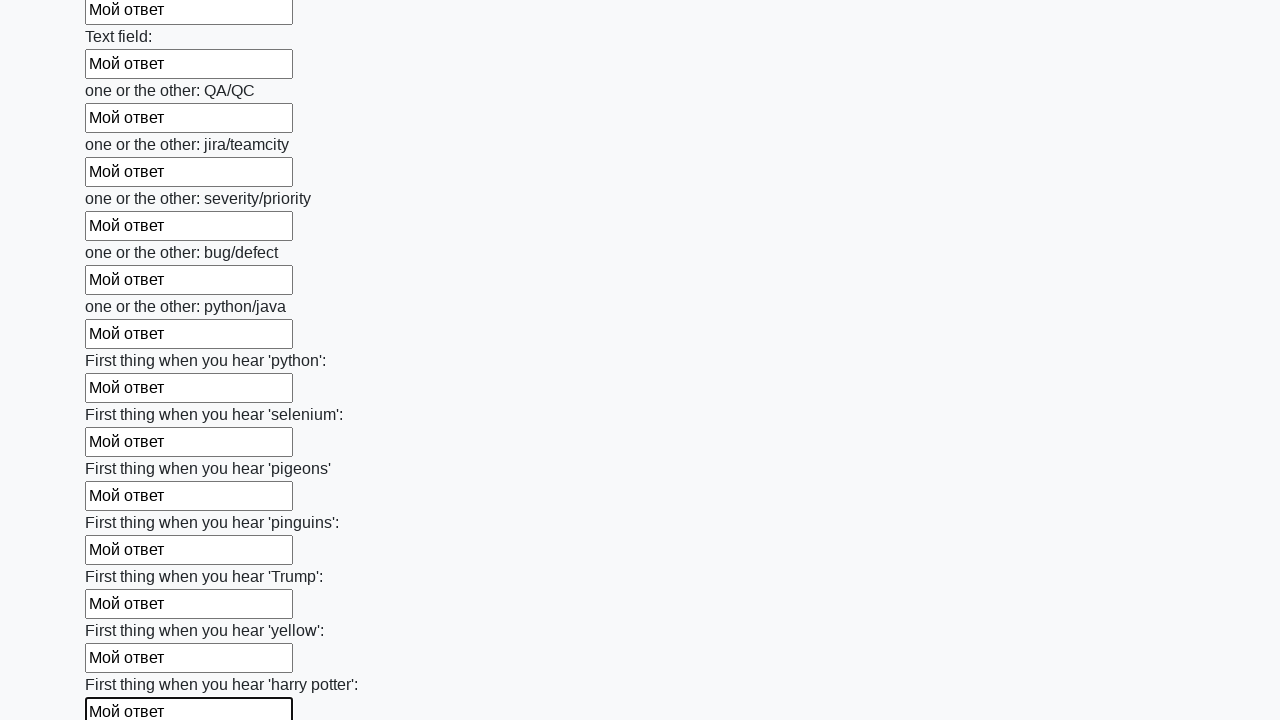

Filled a text input field with 'Мой ответ' on input[type='text'] >> nth=99
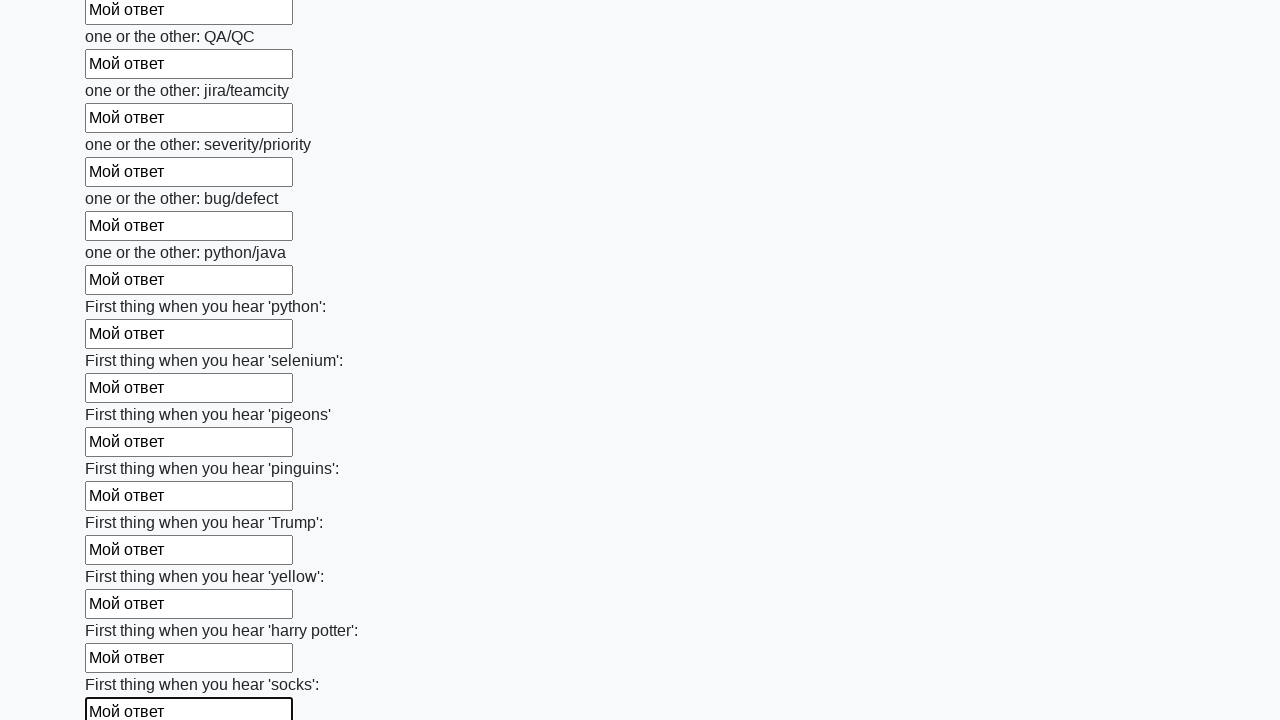

Clicked the form submit button at (123, 611) on button.btn
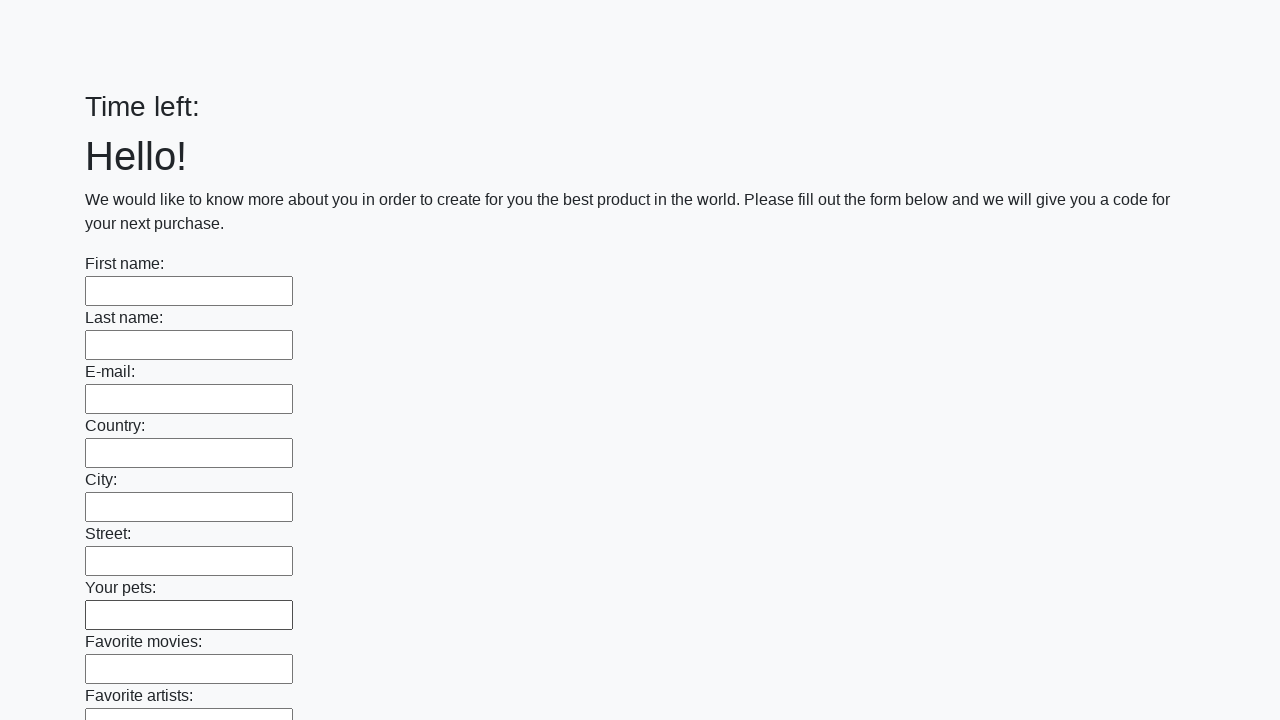

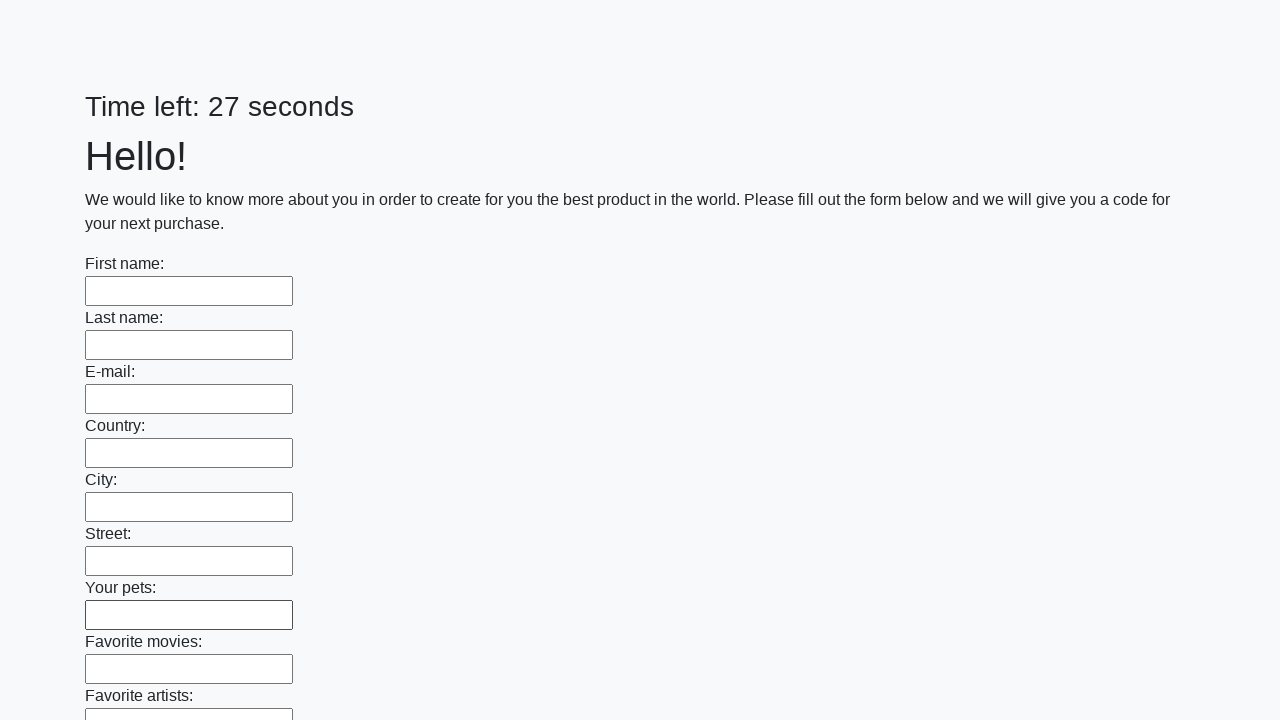